Tests filling a large form by entering the same value into all input fields on the page and then clicking the submit button.

Starting URL: http://suninjuly.github.io/huge_form.html

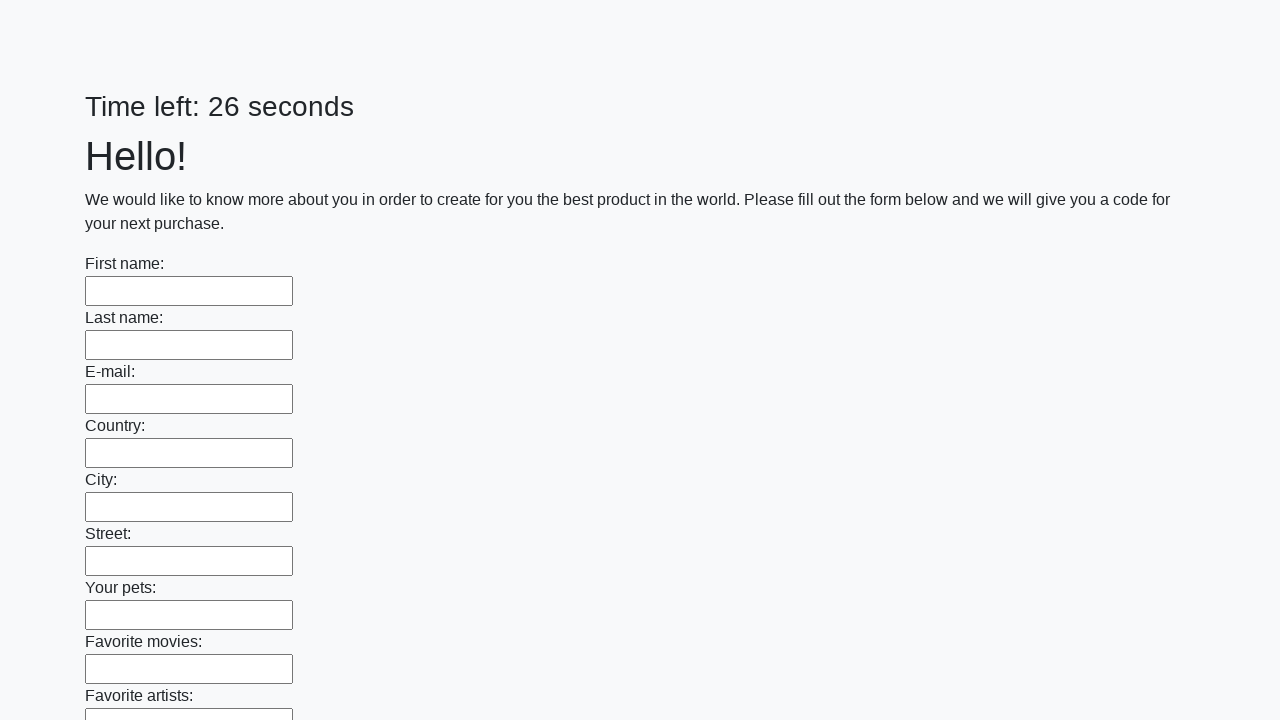

Navigated to huge form page
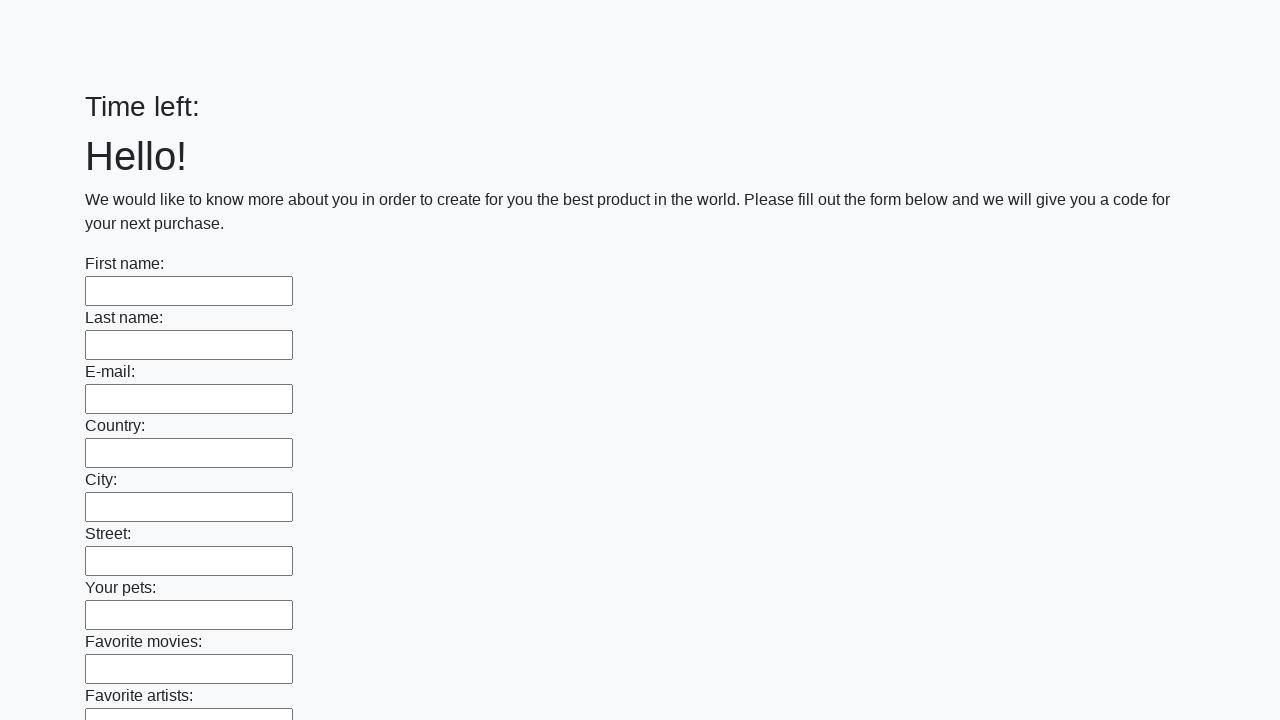

Located all input fields on the page
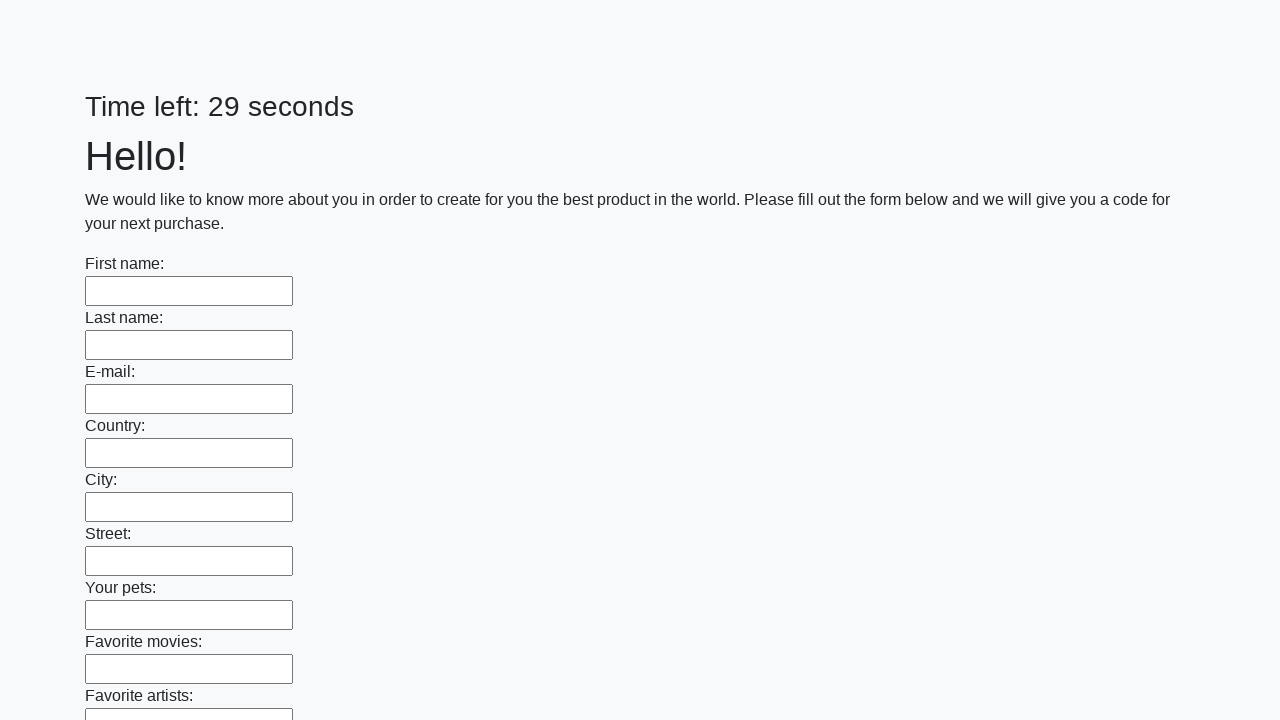

Filled input field with 'Мой ответ' on input >> nth=0
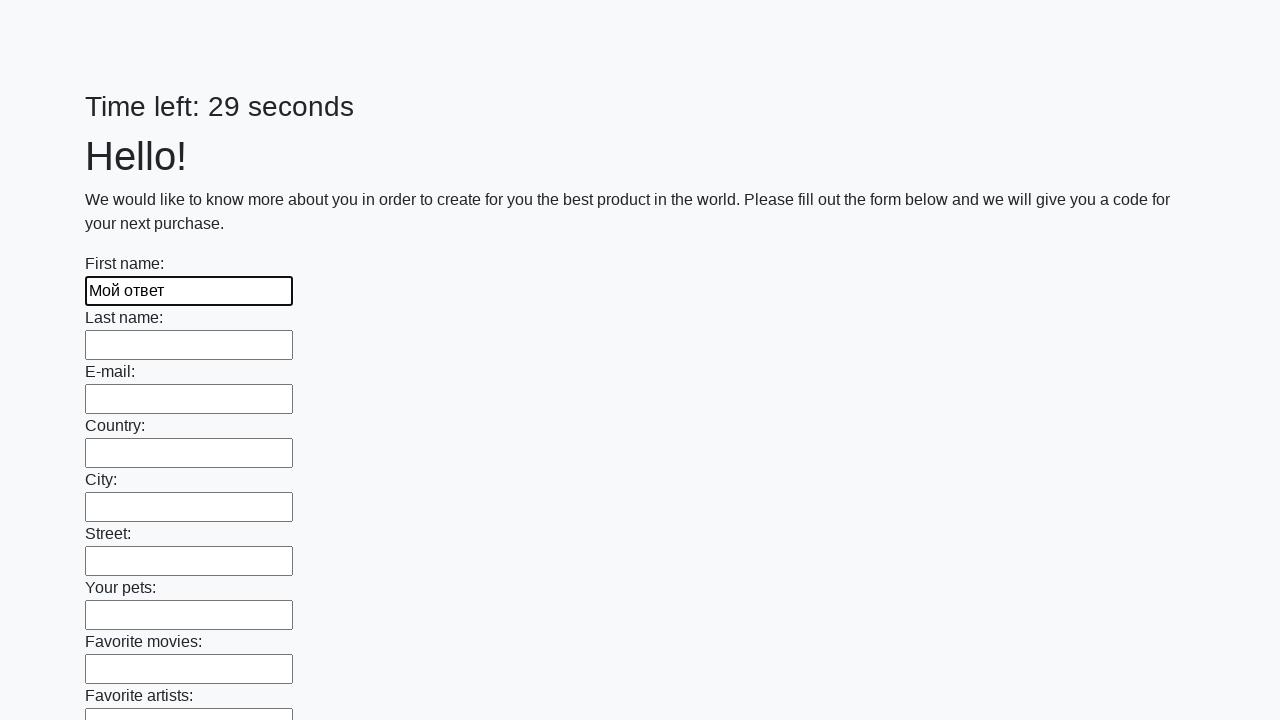

Filled input field with 'Мой ответ' on input >> nth=1
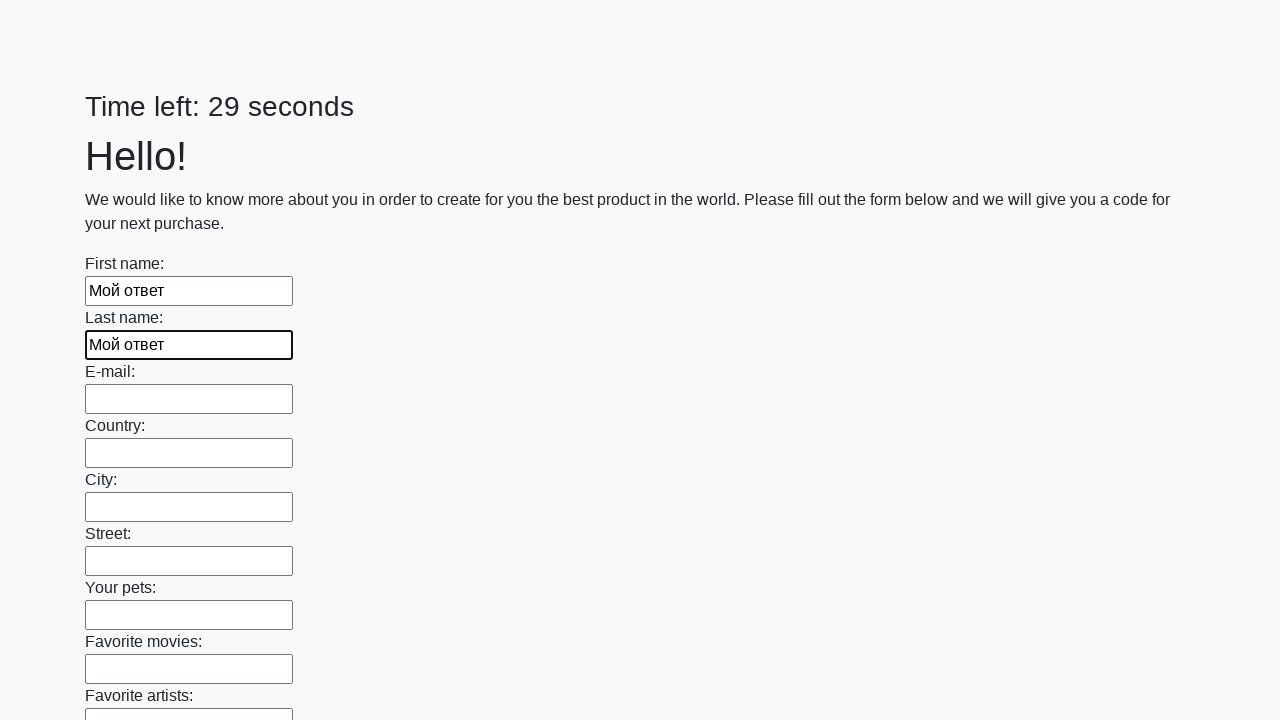

Filled input field with 'Мой ответ' on input >> nth=2
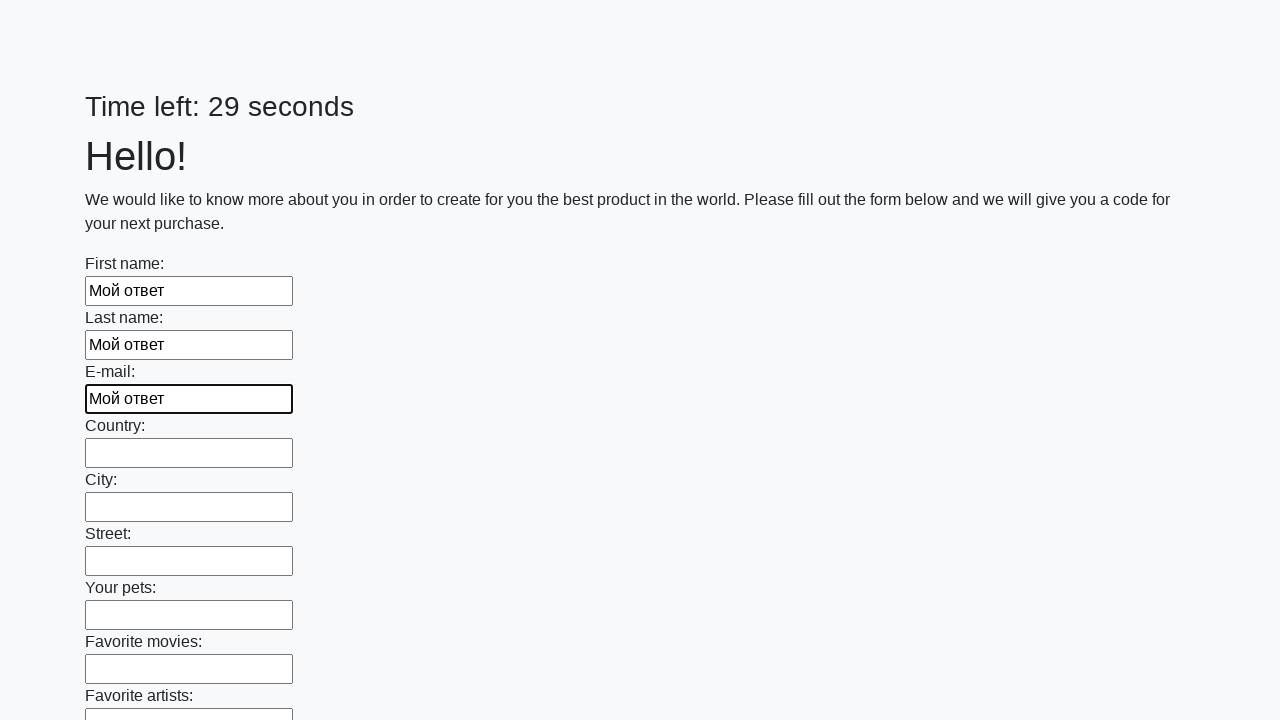

Filled input field with 'Мой ответ' on input >> nth=3
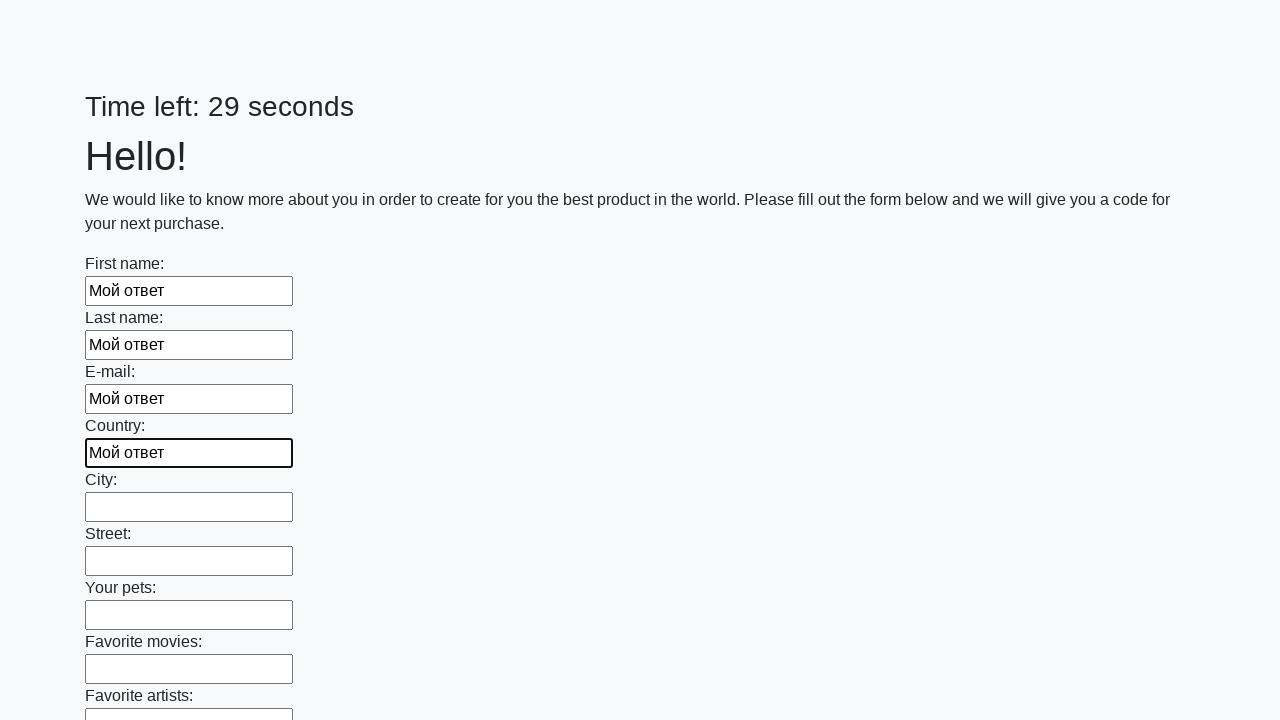

Filled input field with 'Мой ответ' on input >> nth=4
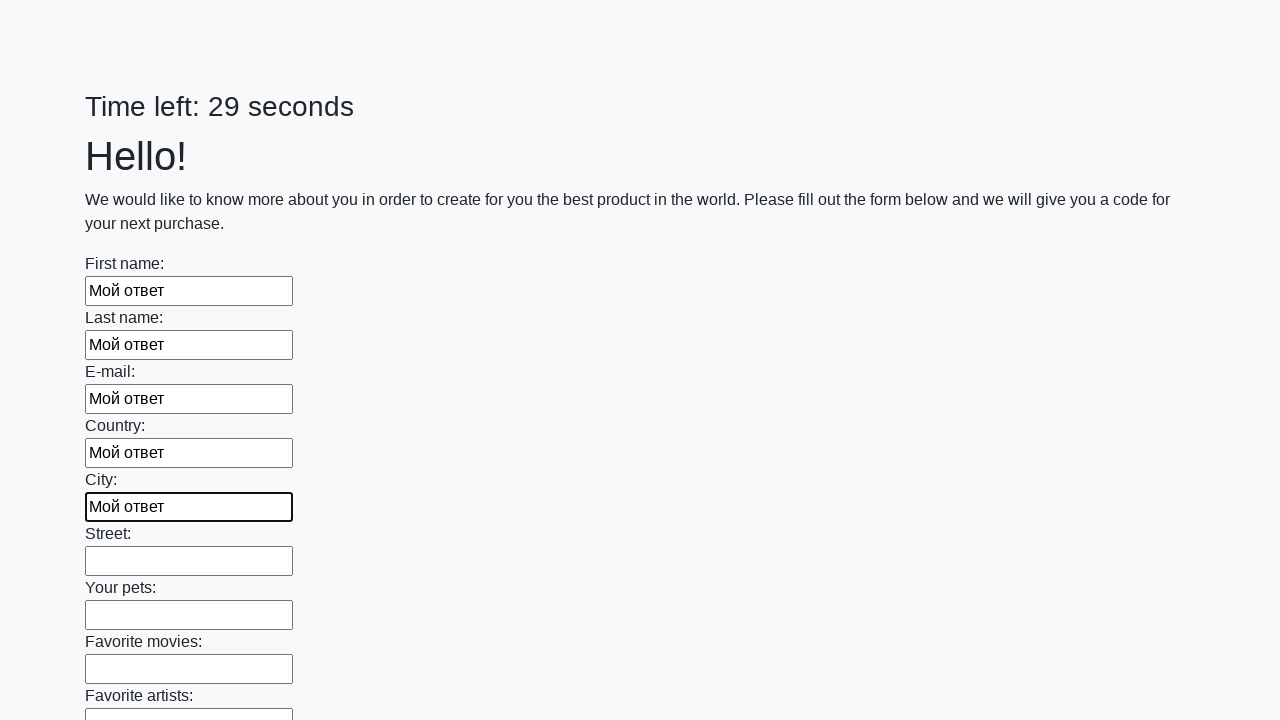

Filled input field with 'Мой ответ' on input >> nth=5
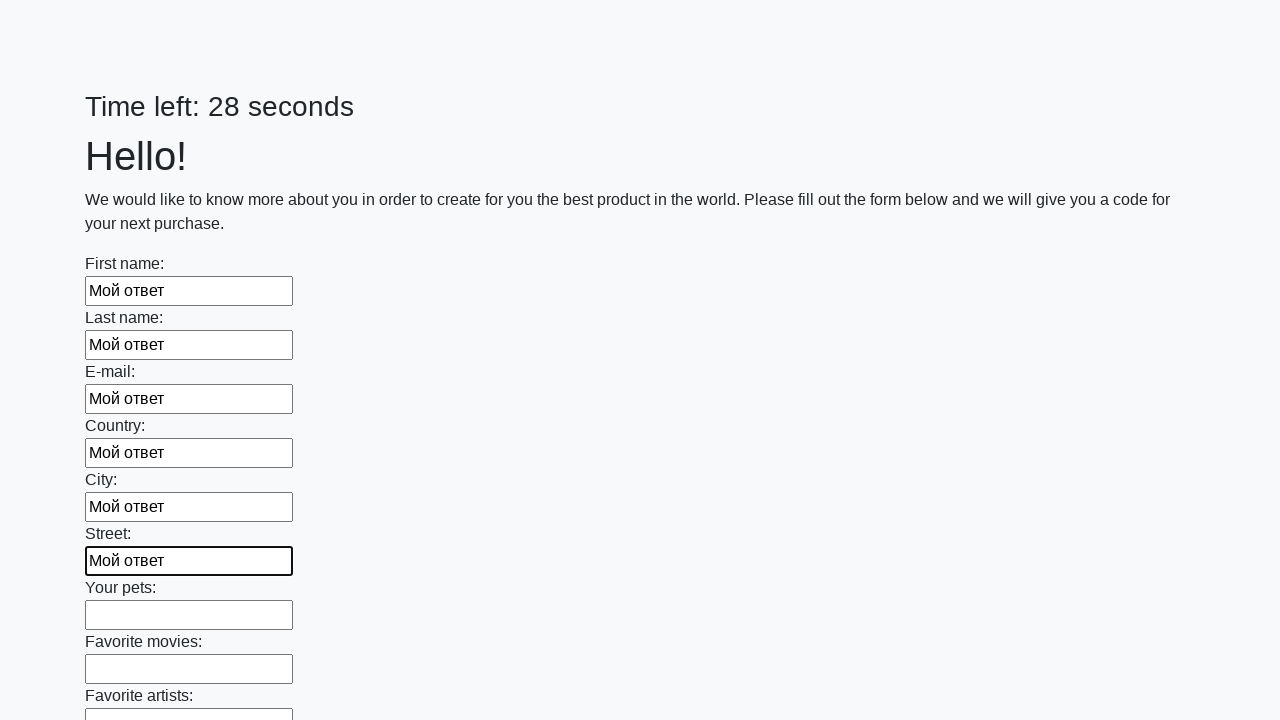

Filled input field with 'Мой ответ' on input >> nth=6
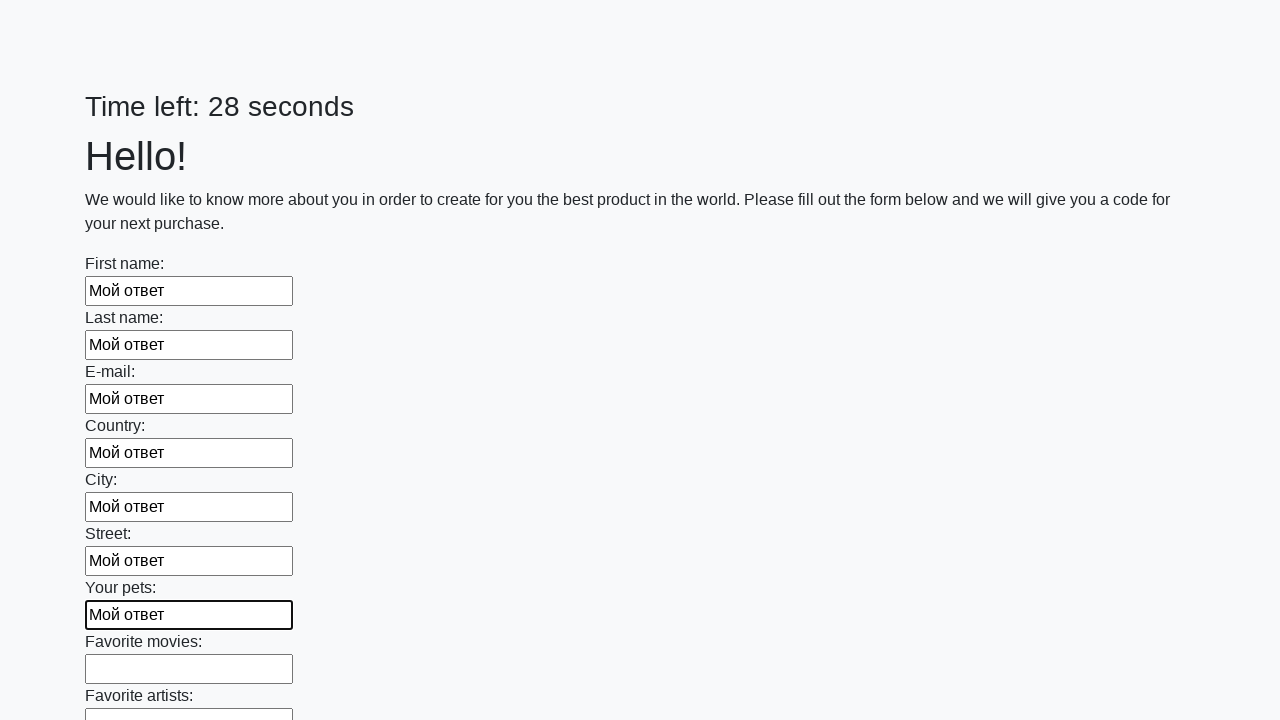

Filled input field with 'Мой ответ' on input >> nth=7
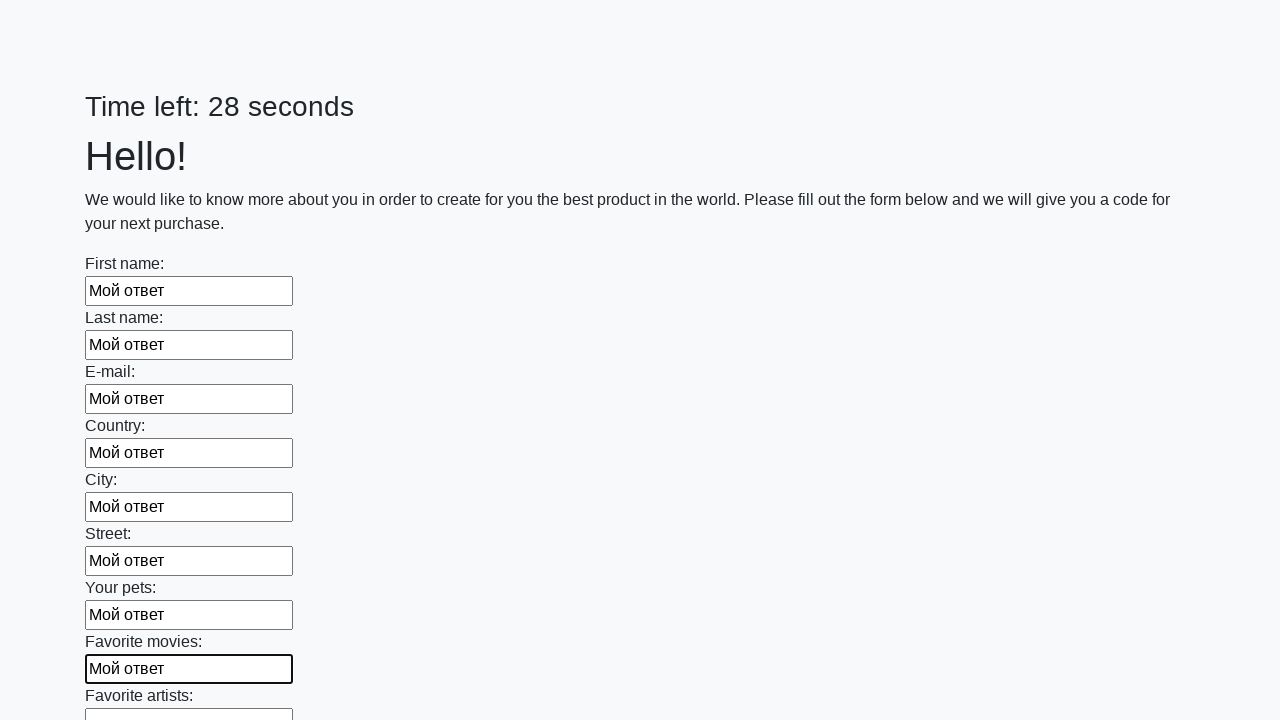

Filled input field with 'Мой ответ' on input >> nth=8
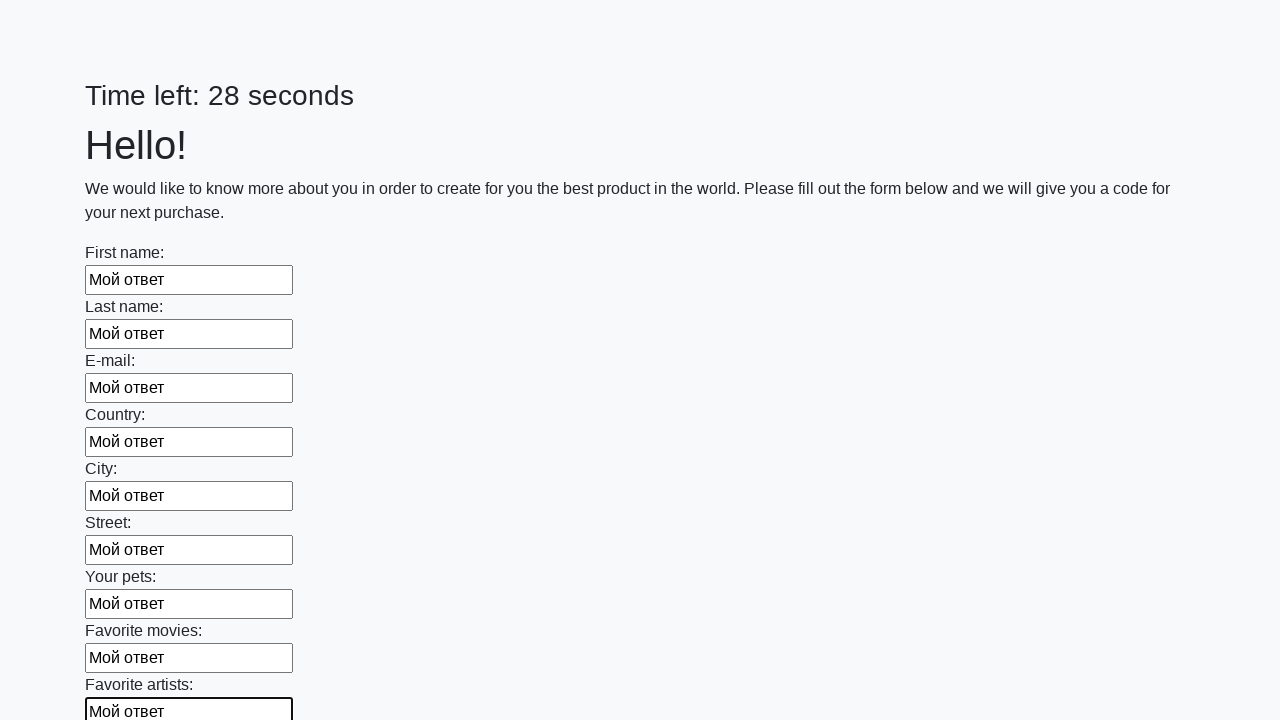

Filled input field with 'Мой ответ' on input >> nth=9
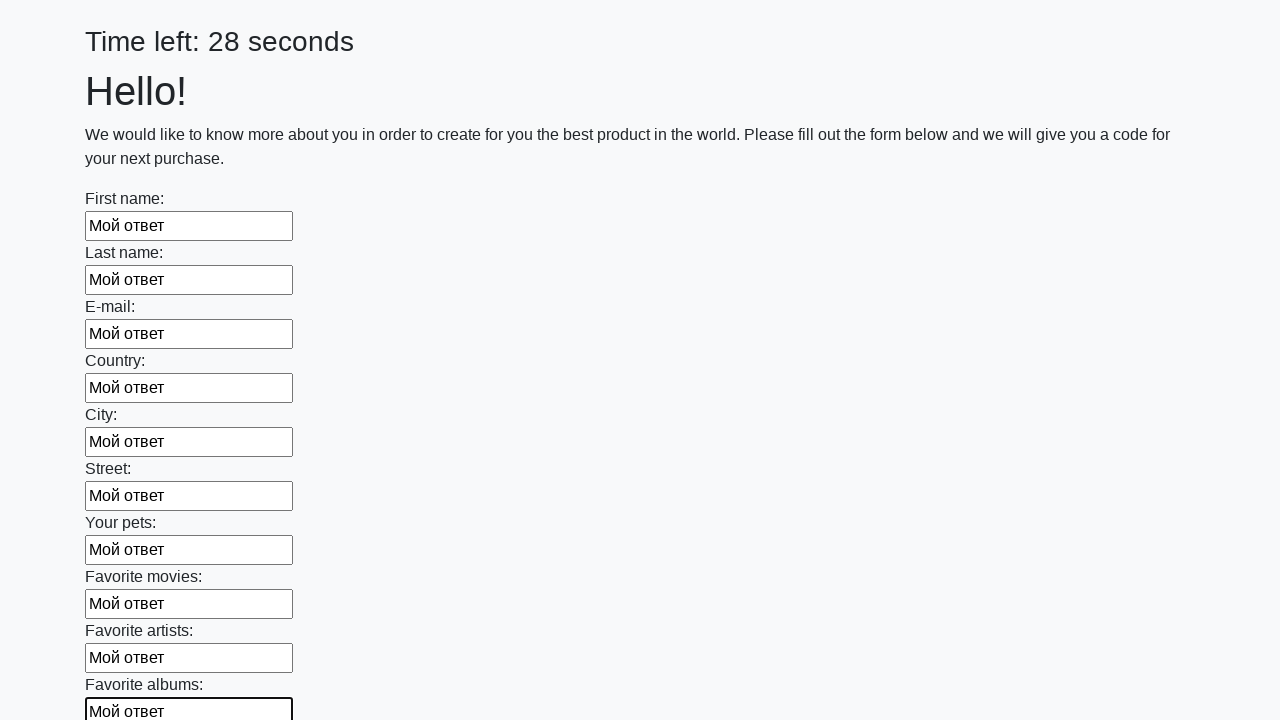

Filled input field with 'Мой ответ' on input >> nth=10
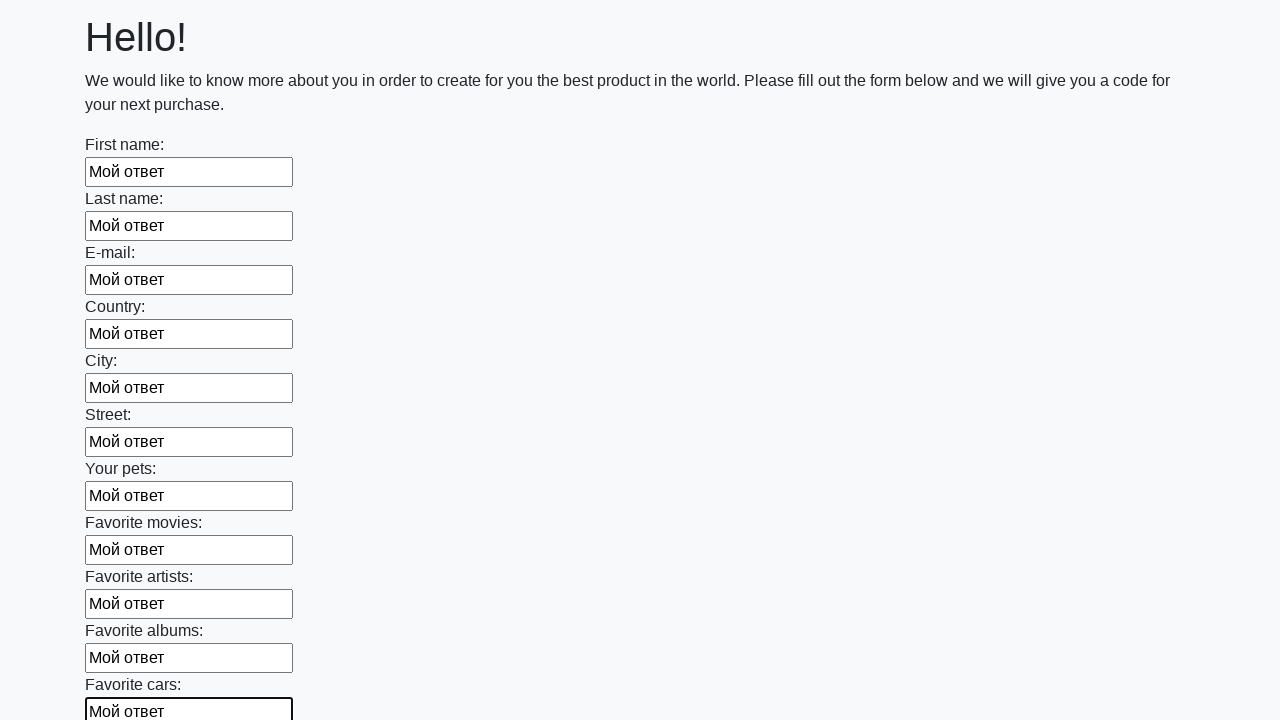

Filled input field with 'Мой ответ' on input >> nth=11
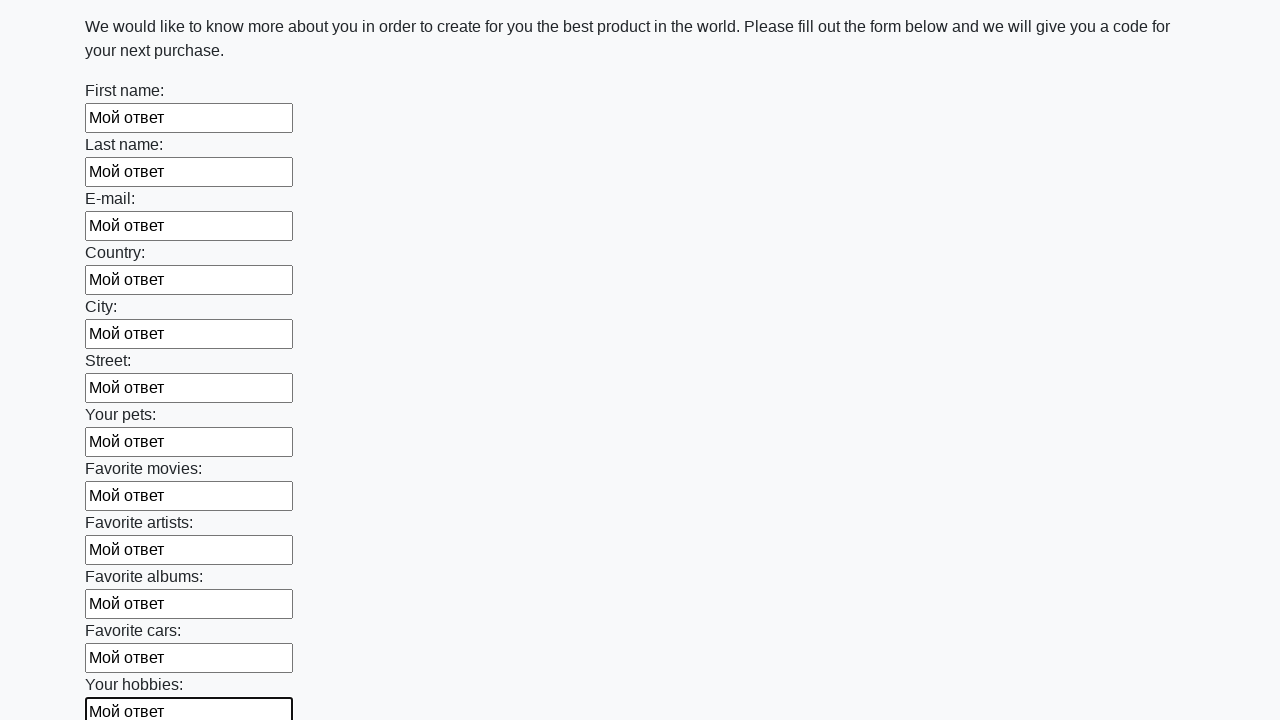

Filled input field with 'Мой ответ' on input >> nth=12
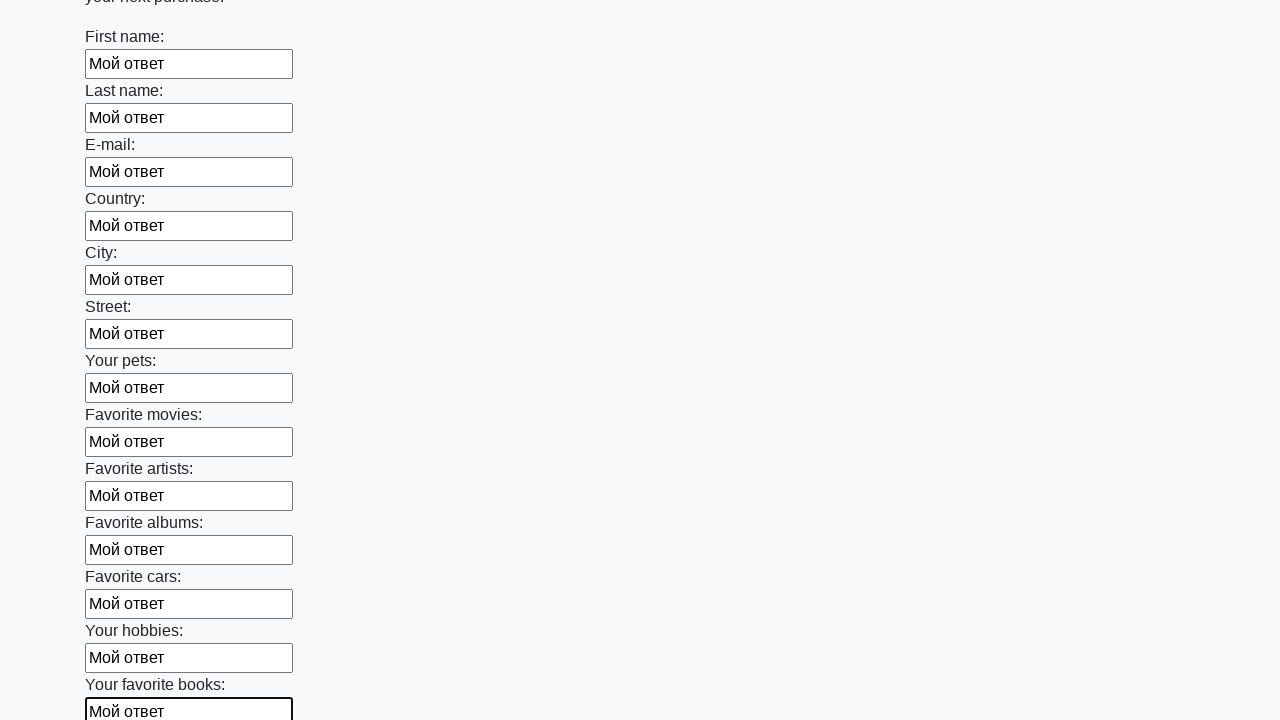

Filled input field with 'Мой ответ' on input >> nth=13
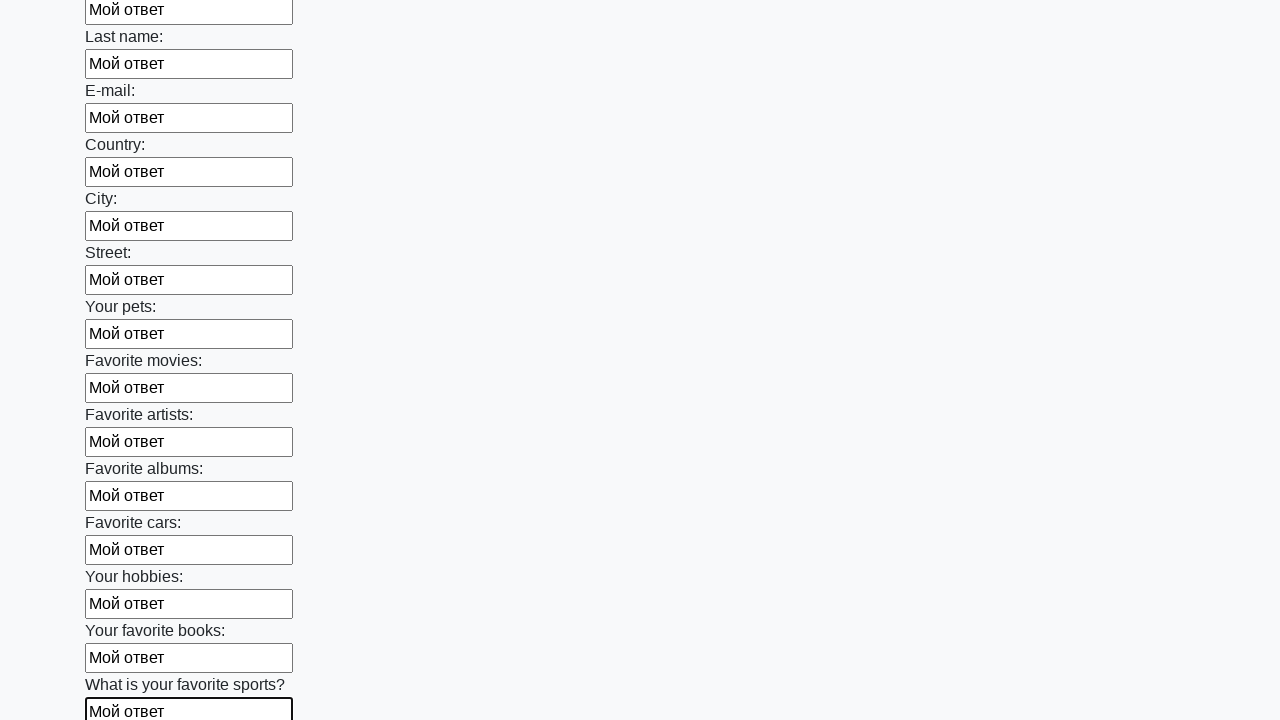

Filled input field with 'Мой ответ' on input >> nth=14
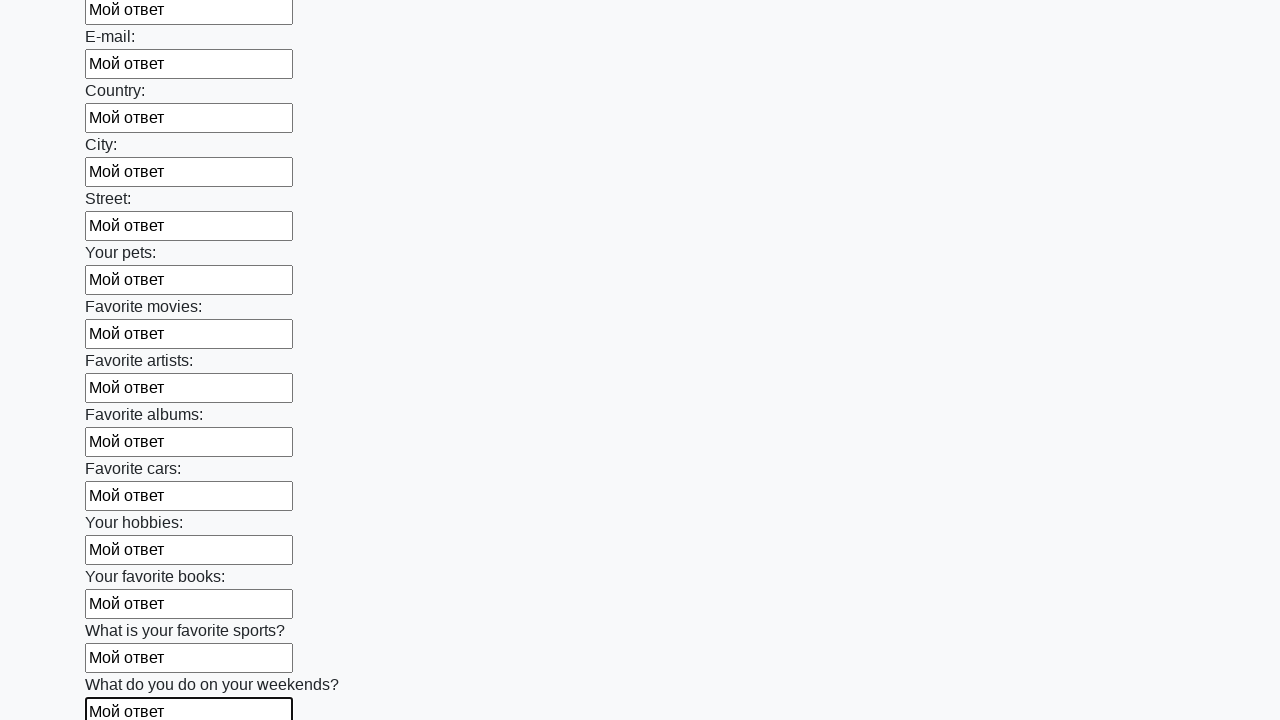

Filled input field with 'Мой ответ' on input >> nth=15
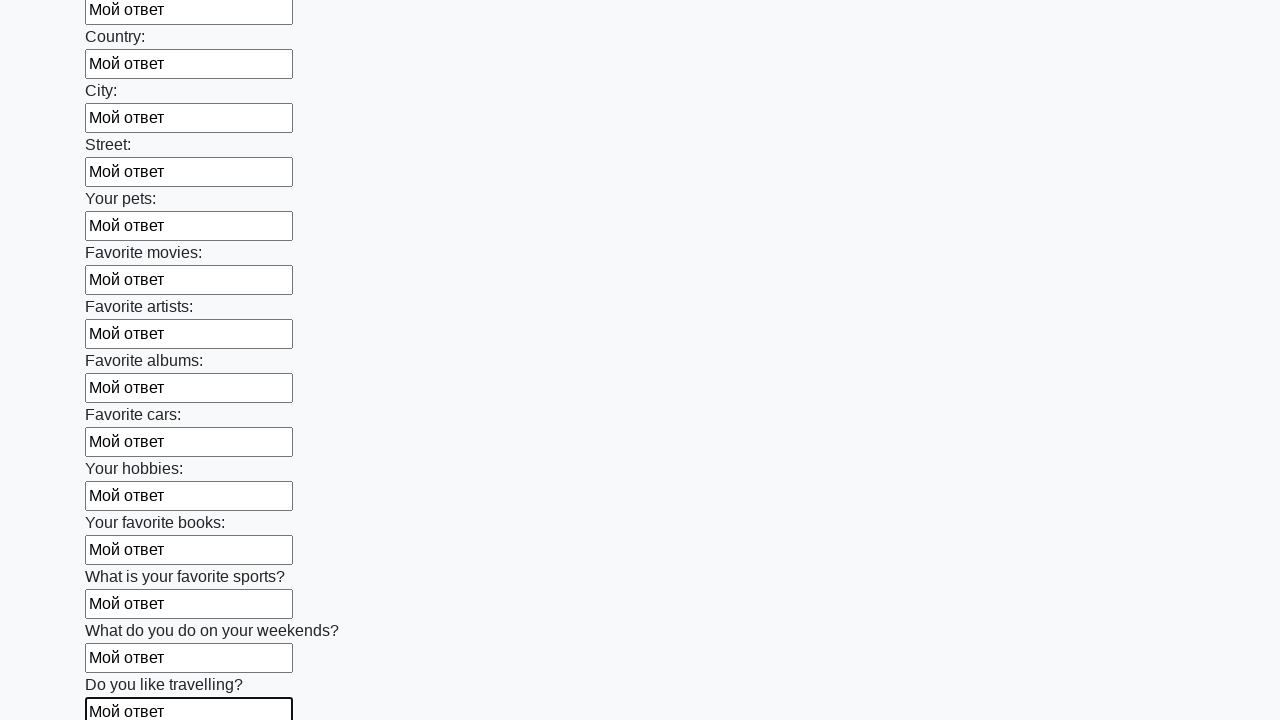

Filled input field with 'Мой ответ' on input >> nth=16
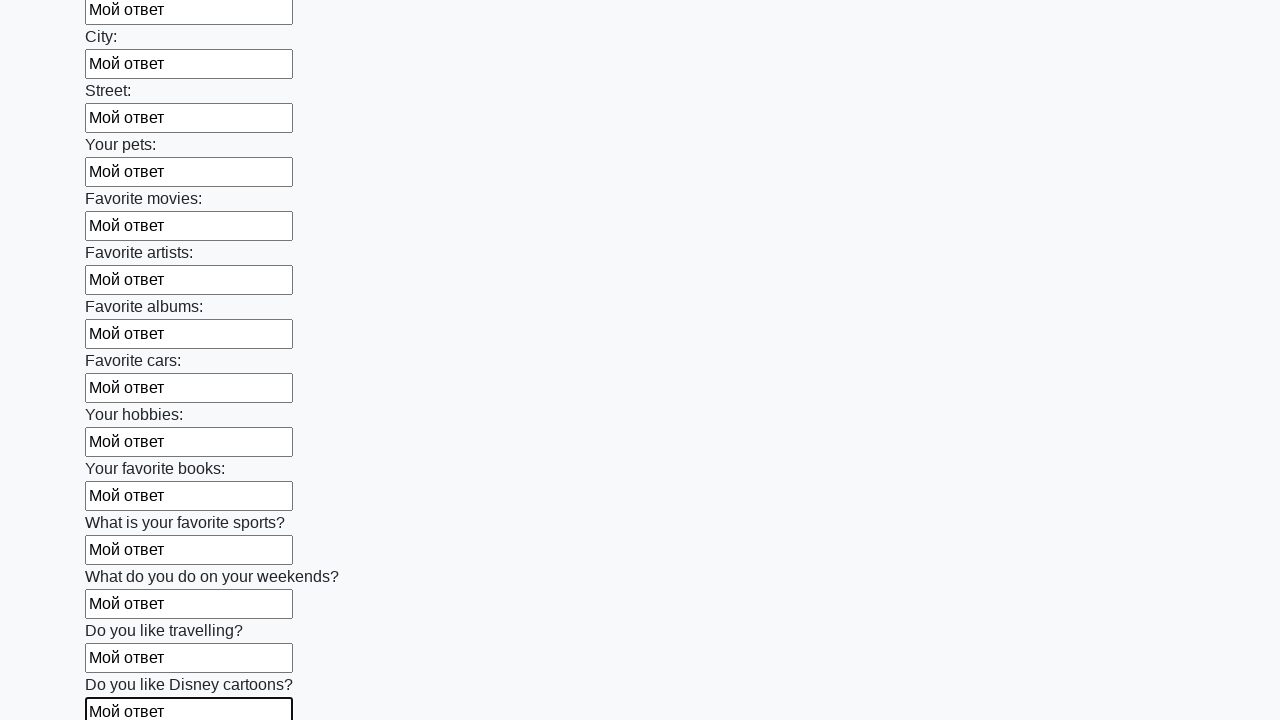

Filled input field with 'Мой ответ' on input >> nth=17
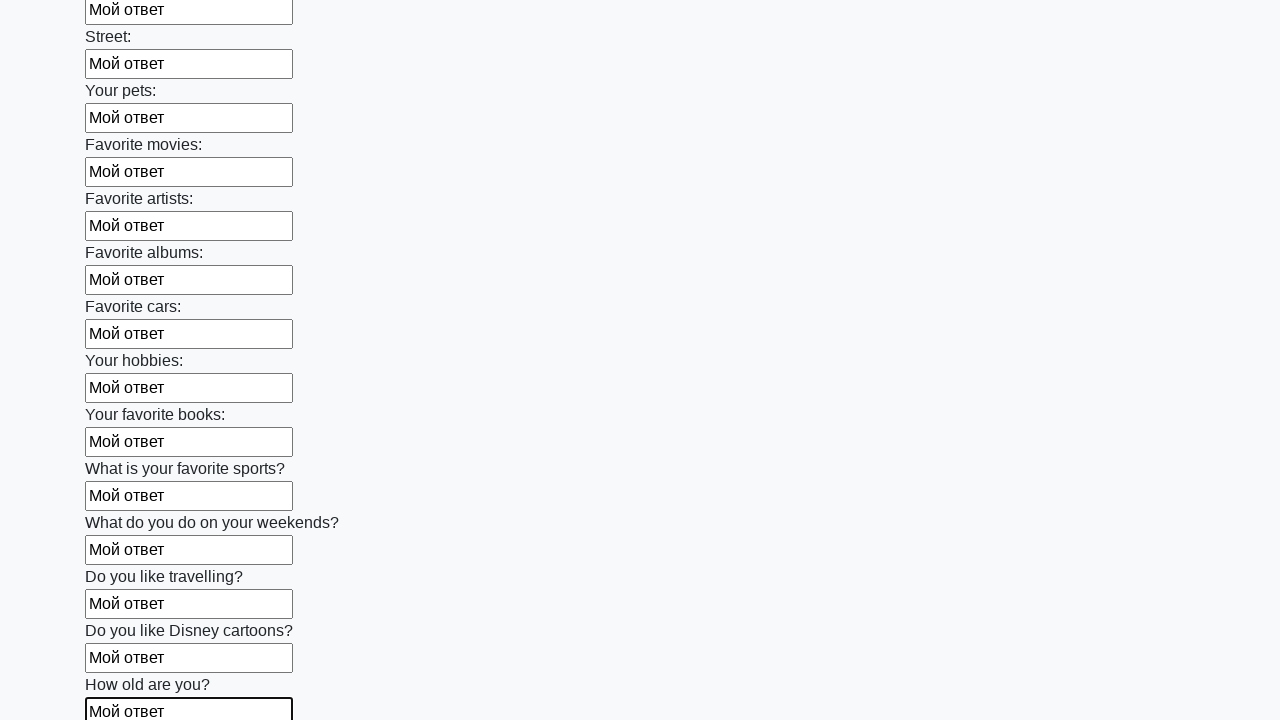

Filled input field with 'Мой ответ' on input >> nth=18
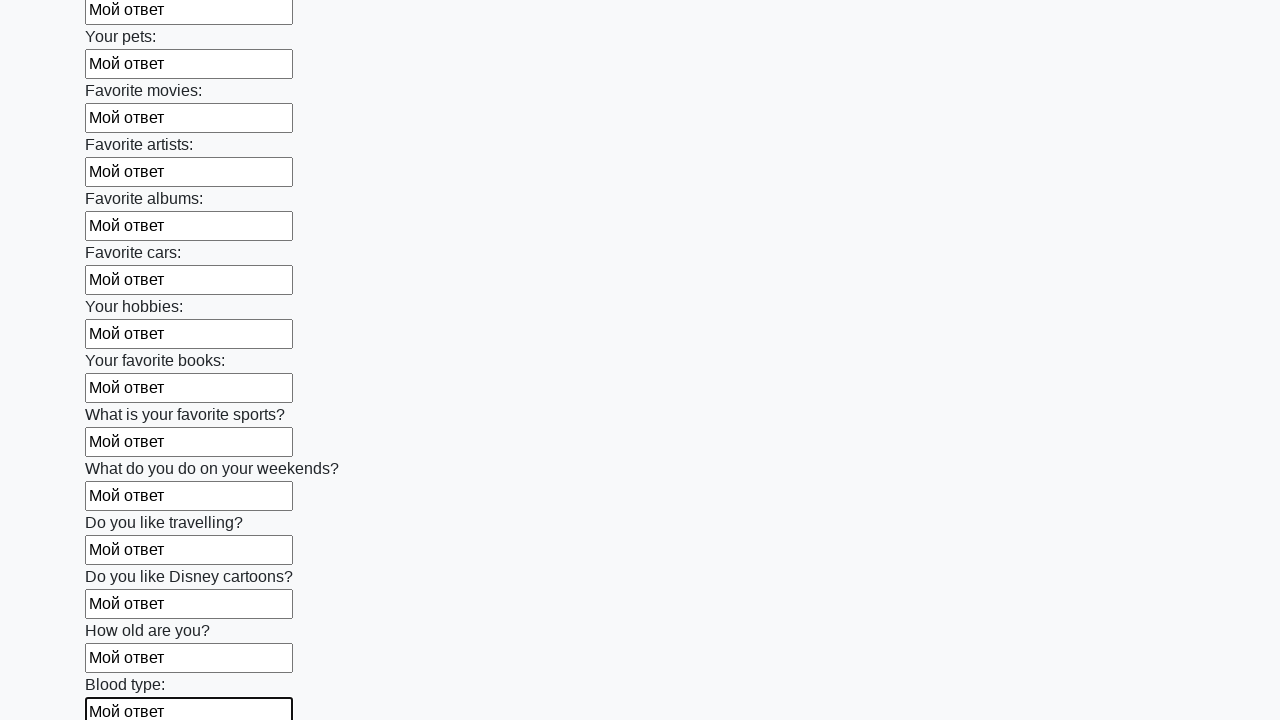

Filled input field with 'Мой ответ' on input >> nth=19
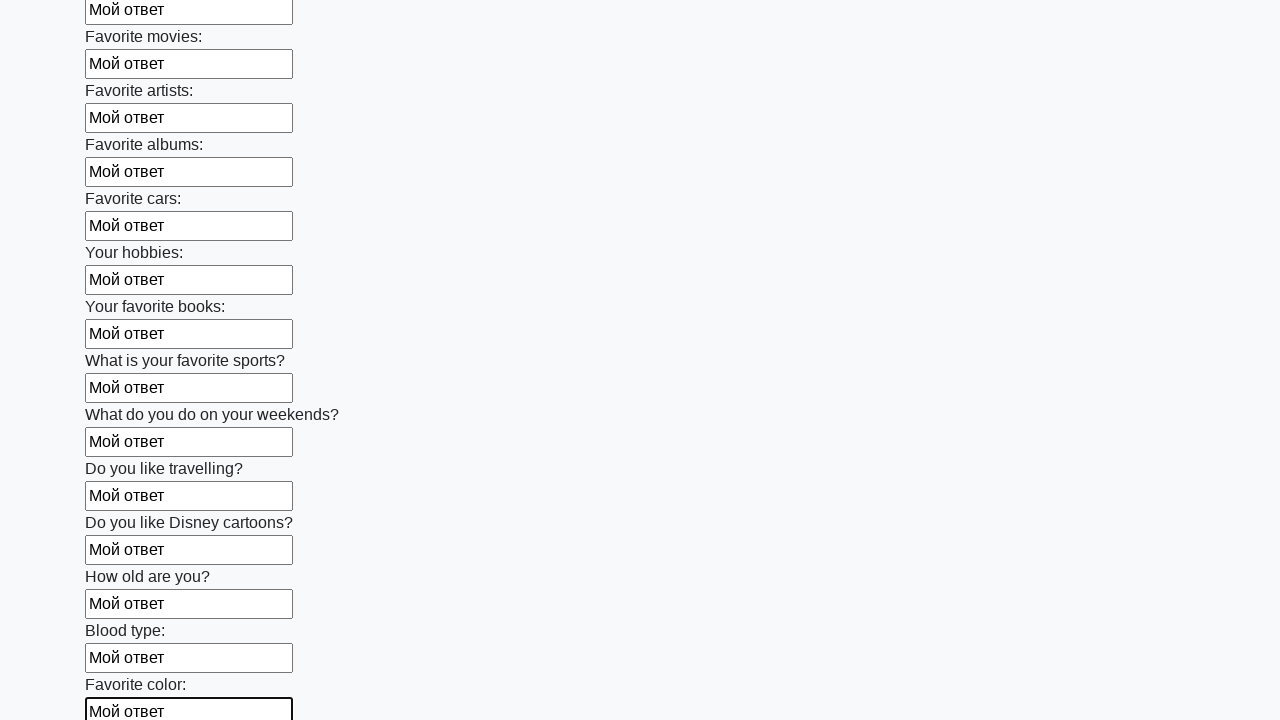

Filled input field with 'Мой ответ' on input >> nth=20
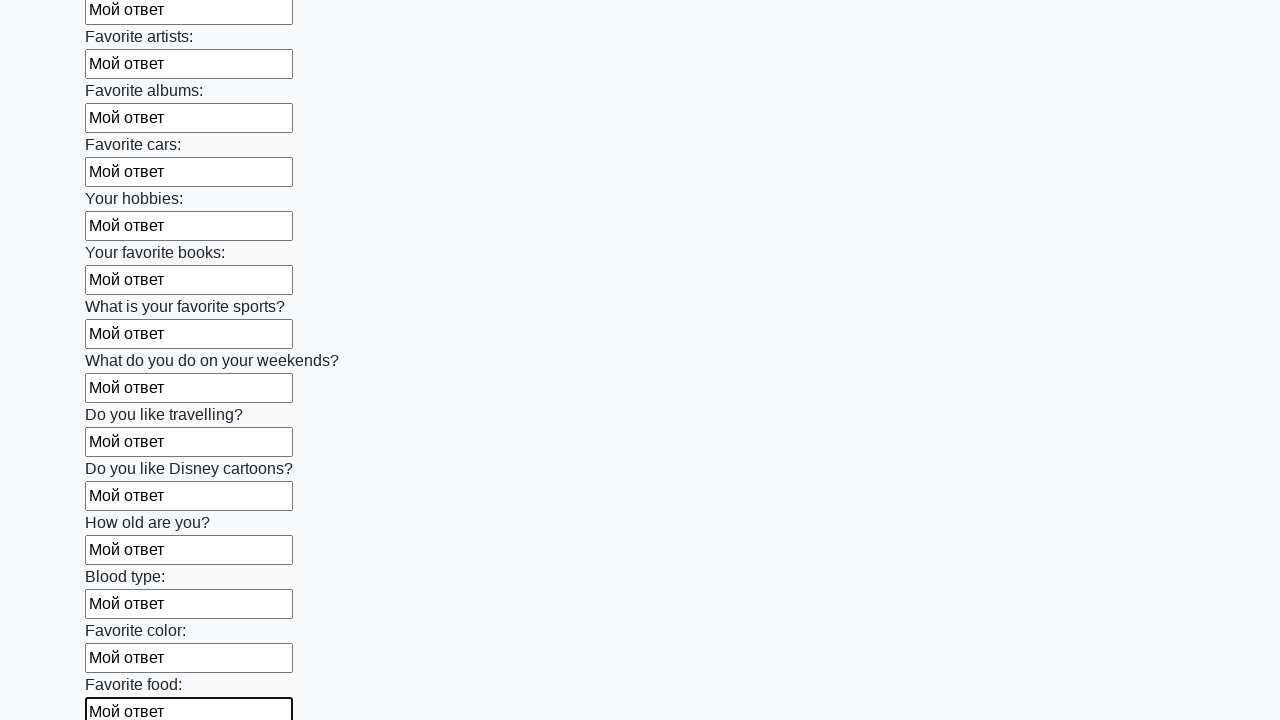

Filled input field with 'Мой ответ' on input >> nth=21
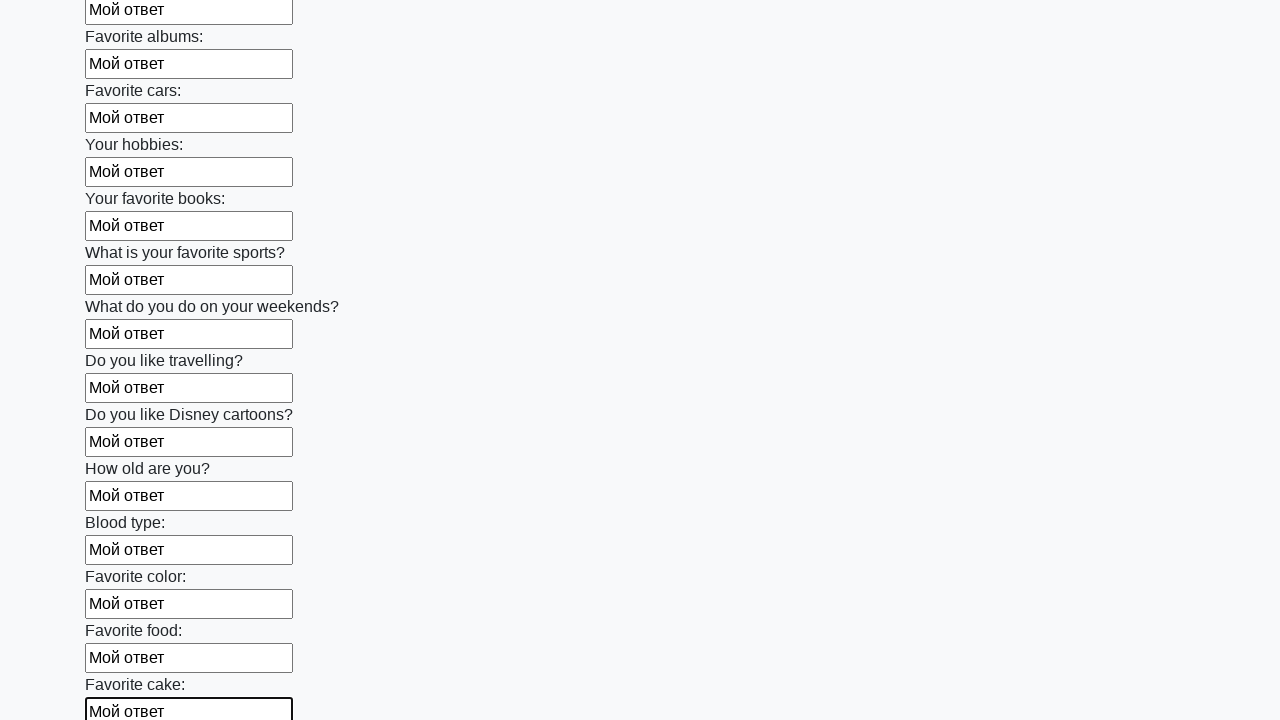

Filled input field with 'Мой ответ' on input >> nth=22
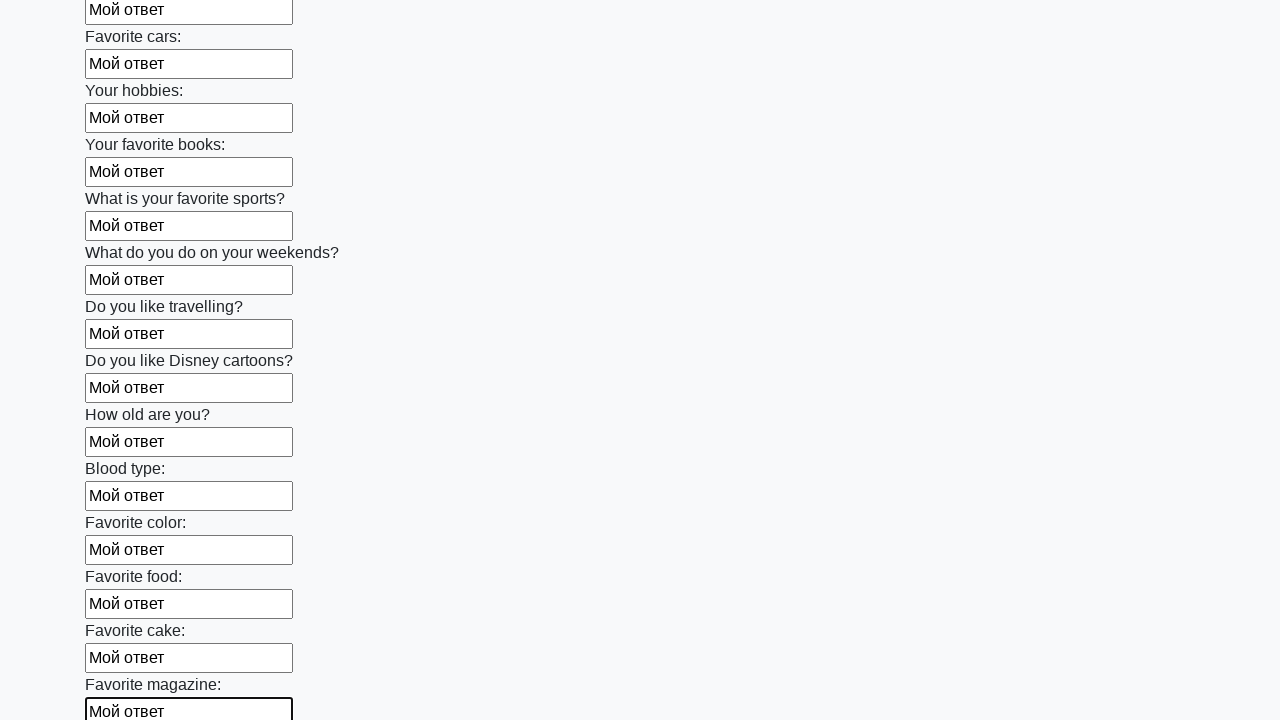

Filled input field with 'Мой ответ' on input >> nth=23
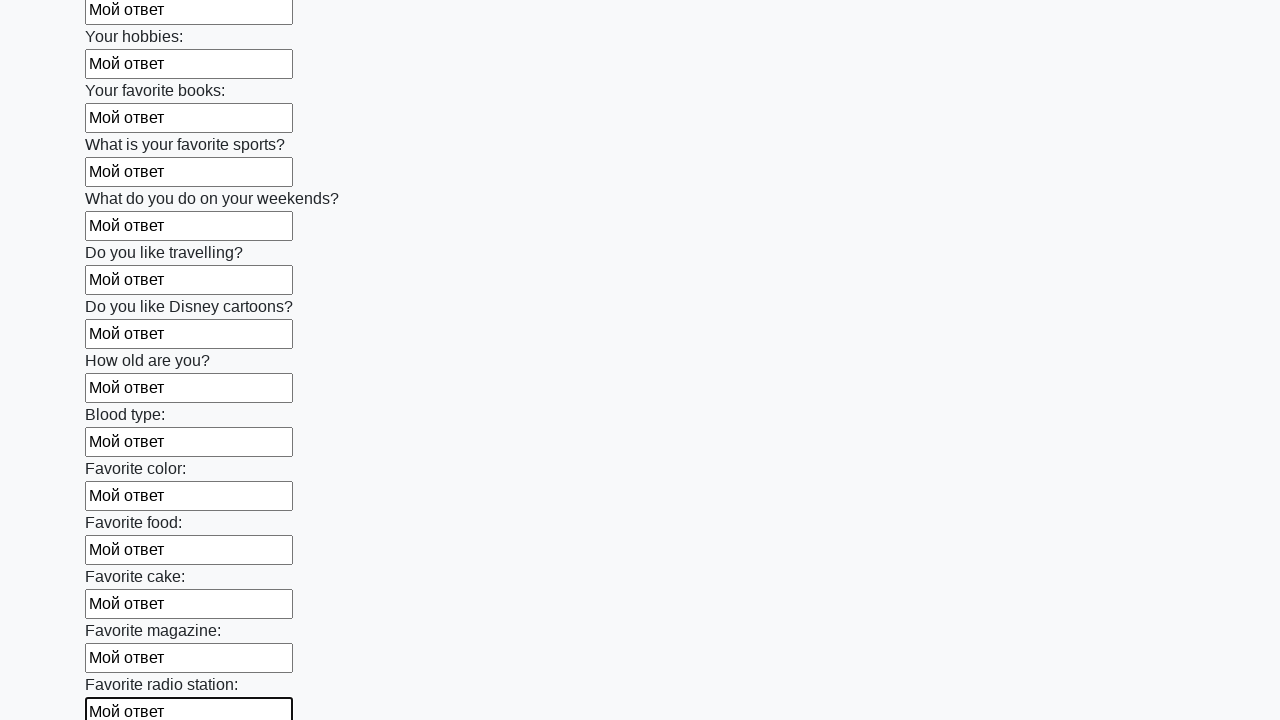

Filled input field with 'Мой ответ' on input >> nth=24
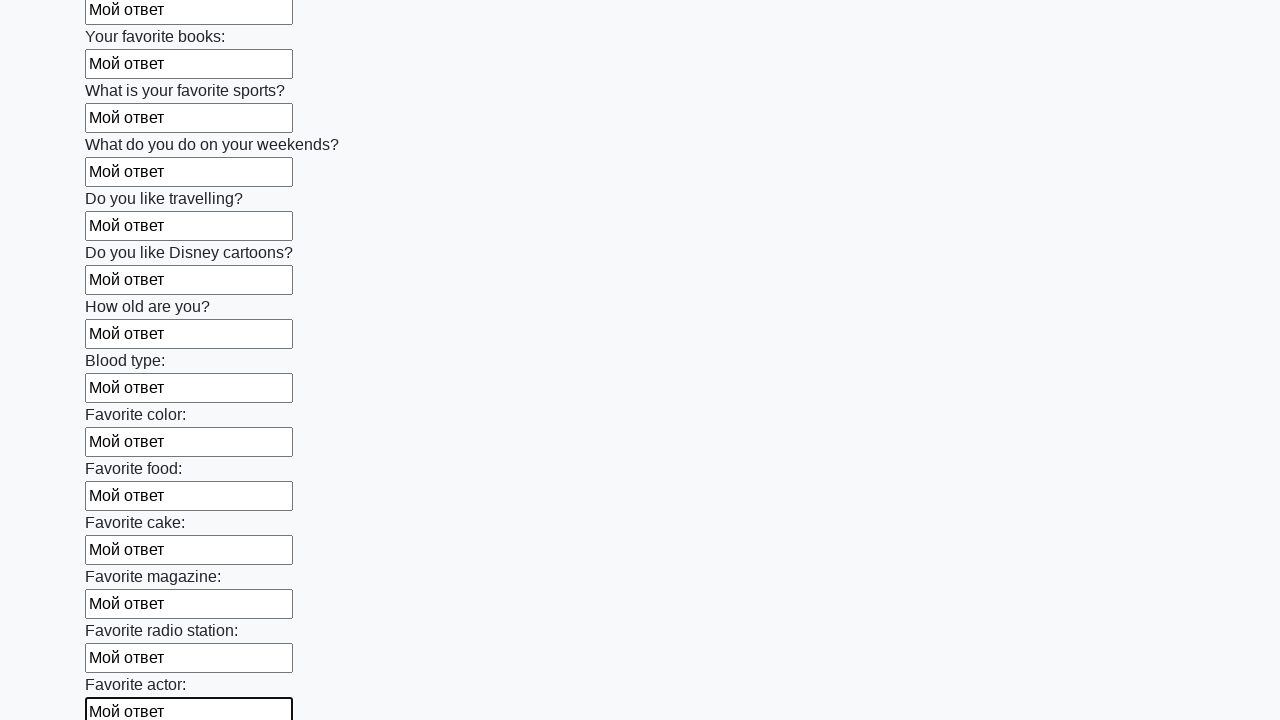

Filled input field with 'Мой ответ' on input >> nth=25
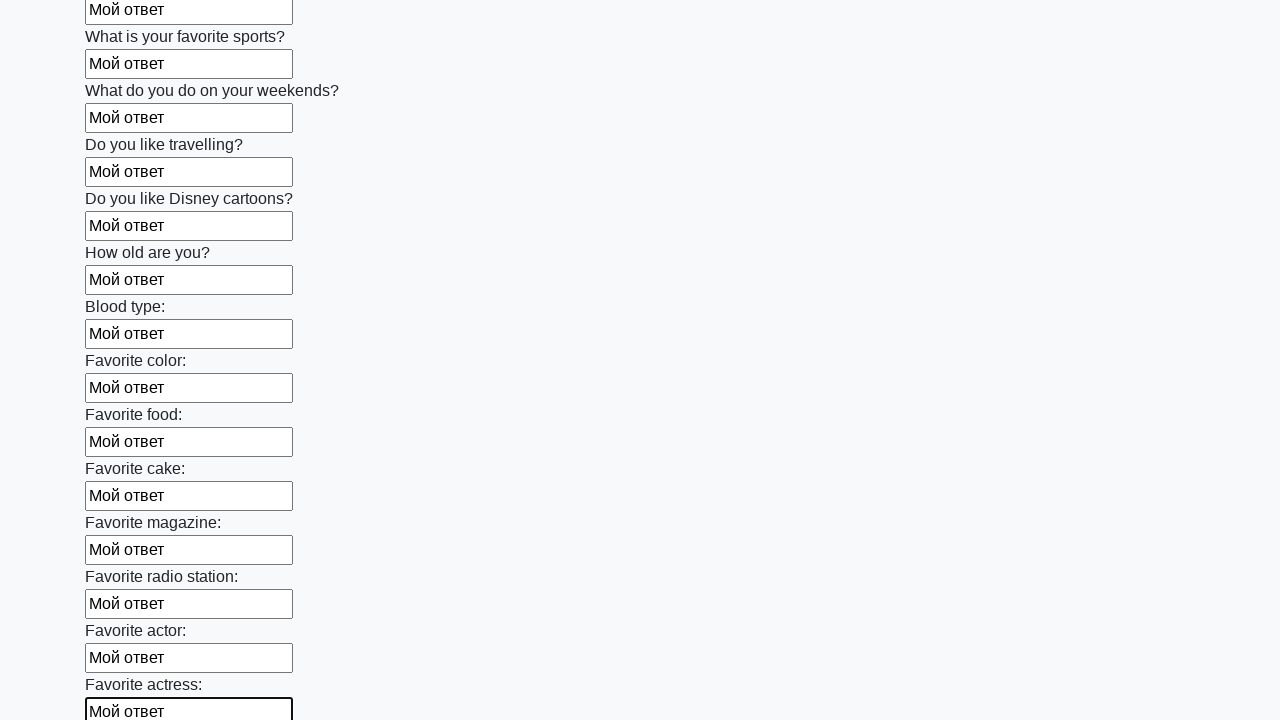

Filled input field with 'Мой ответ' on input >> nth=26
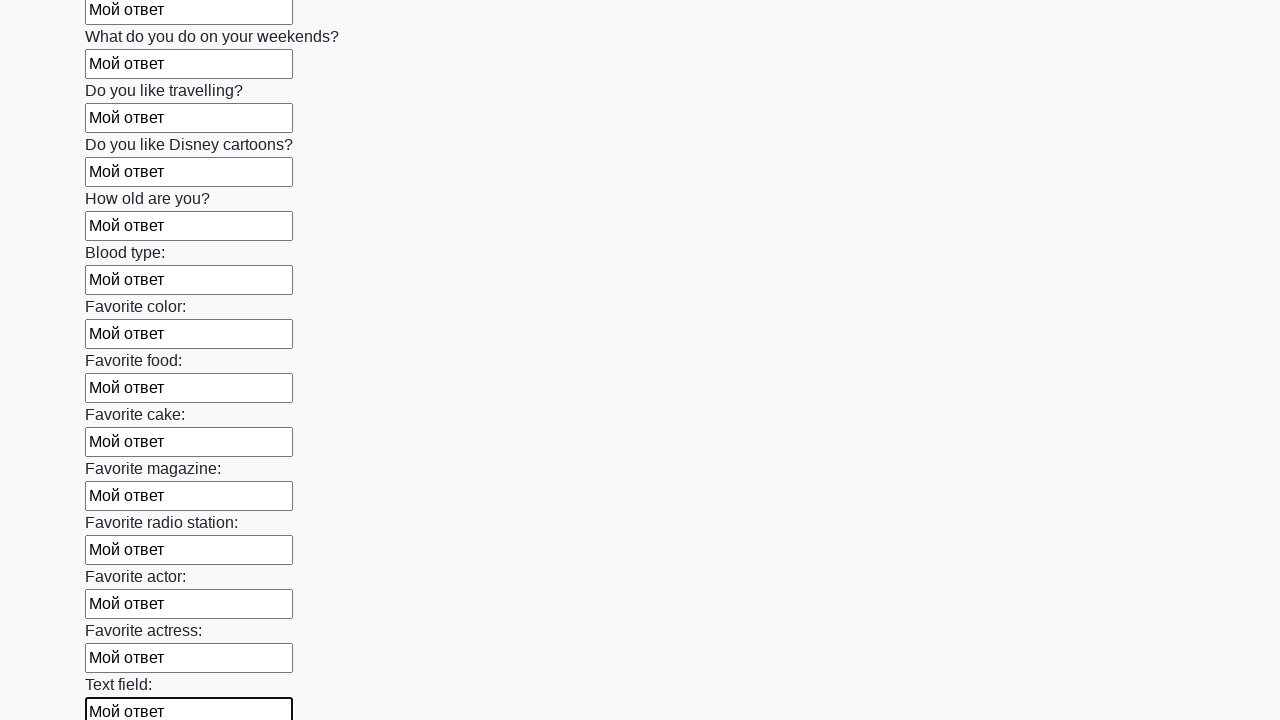

Filled input field with 'Мой ответ' on input >> nth=27
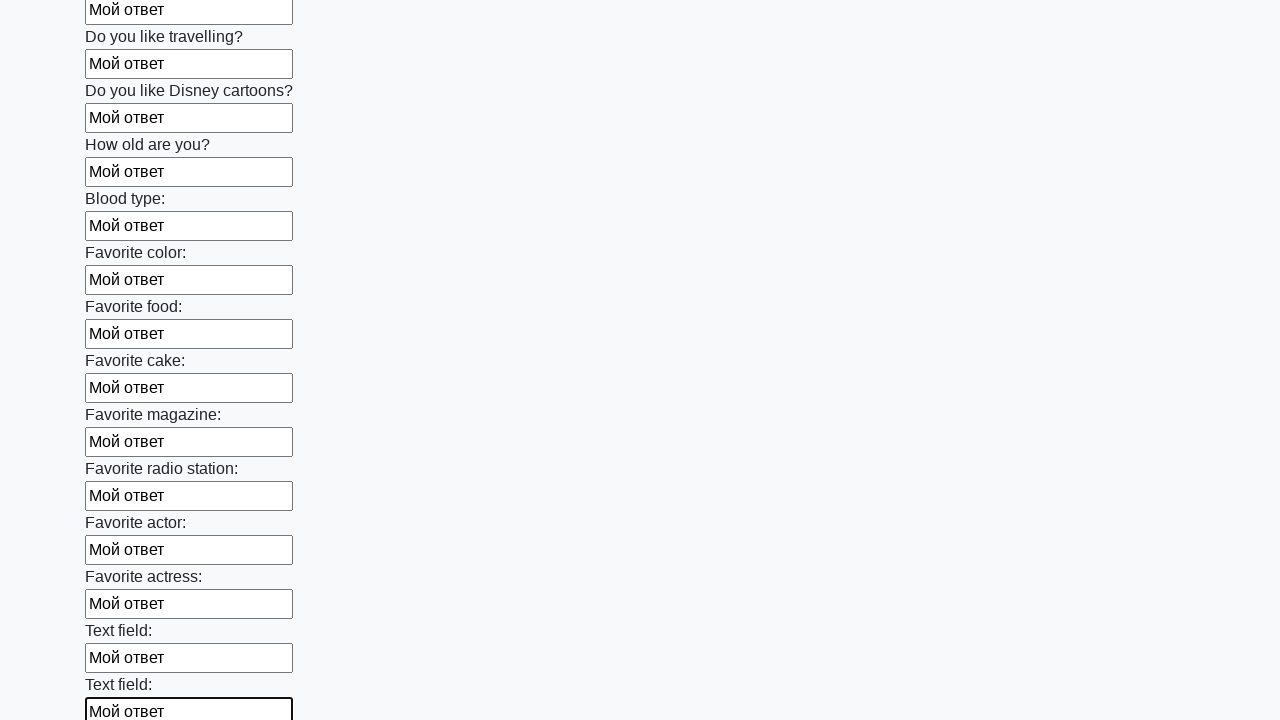

Filled input field with 'Мой ответ' on input >> nth=28
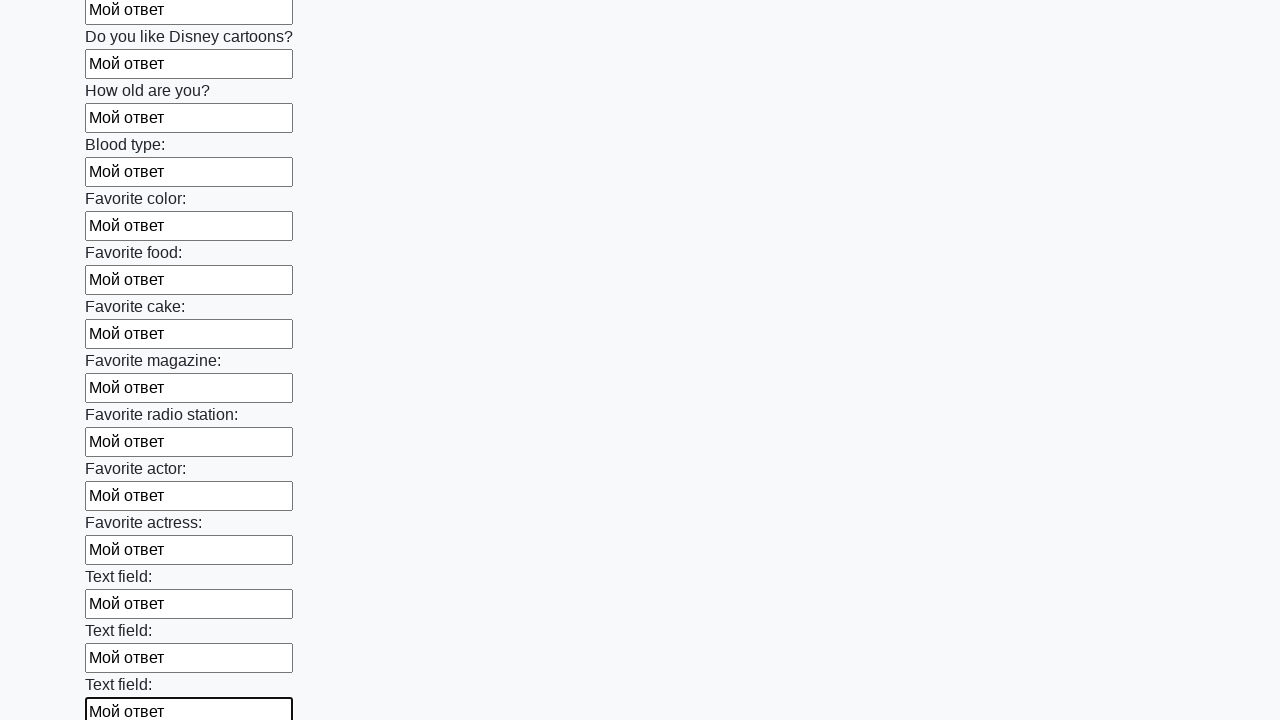

Filled input field with 'Мой ответ' on input >> nth=29
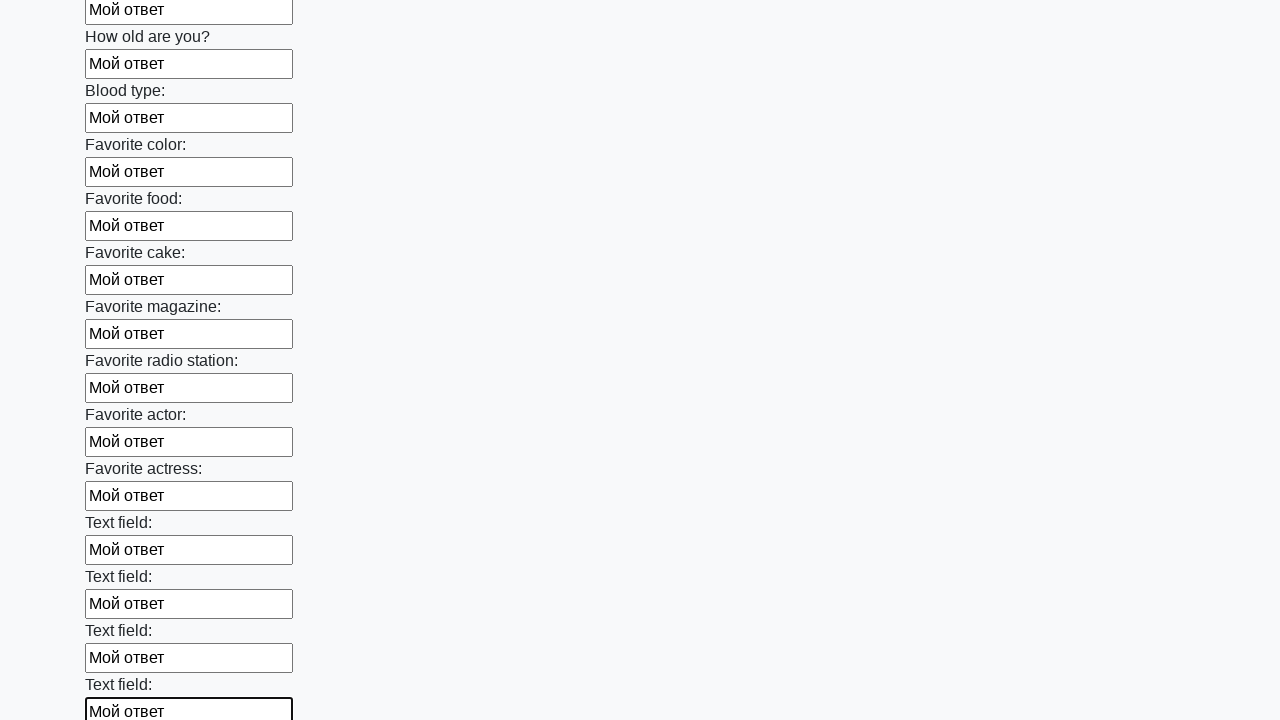

Filled input field with 'Мой ответ' on input >> nth=30
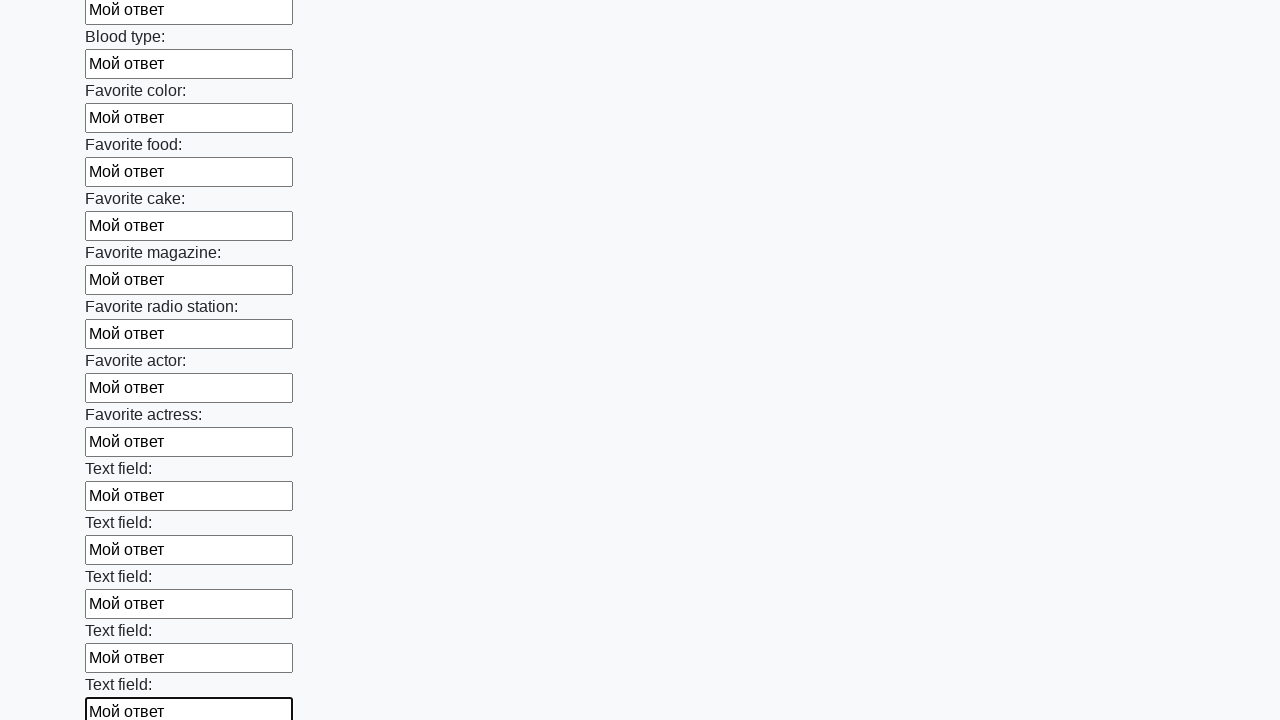

Filled input field with 'Мой ответ' on input >> nth=31
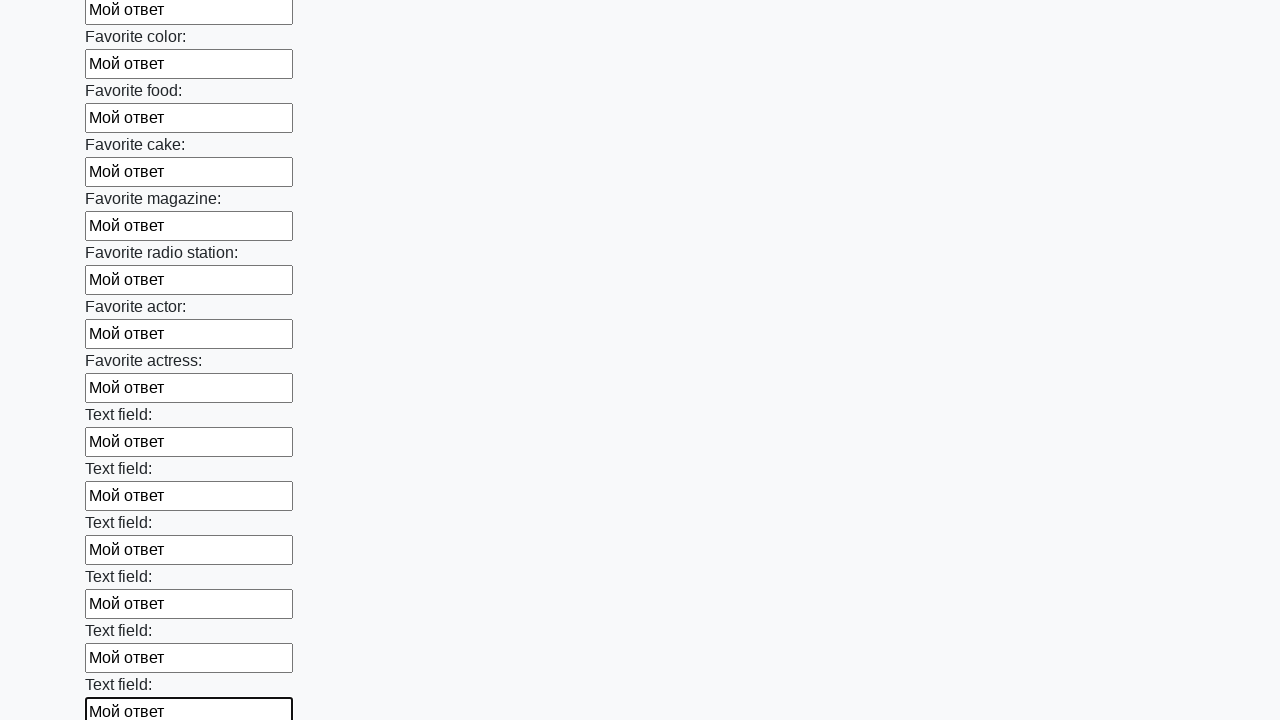

Filled input field with 'Мой ответ' on input >> nth=32
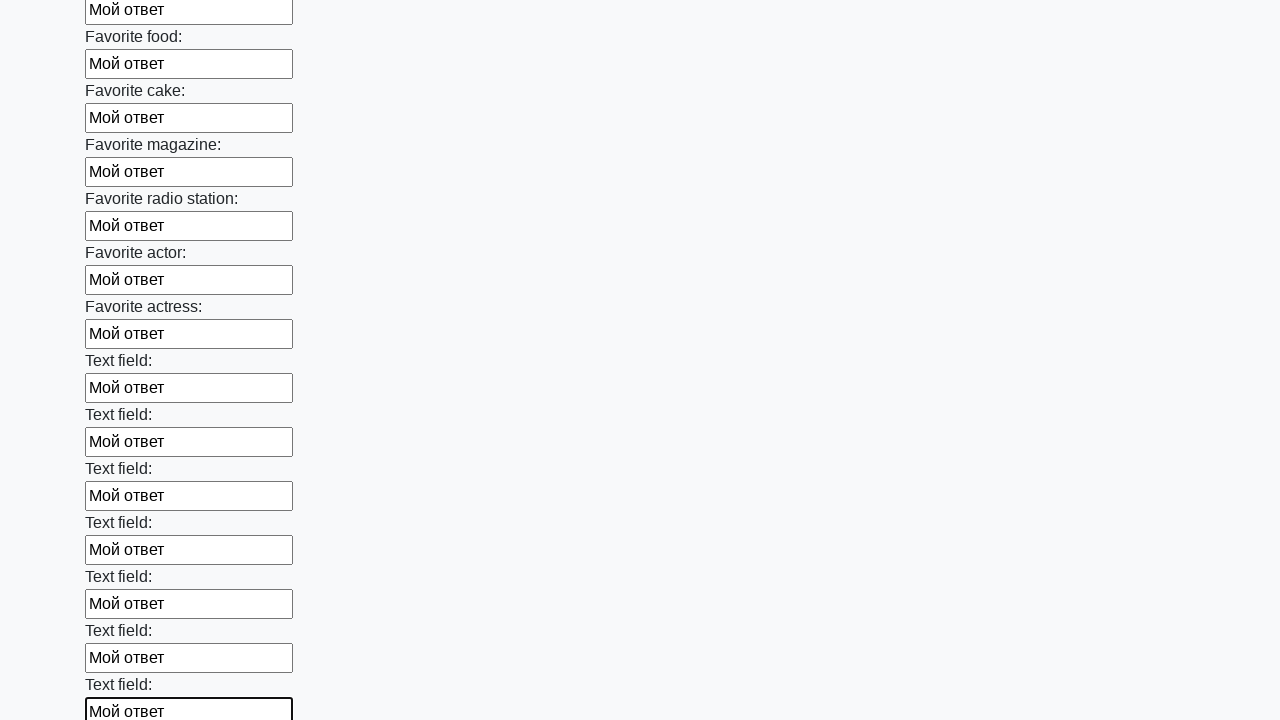

Filled input field with 'Мой ответ' on input >> nth=33
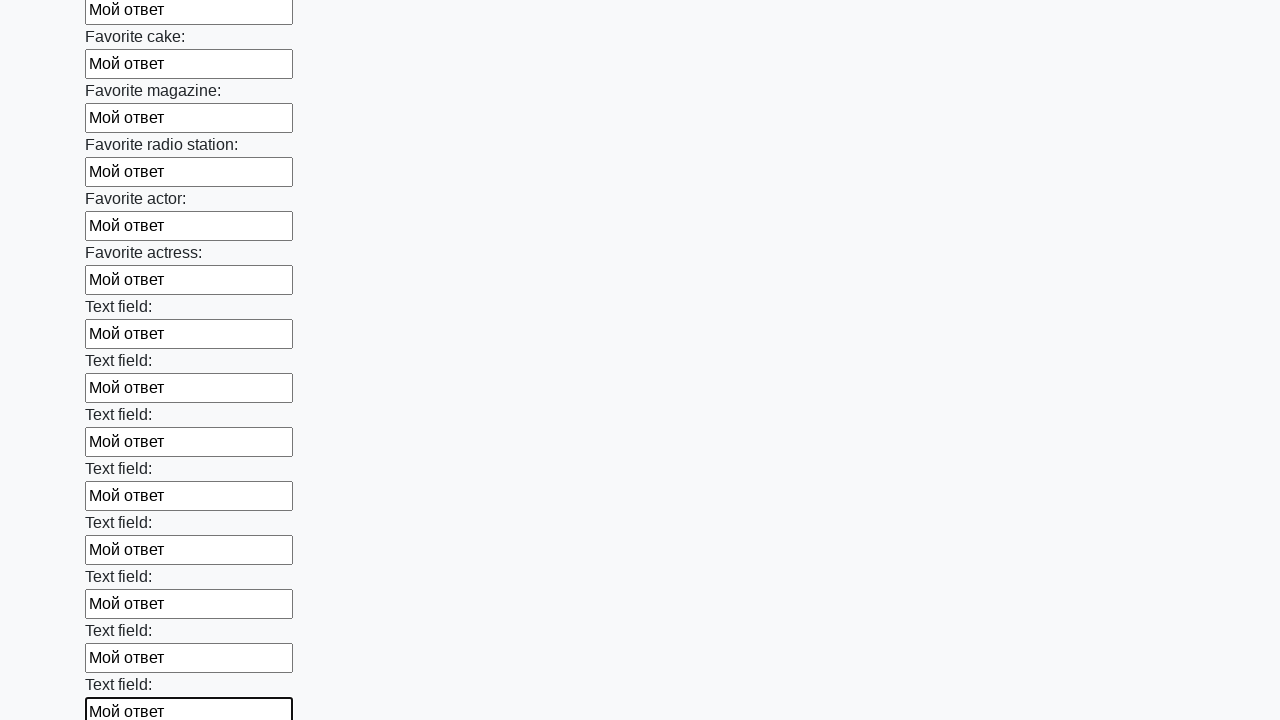

Filled input field with 'Мой ответ' on input >> nth=34
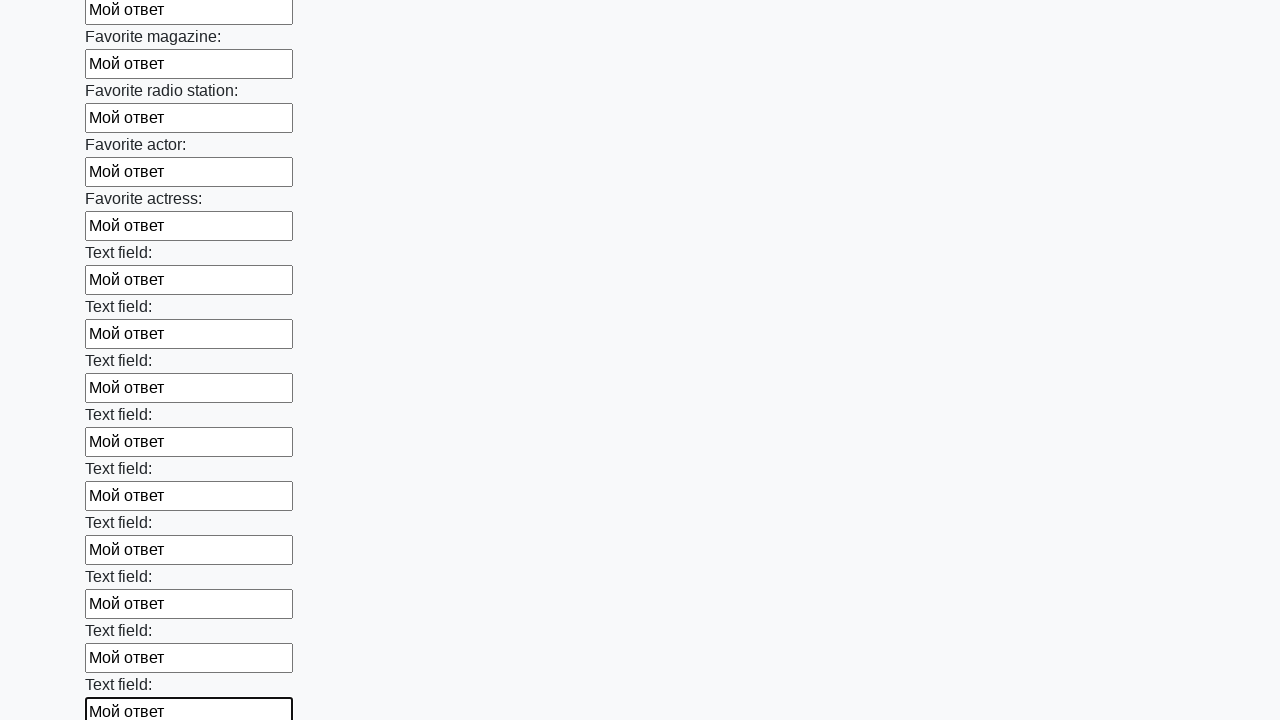

Filled input field with 'Мой ответ' on input >> nth=35
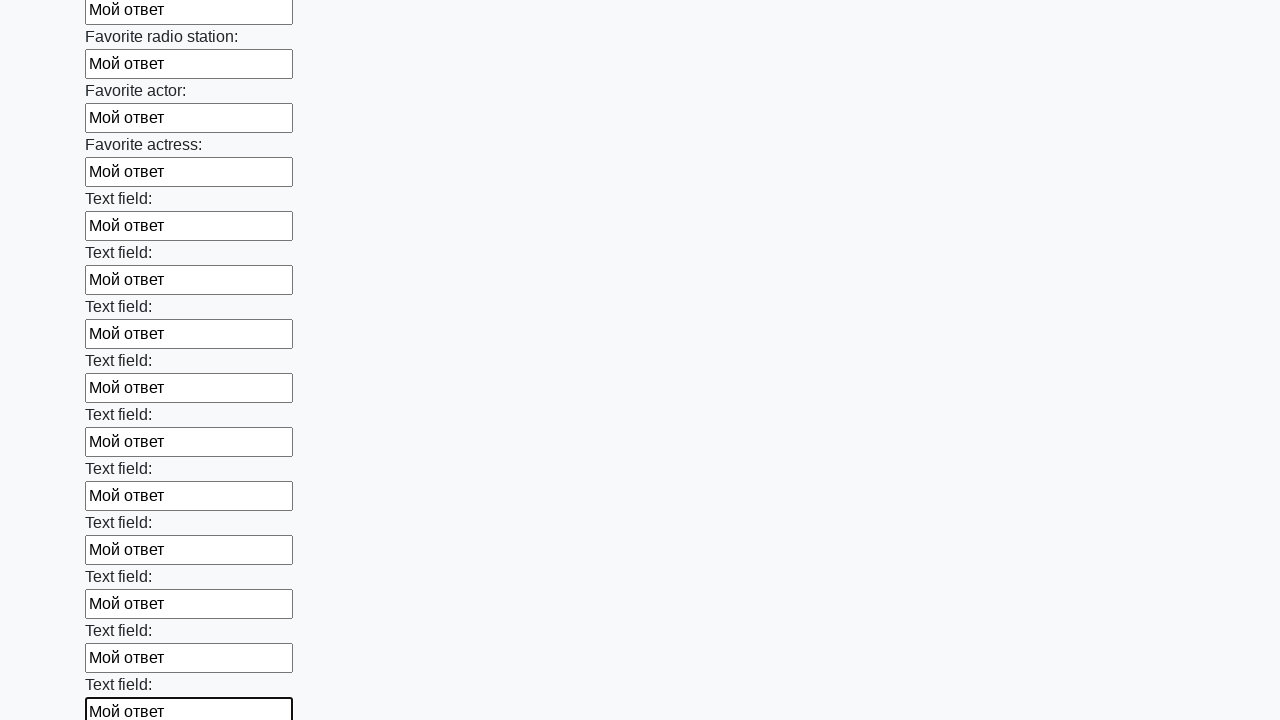

Filled input field with 'Мой ответ' on input >> nth=36
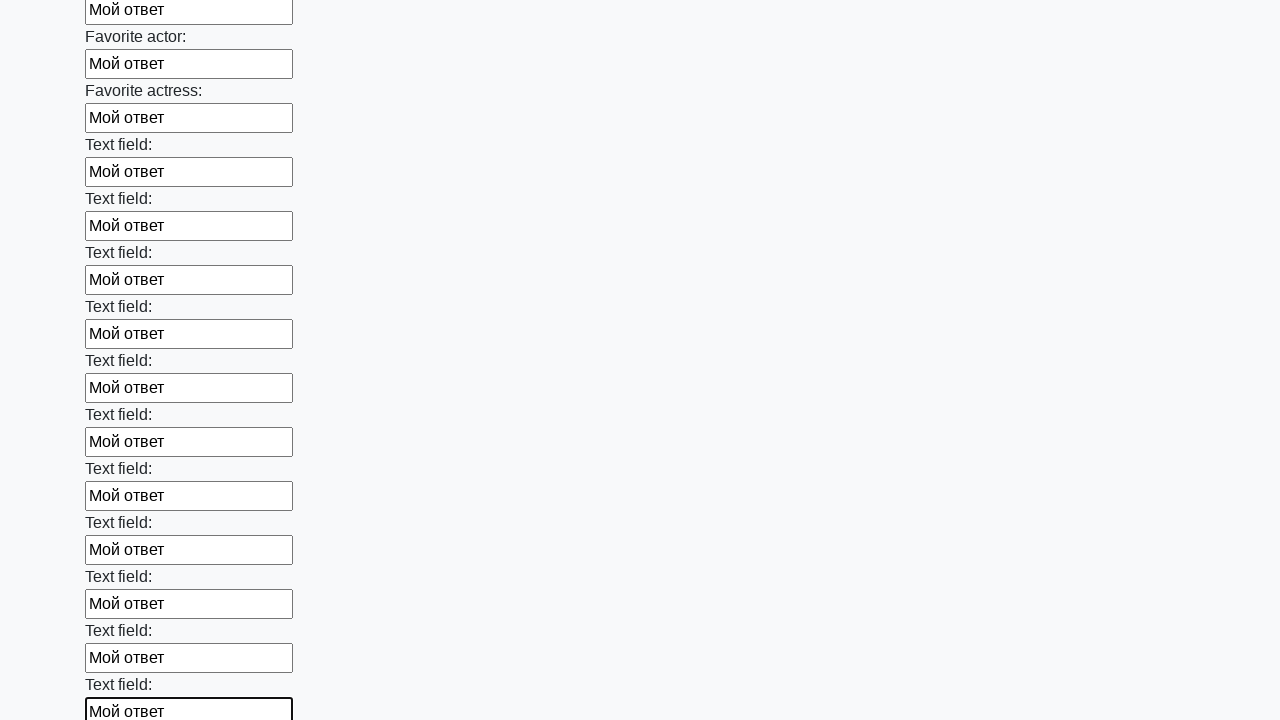

Filled input field with 'Мой ответ' on input >> nth=37
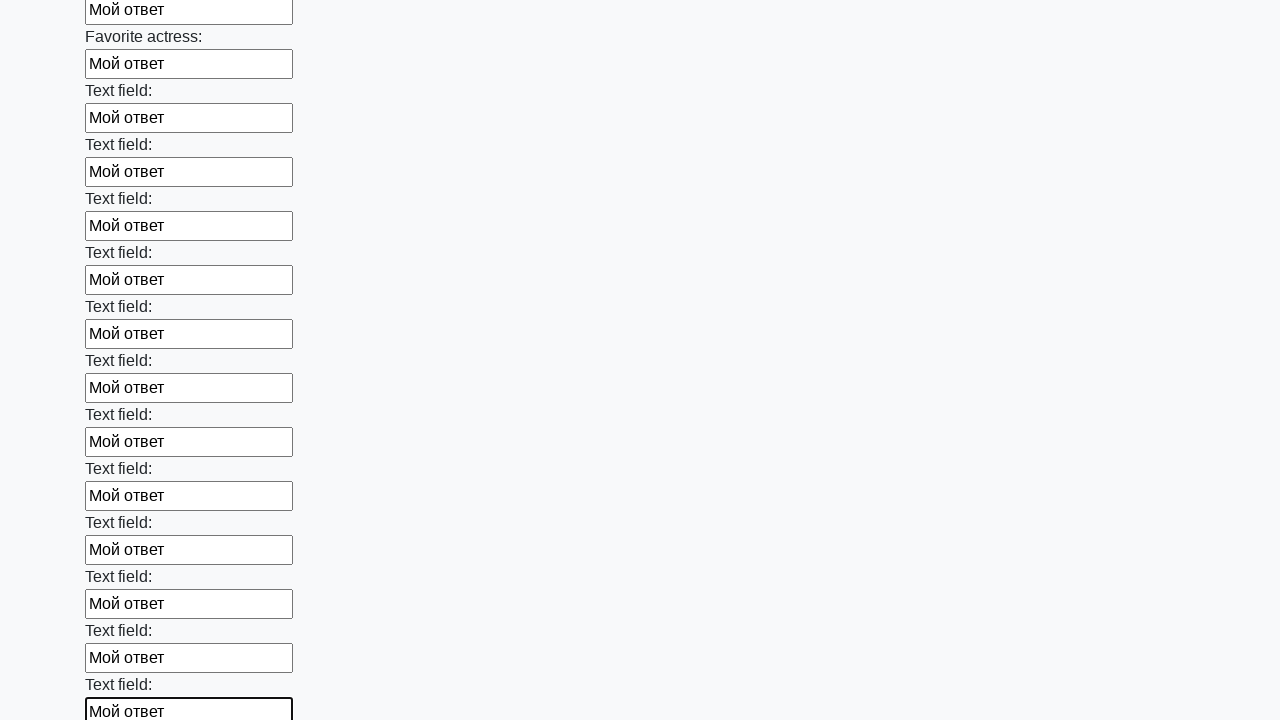

Filled input field with 'Мой ответ' on input >> nth=38
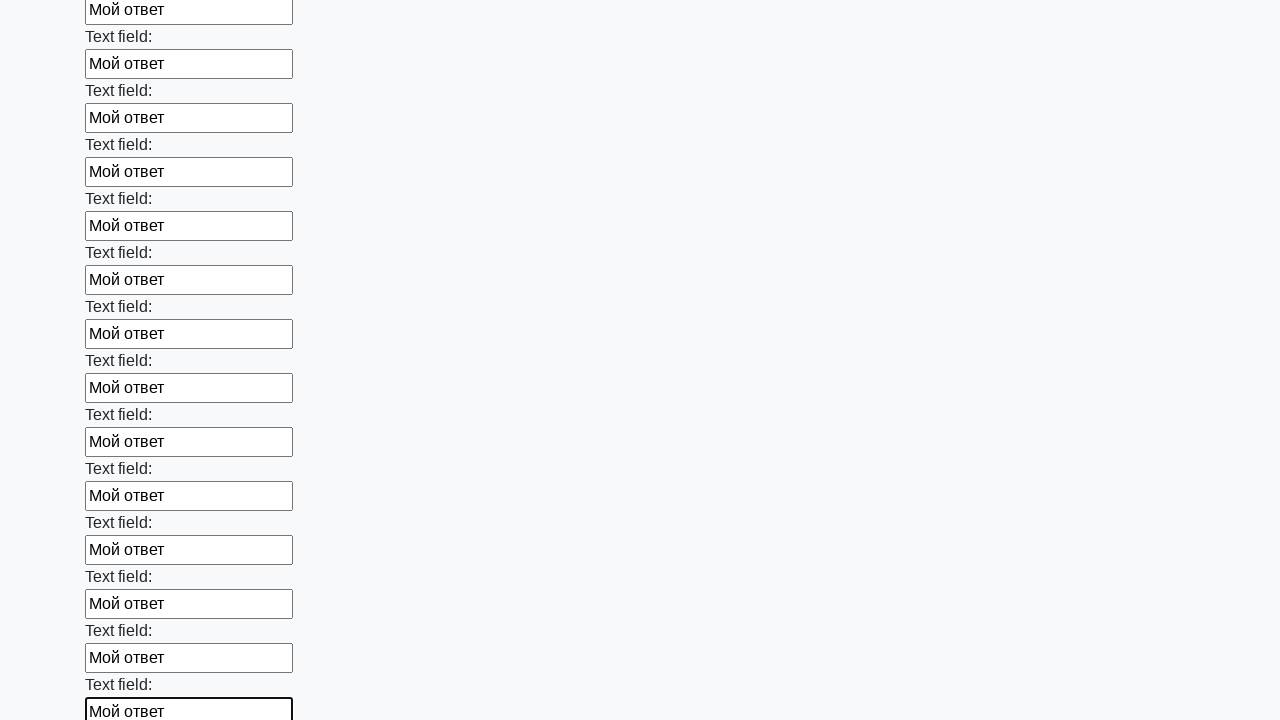

Filled input field with 'Мой ответ' on input >> nth=39
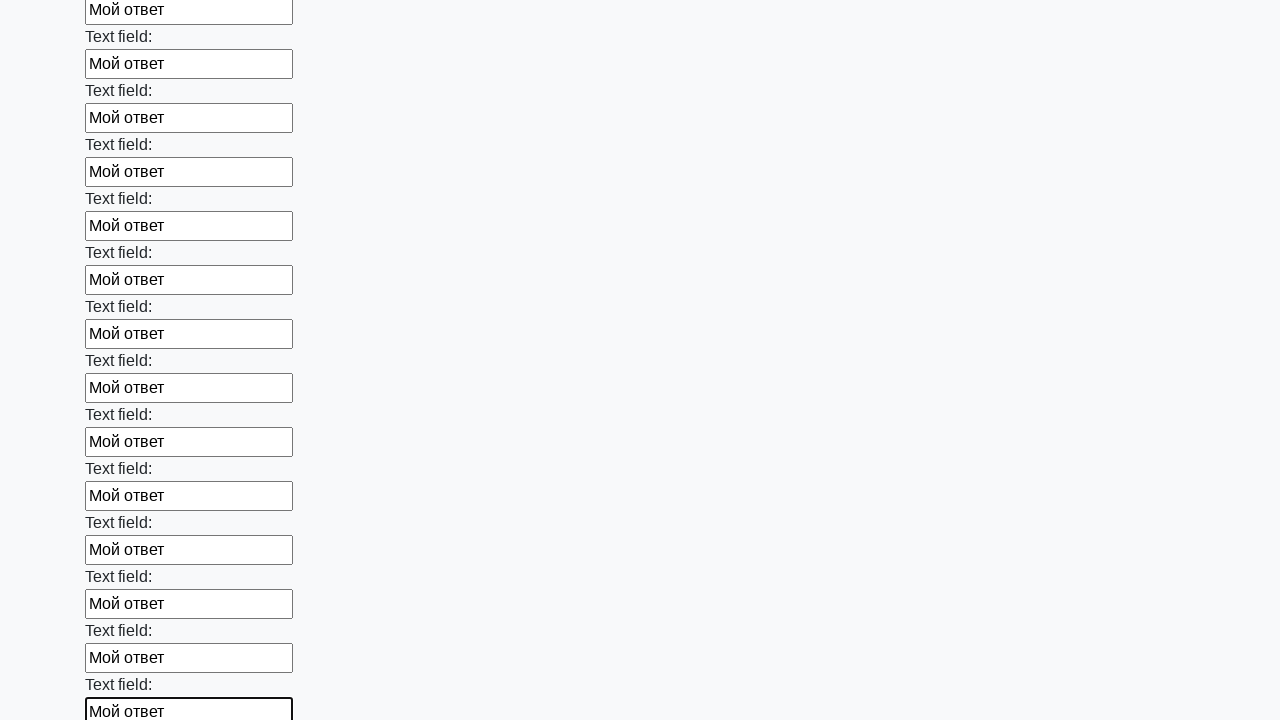

Filled input field with 'Мой ответ' on input >> nth=40
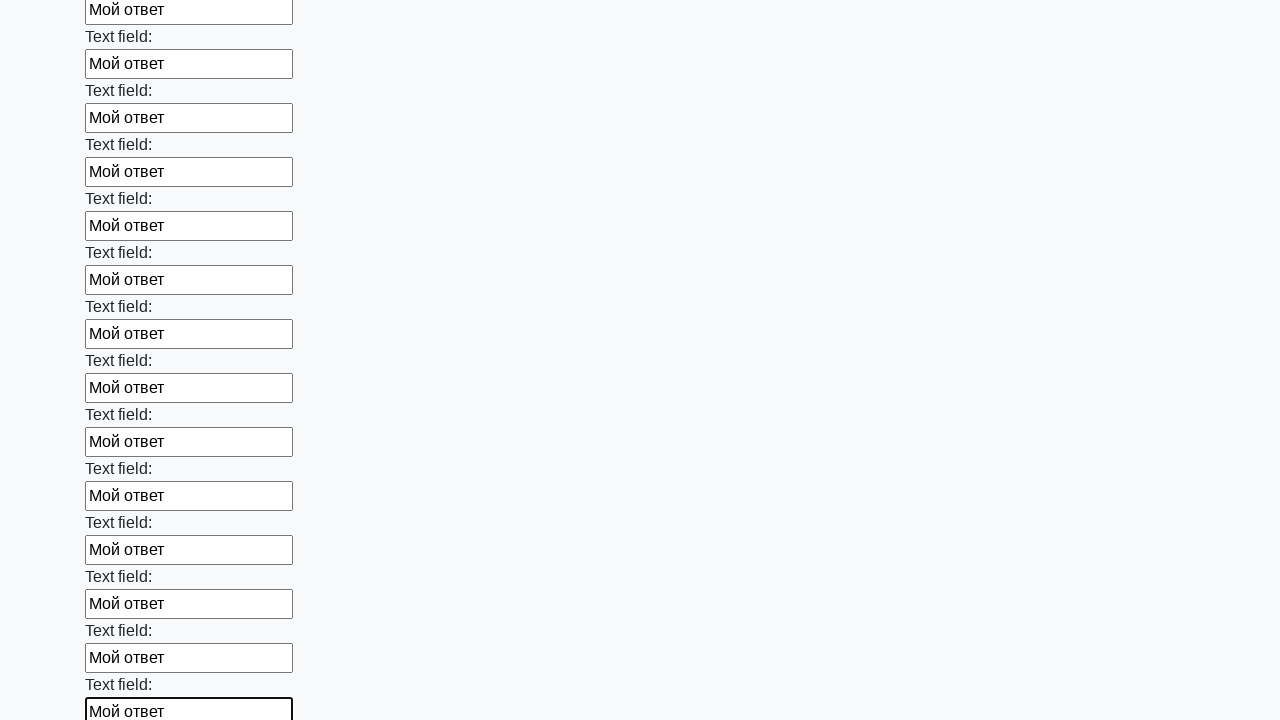

Filled input field with 'Мой ответ' on input >> nth=41
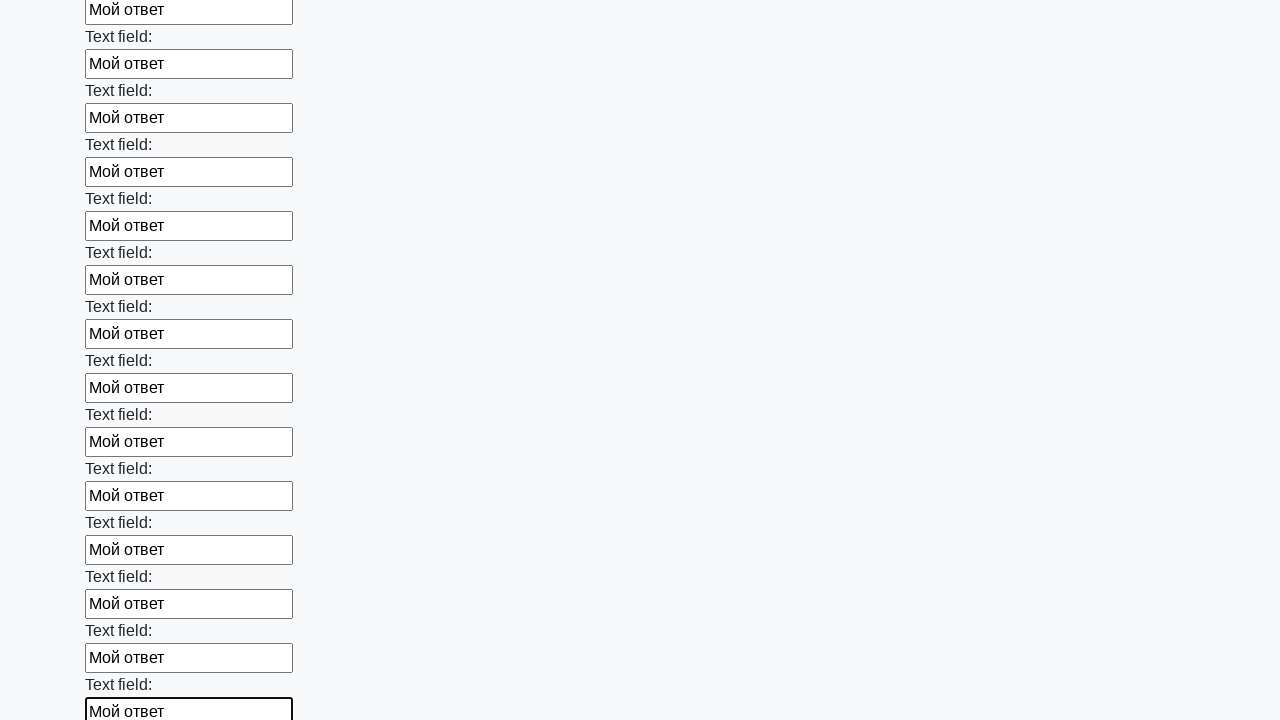

Filled input field with 'Мой ответ' on input >> nth=42
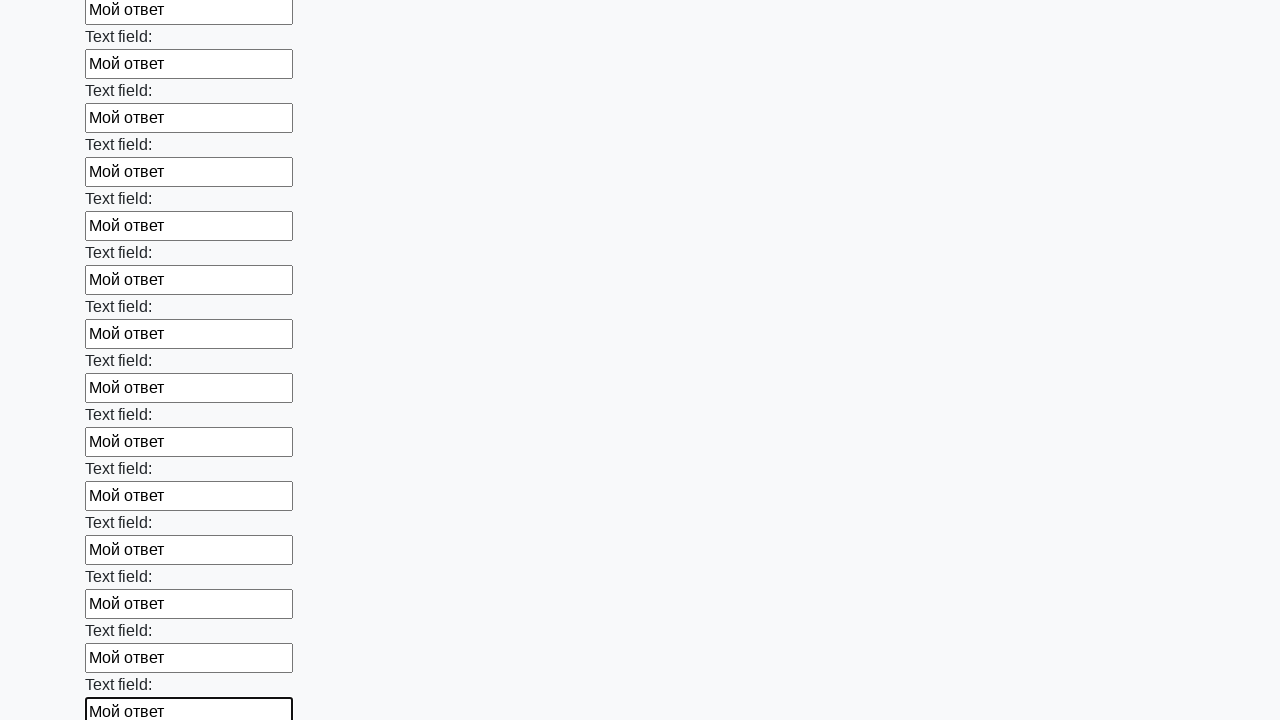

Filled input field with 'Мой ответ' on input >> nth=43
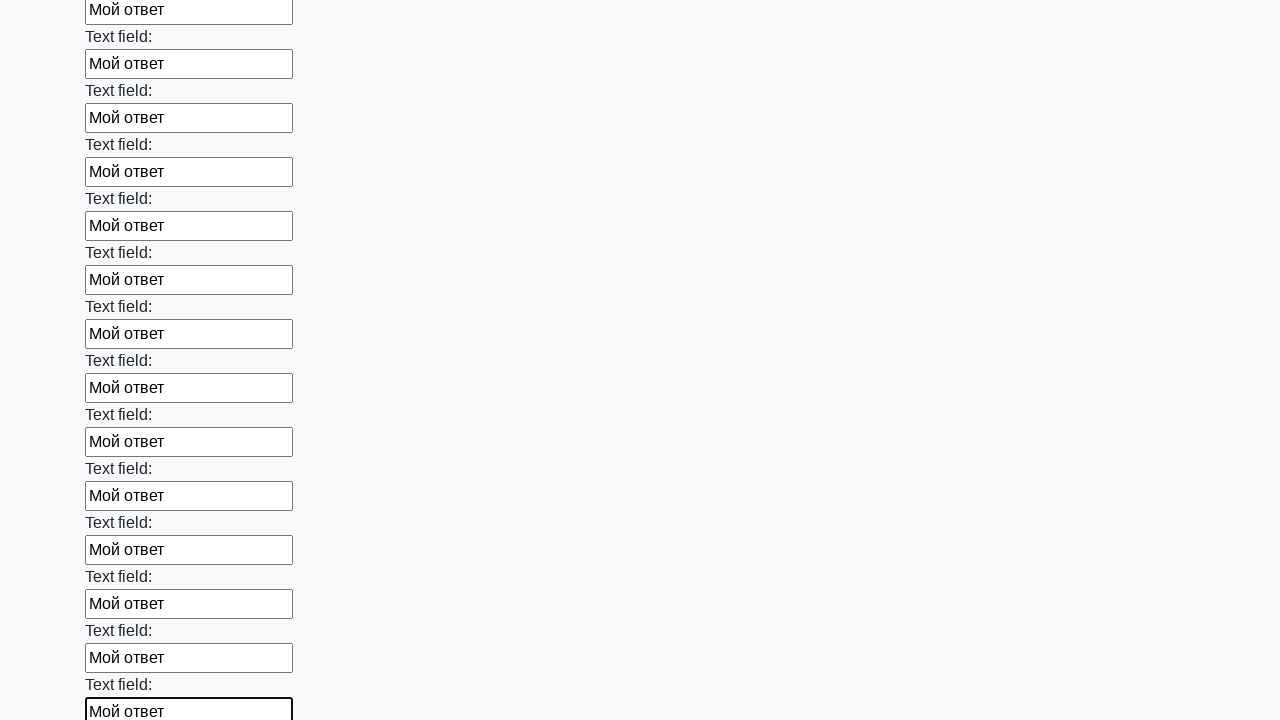

Filled input field with 'Мой ответ' on input >> nth=44
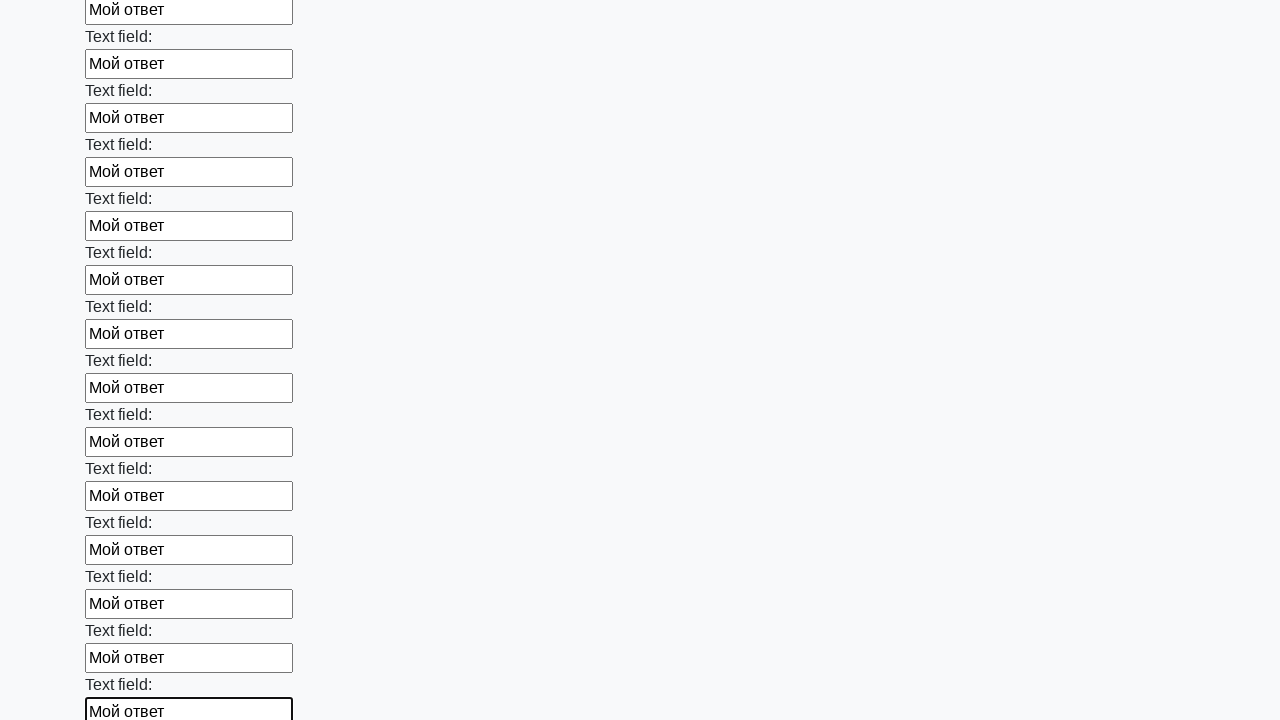

Filled input field with 'Мой ответ' on input >> nth=45
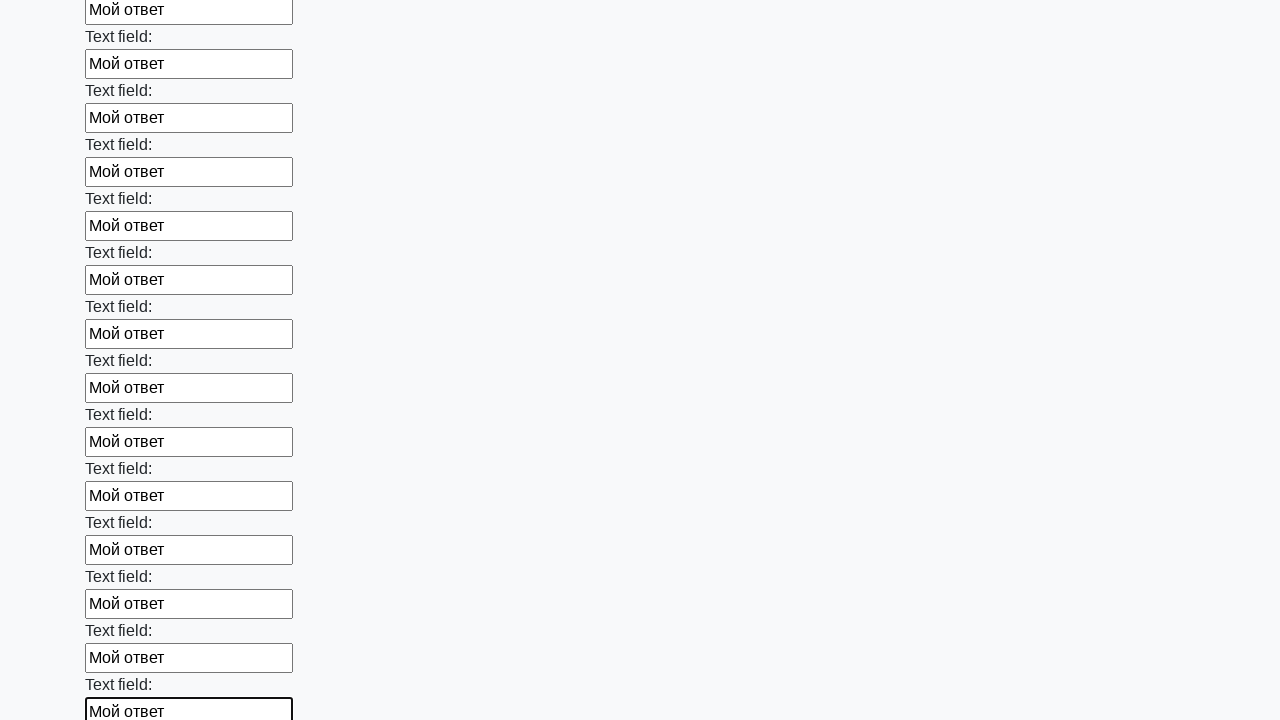

Filled input field with 'Мой ответ' on input >> nth=46
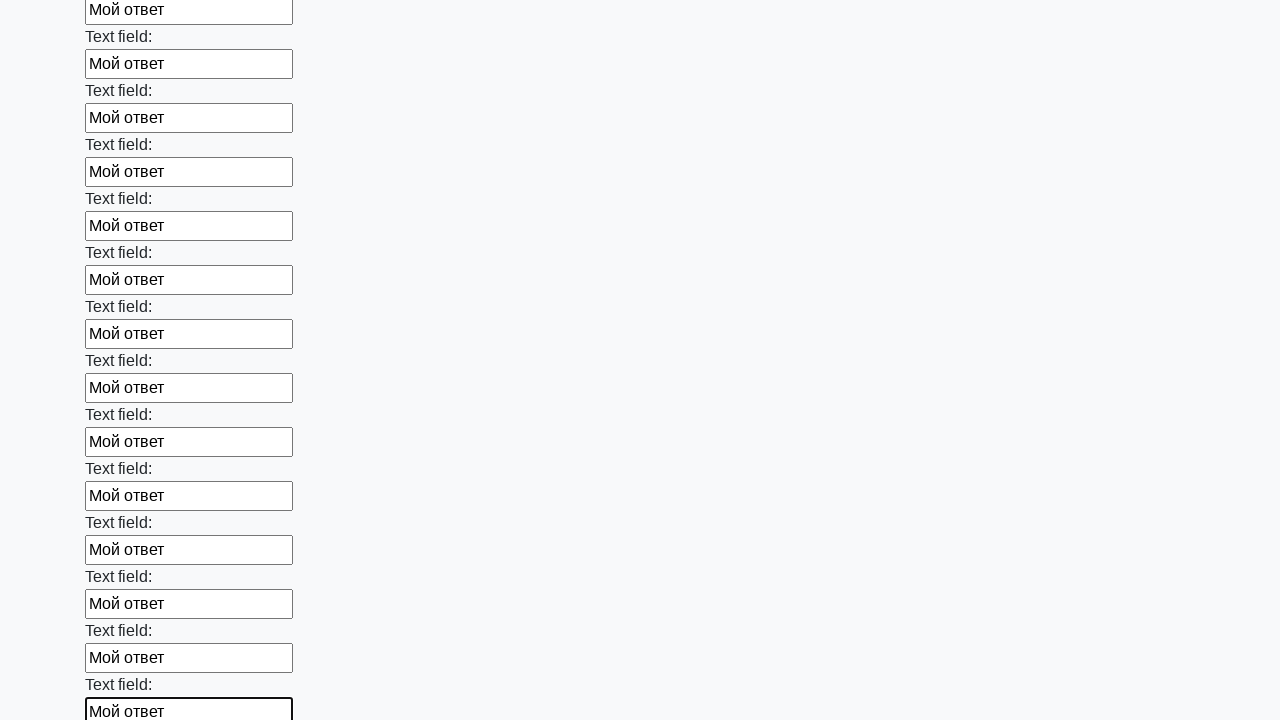

Filled input field with 'Мой ответ' on input >> nth=47
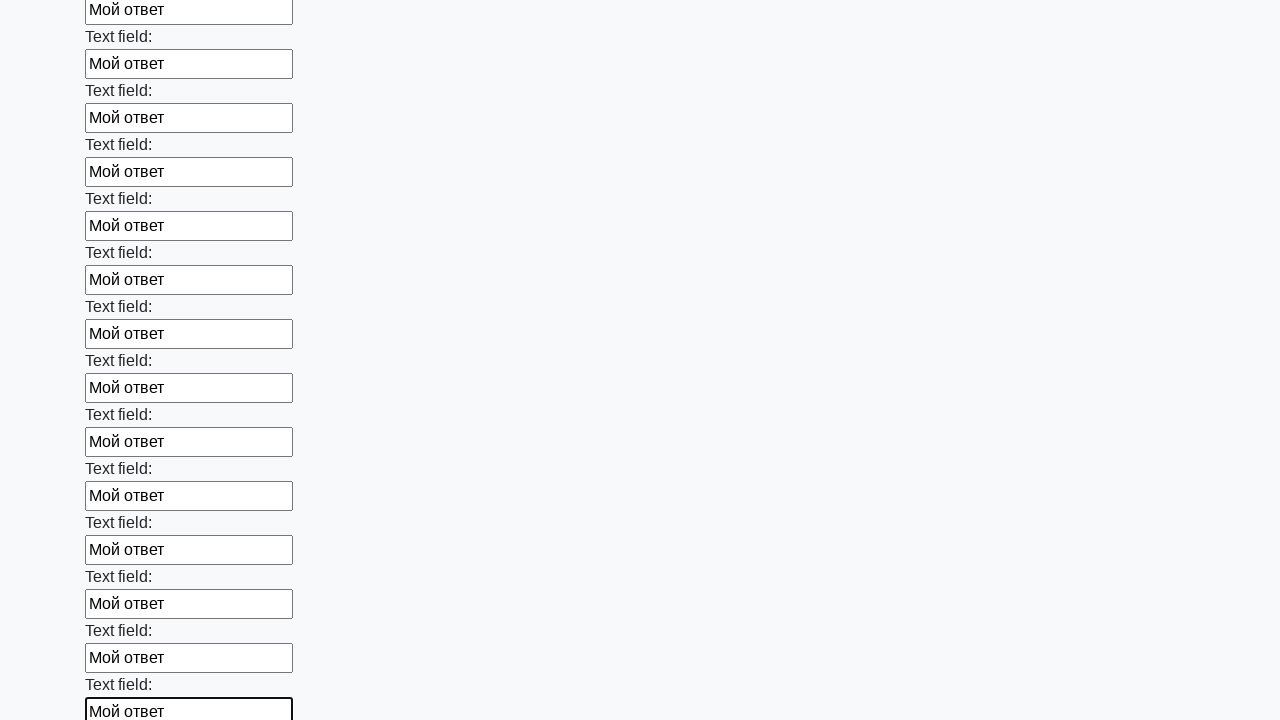

Filled input field with 'Мой ответ' on input >> nth=48
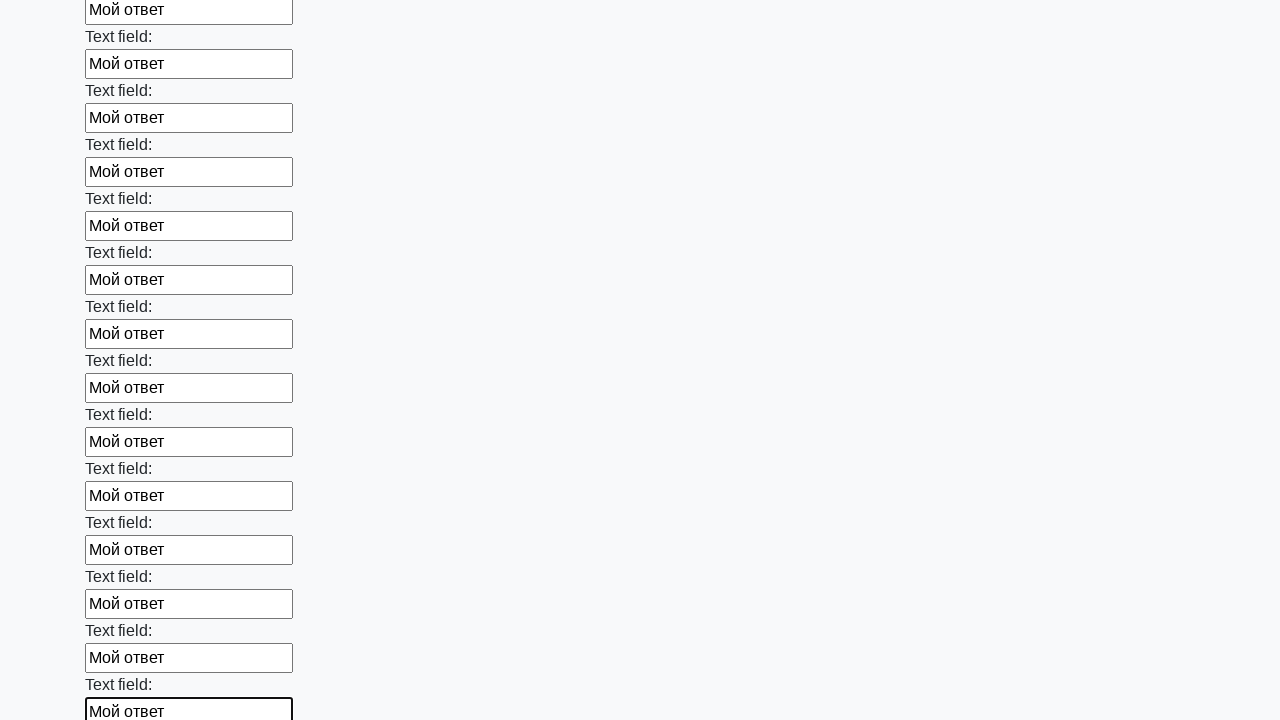

Filled input field with 'Мой ответ' on input >> nth=49
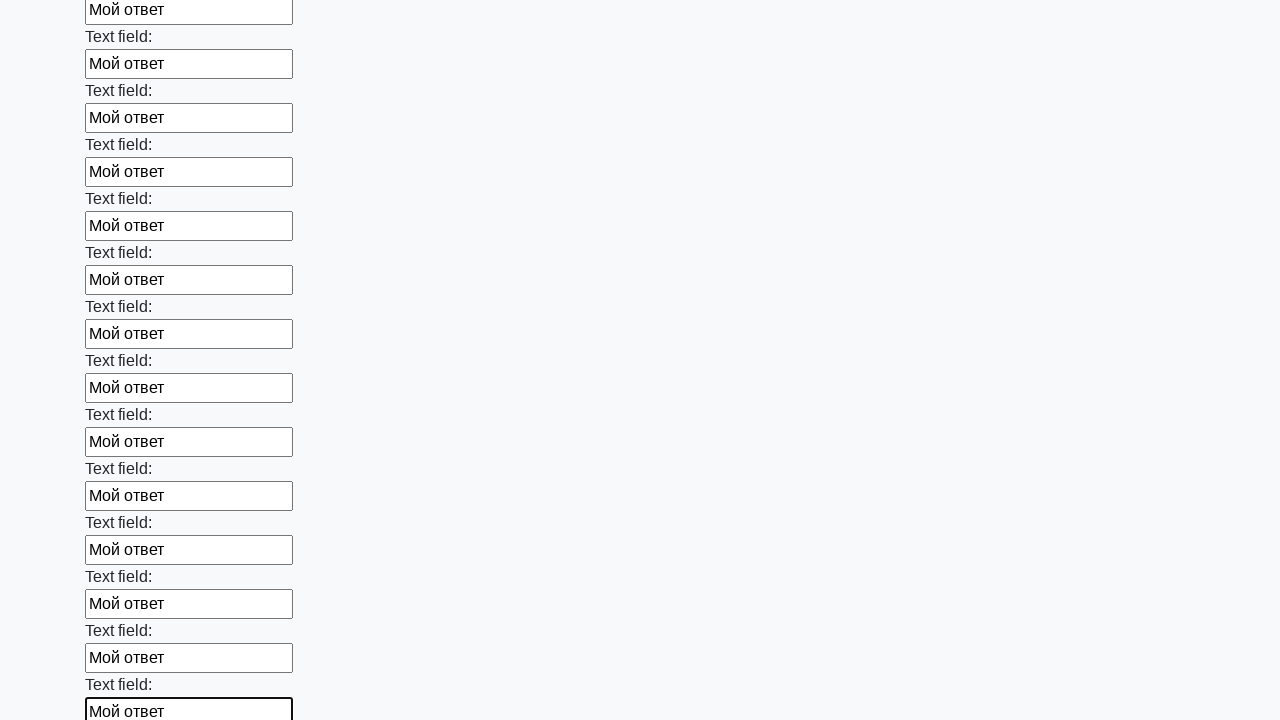

Filled input field with 'Мой ответ' on input >> nth=50
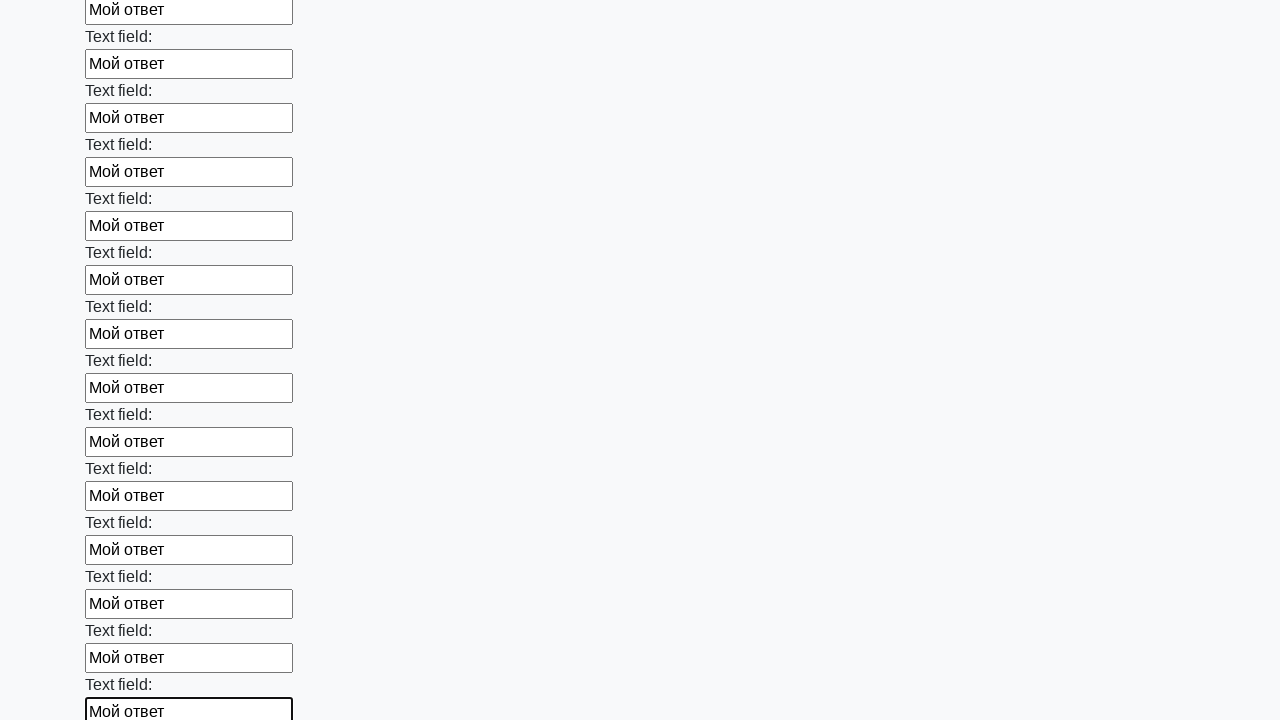

Filled input field with 'Мой ответ' on input >> nth=51
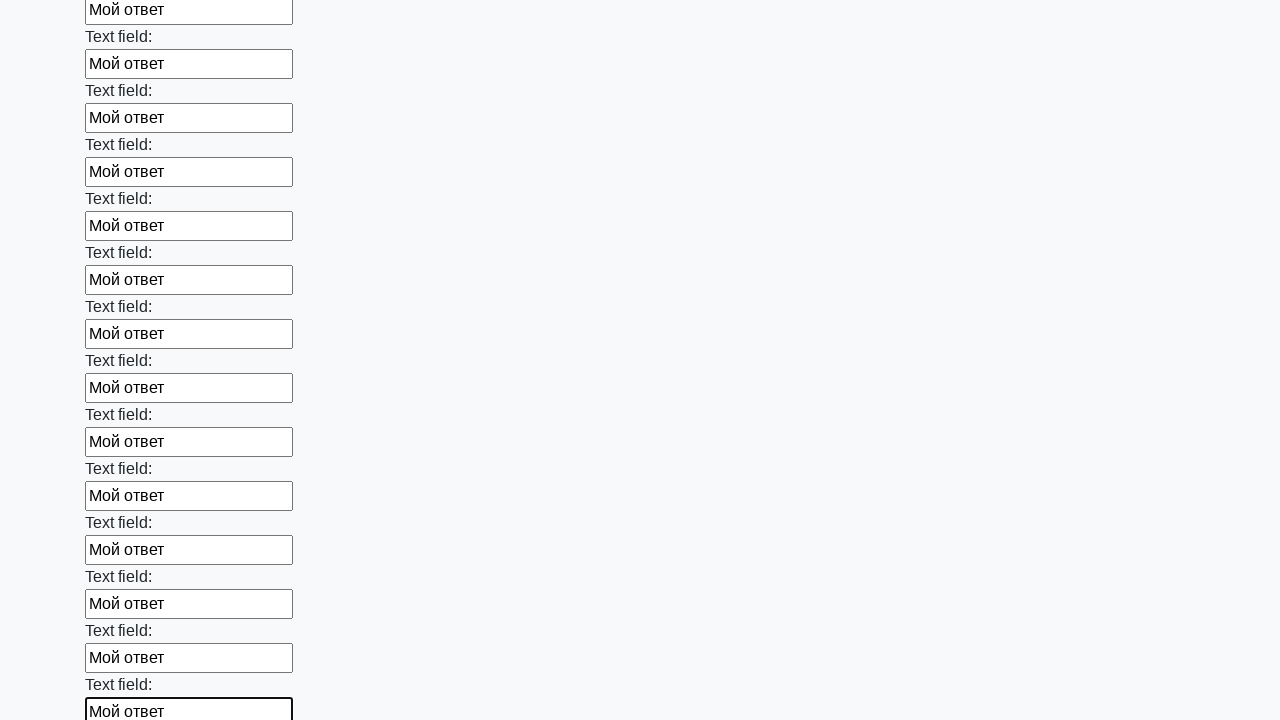

Filled input field with 'Мой ответ' on input >> nth=52
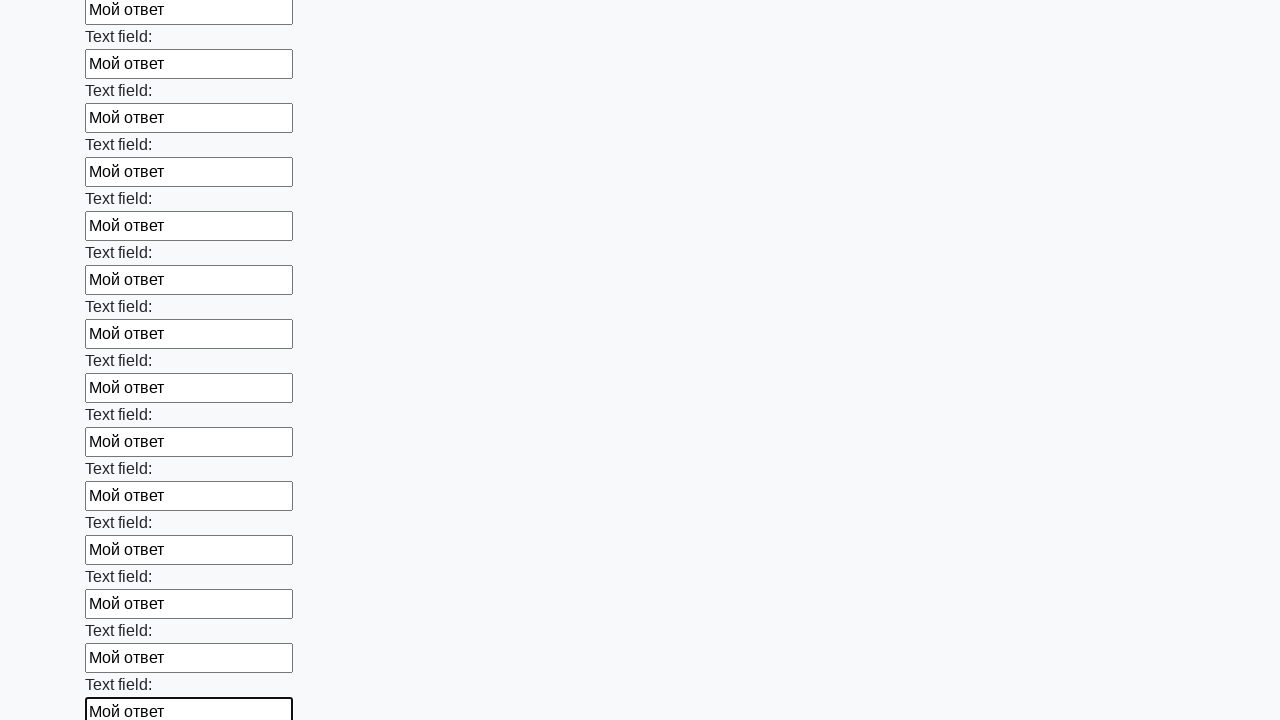

Filled input field with 'Мой ответ' on input >> nth=53
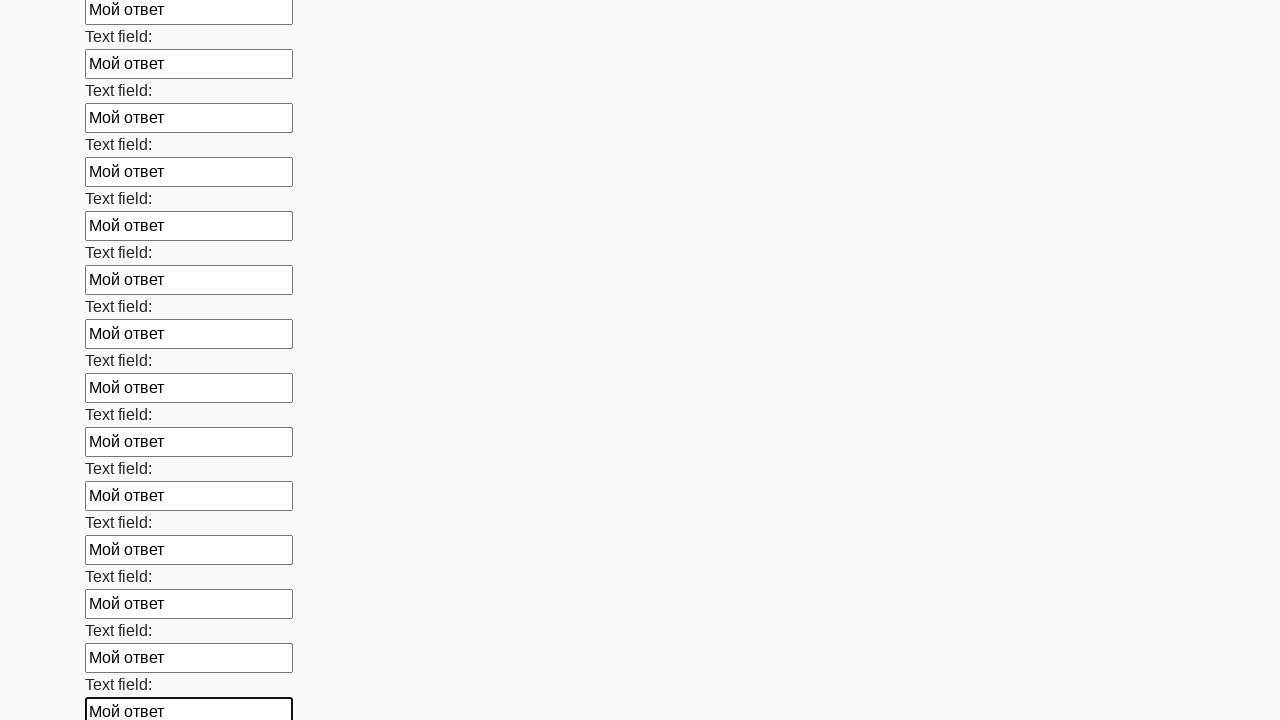

Filled input field with 'Мой ответ' on input >> nth=54
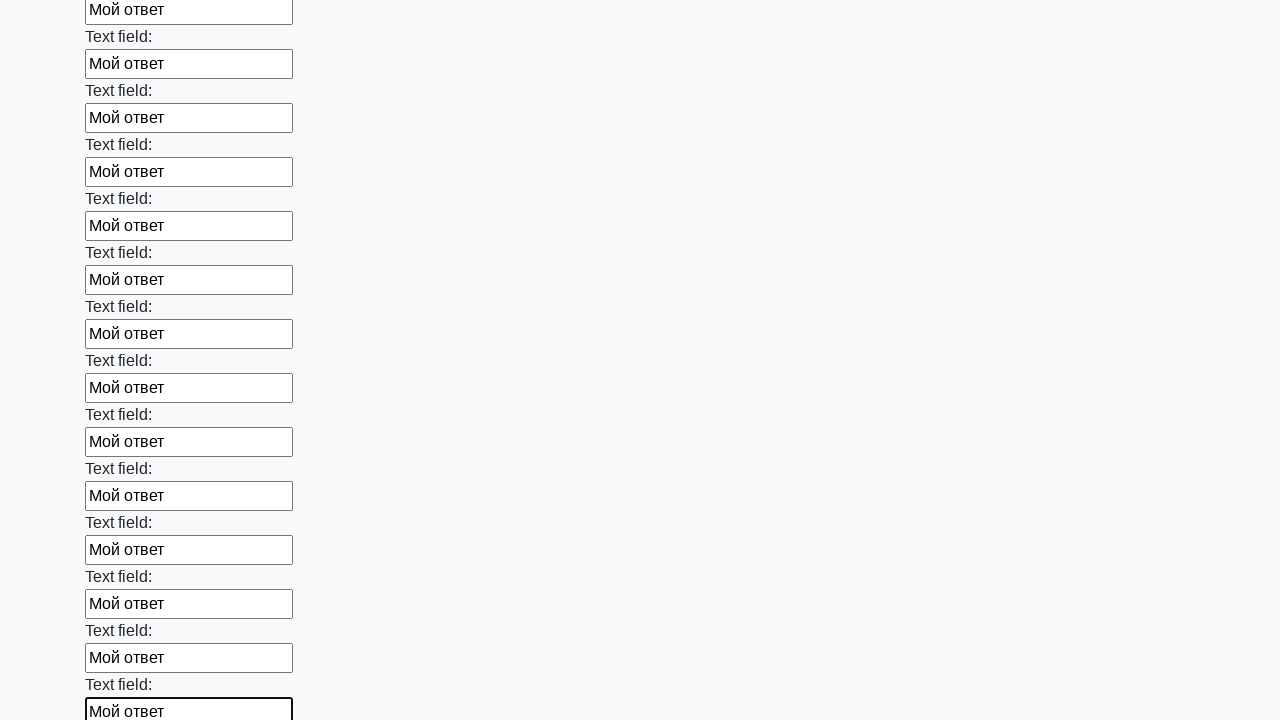

Filled input field with 'Мой ответ' on input >> nth=55
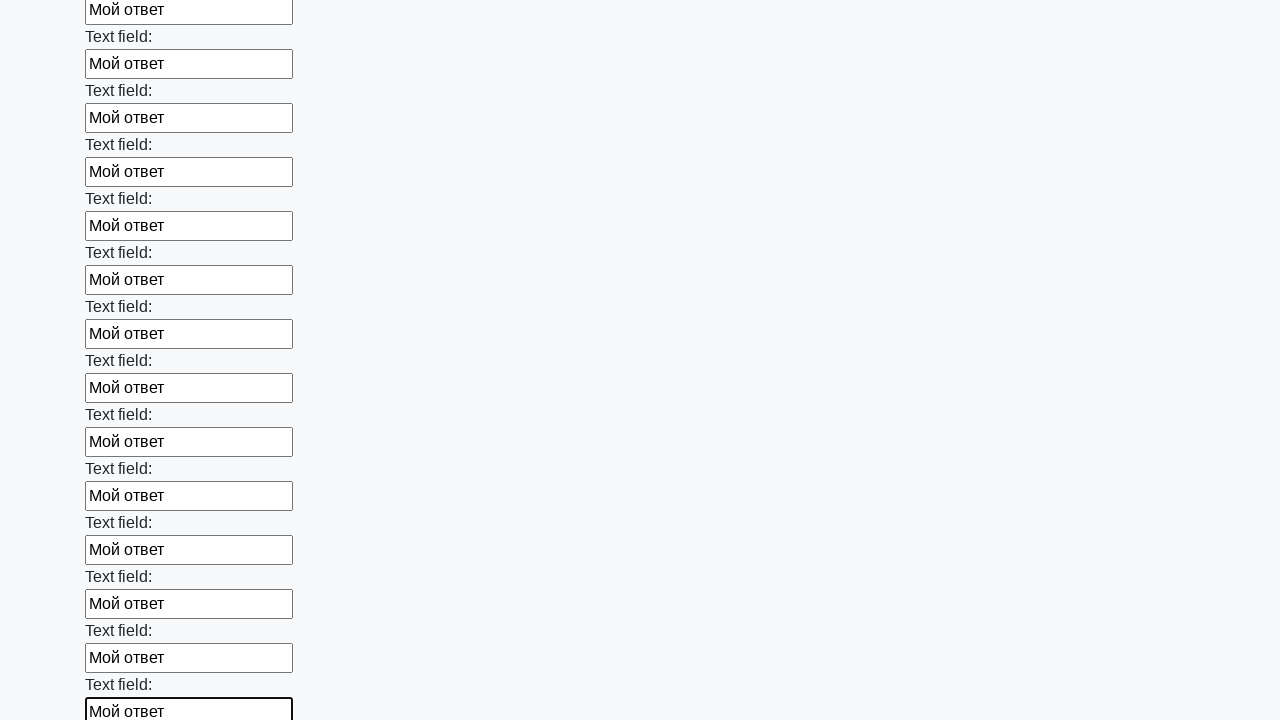

Filled input field with 'Мой ответ' on input >> nth=56
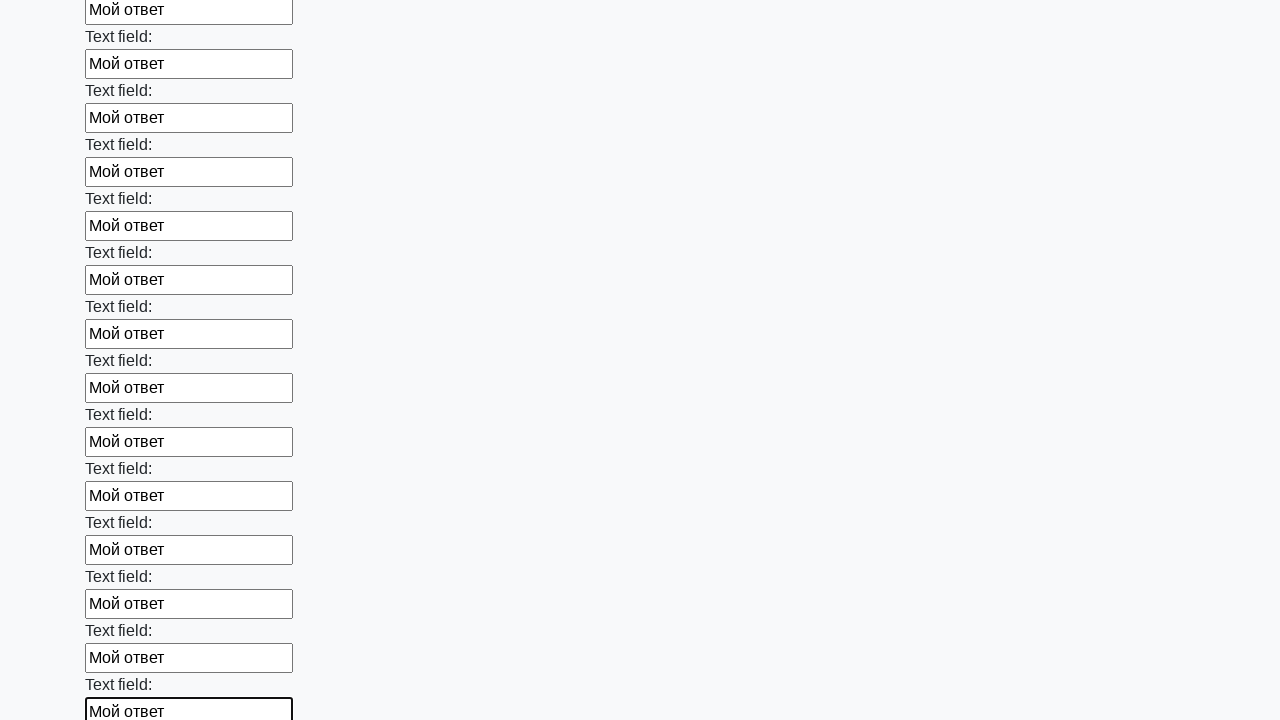

Filled input field with 'Мой ответ' on input >> nth=57
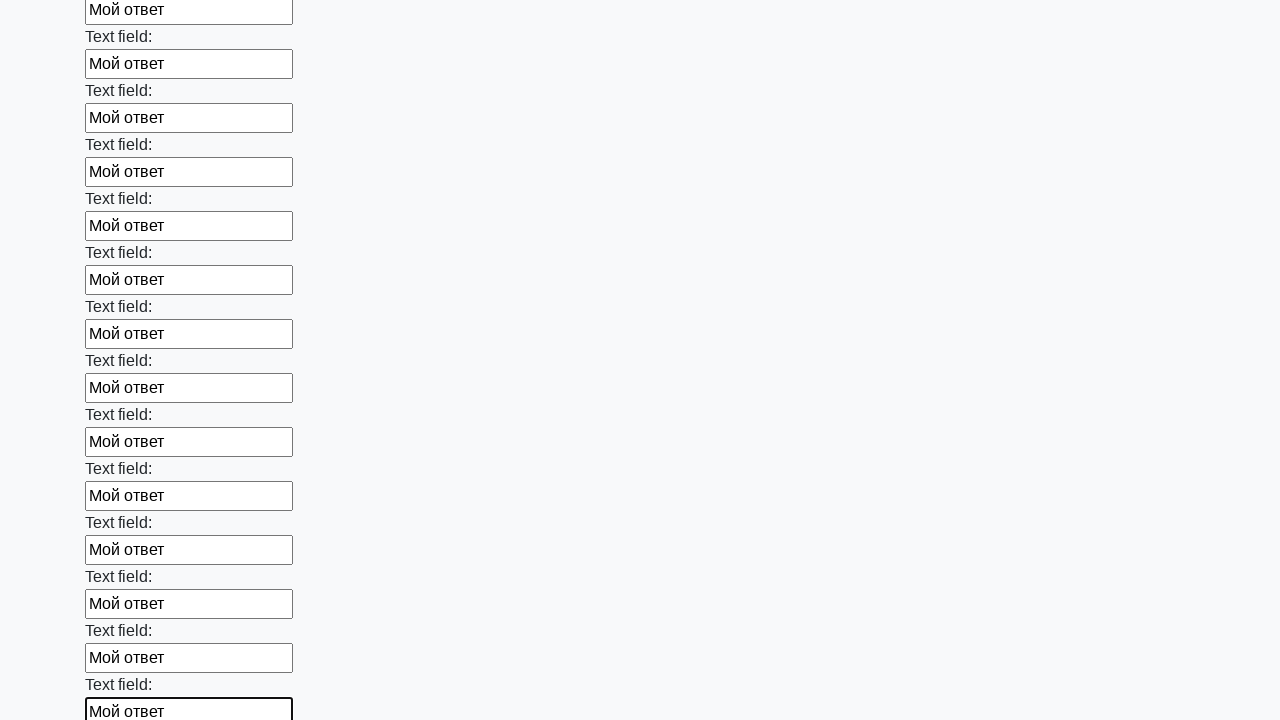

Filled input field with 'Мой ответ' on input >> nth=58
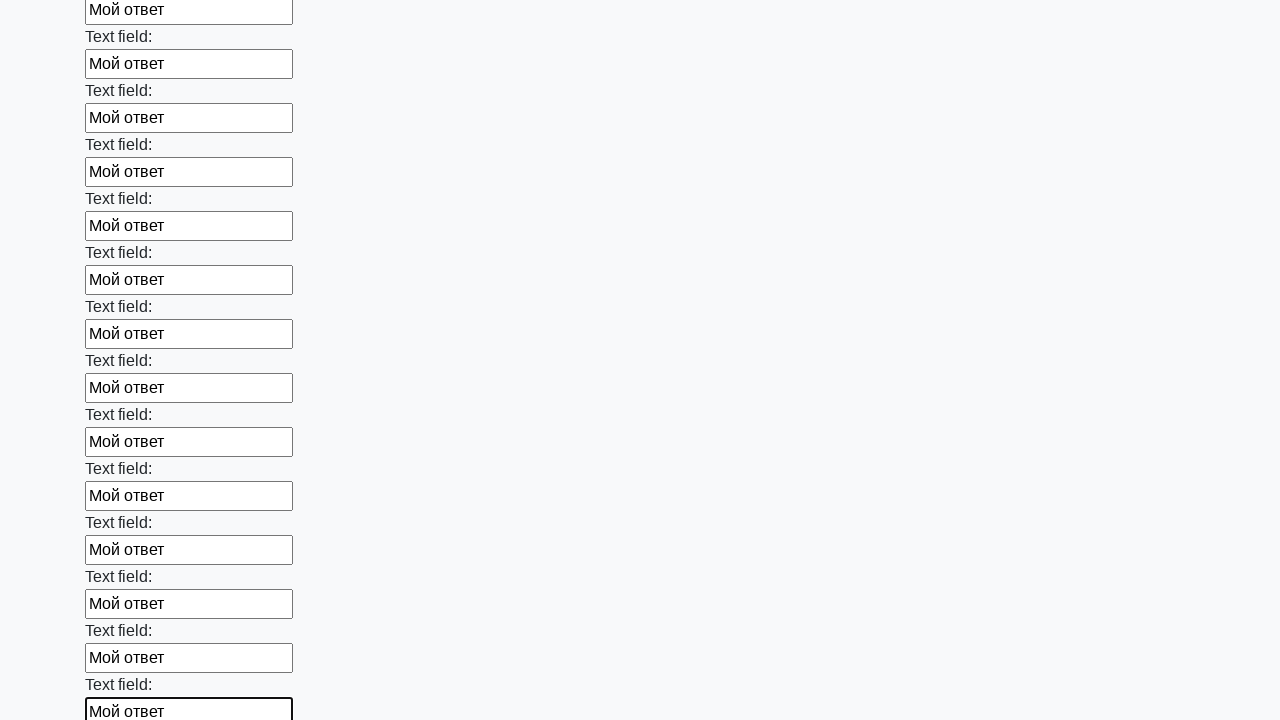

Filled input field with 'Мой ответ' on input >> nth=59
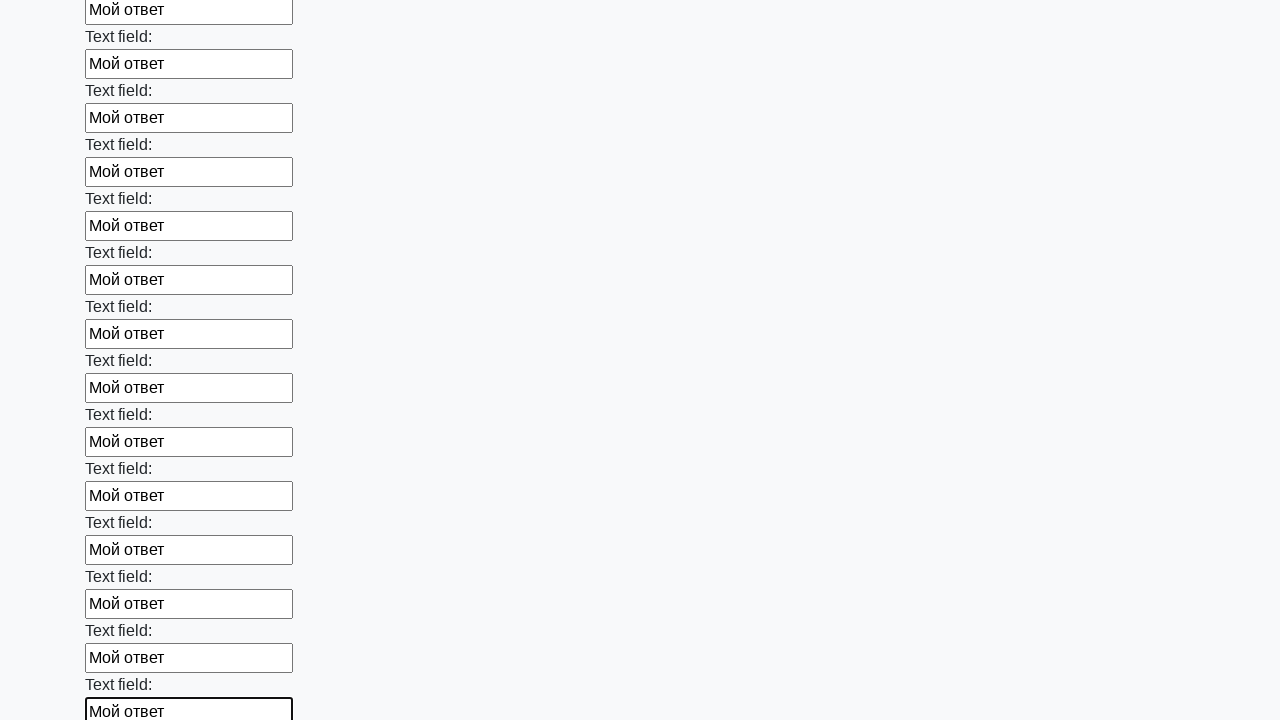

Filled input field with 'Мой ответ' on input >> nth=60
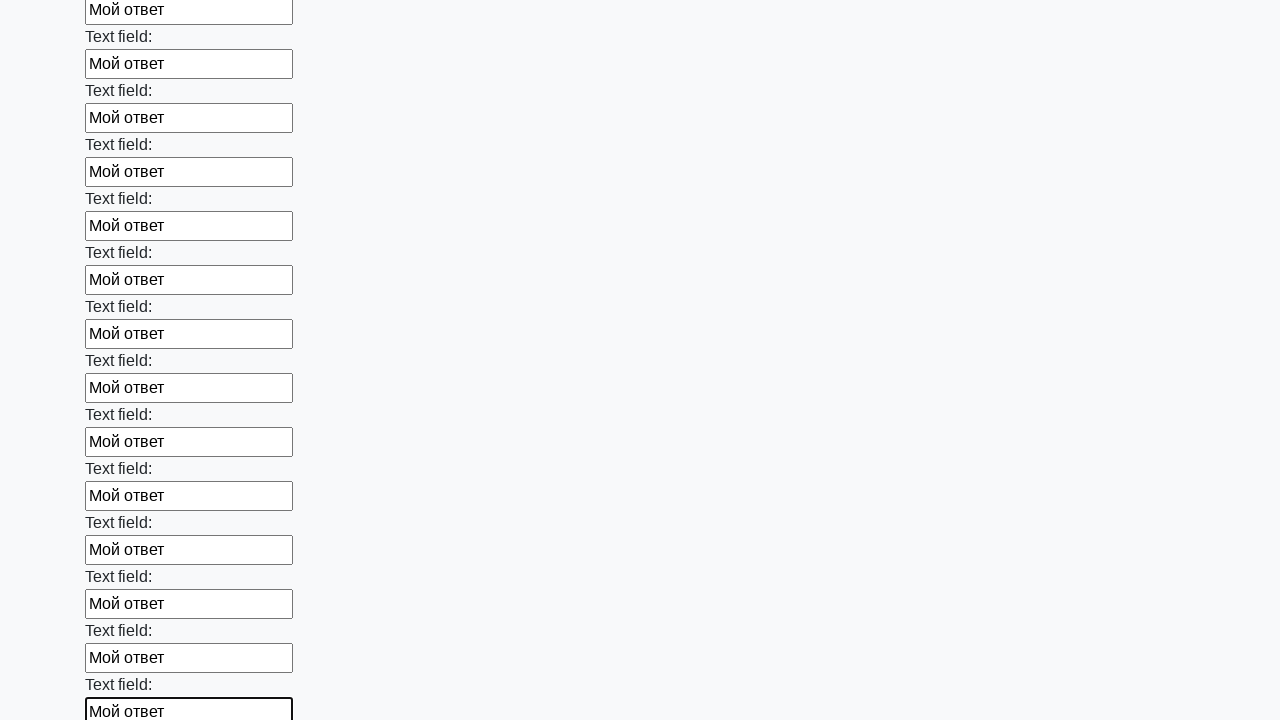

Filled input field with 'Мой ответ' on input >> nth=61
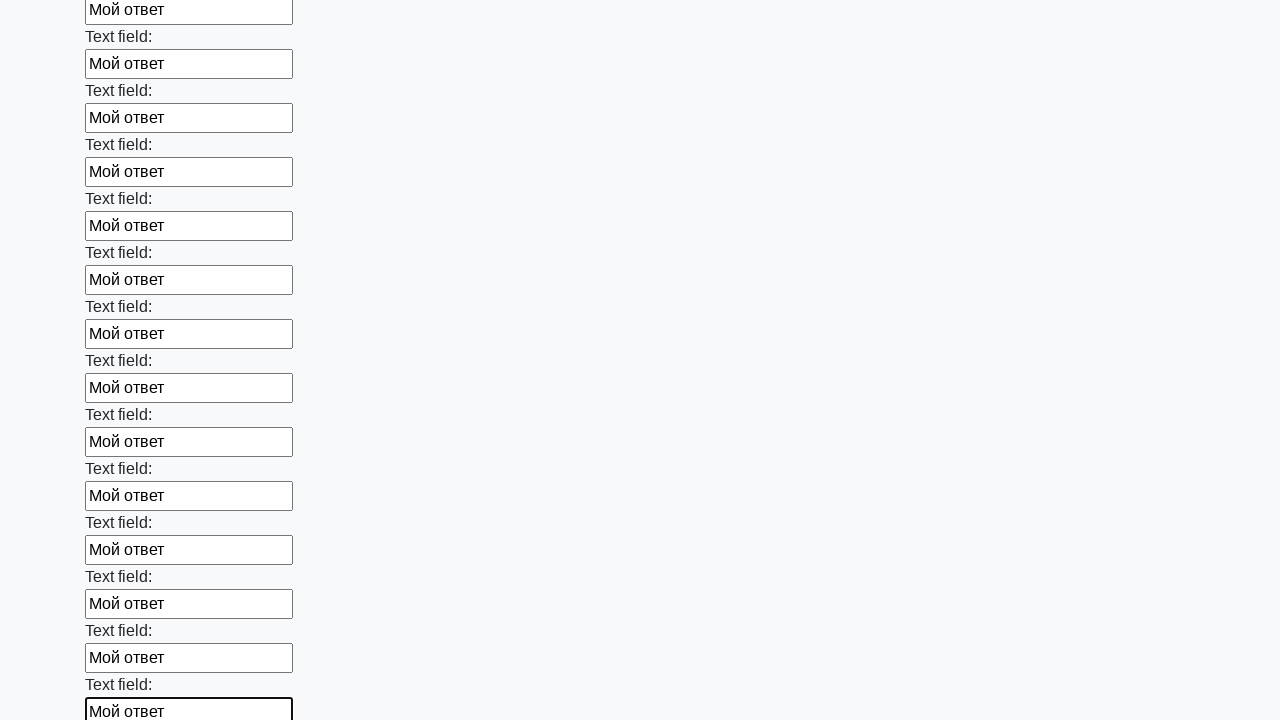

Filled input field with 'Мой ответ' on input >> nth=62
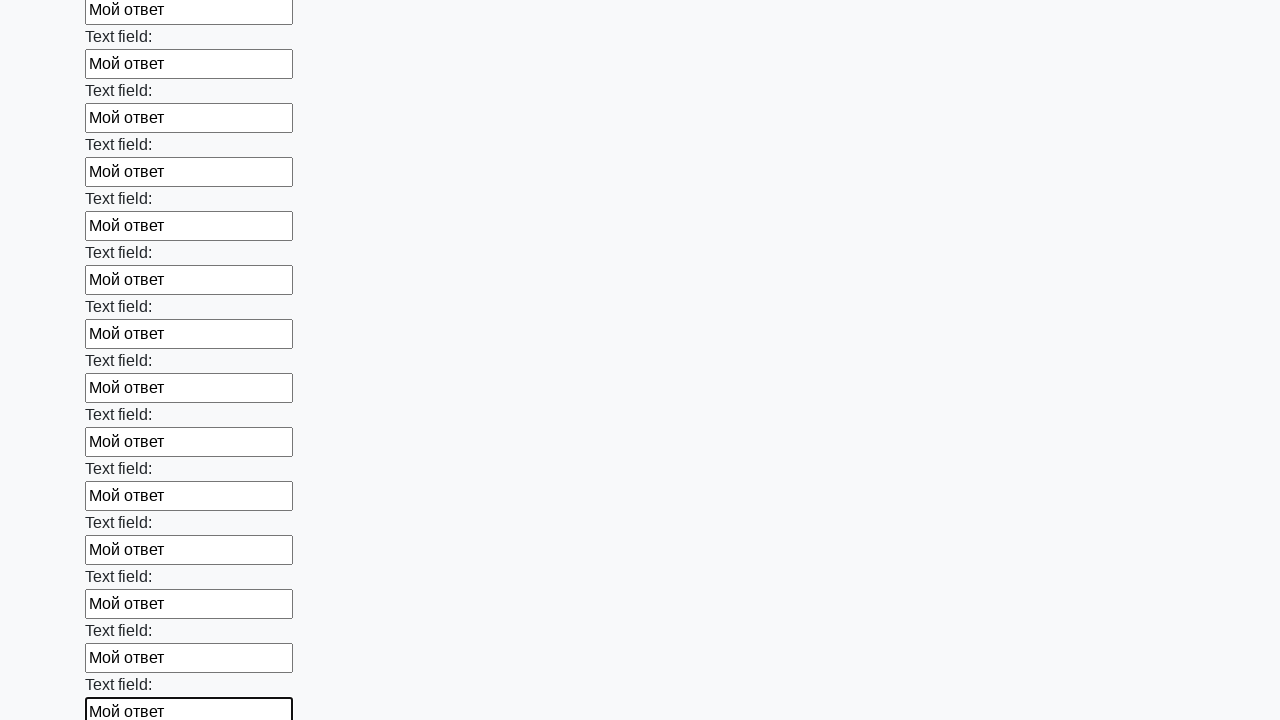

Filled input field with 'Мой ответ' on input >> nth=63
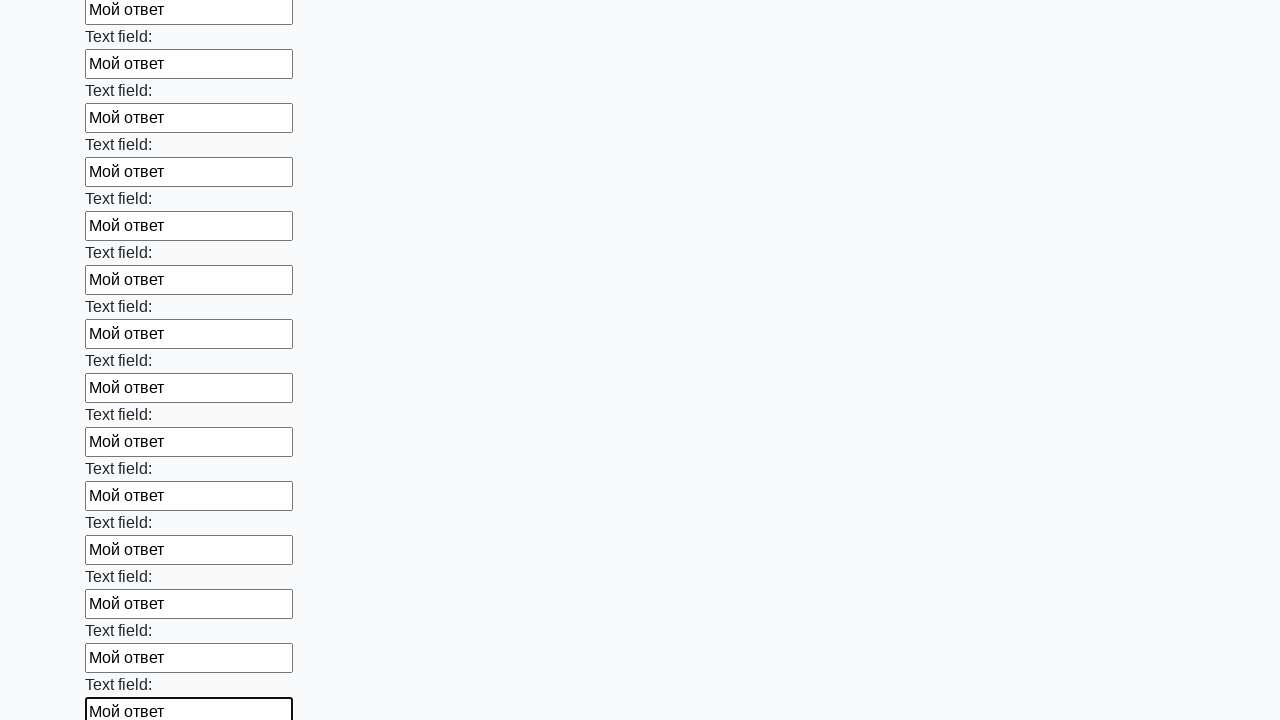

Filled input field with 'Мой ответ' on input >> nth=64
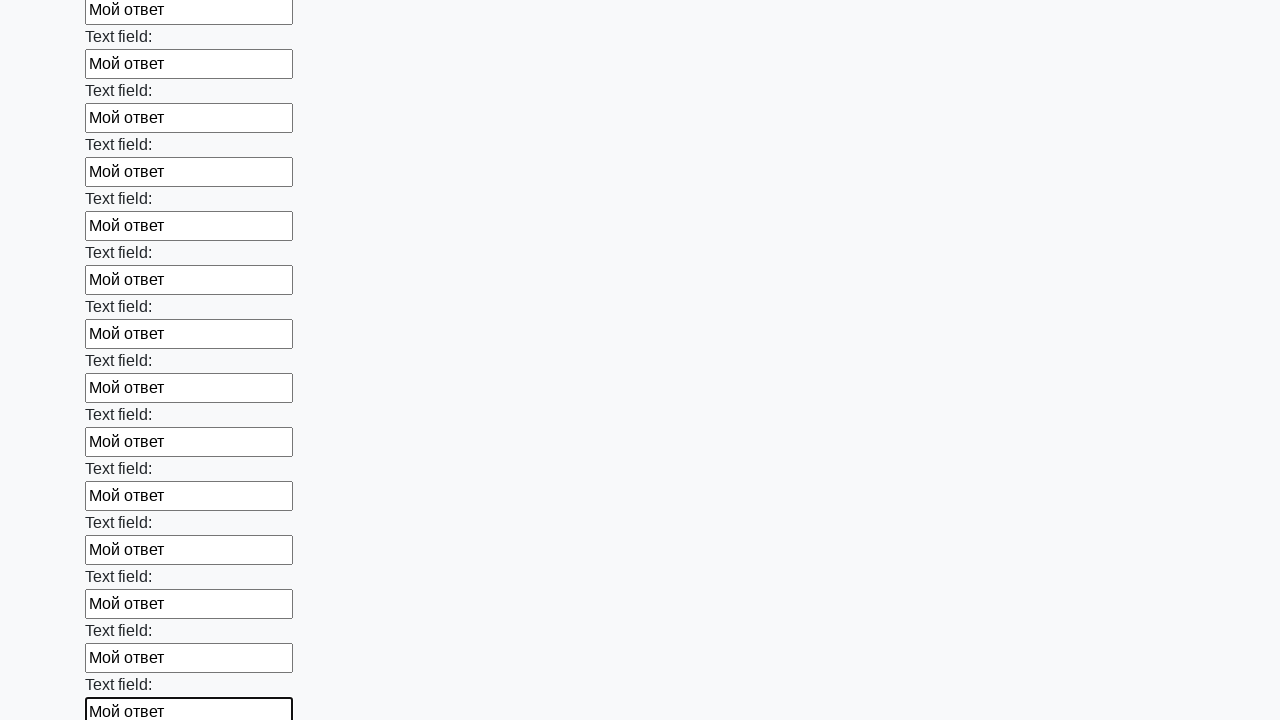

Filled input field with 'Мой ответ' on input >> nth=65
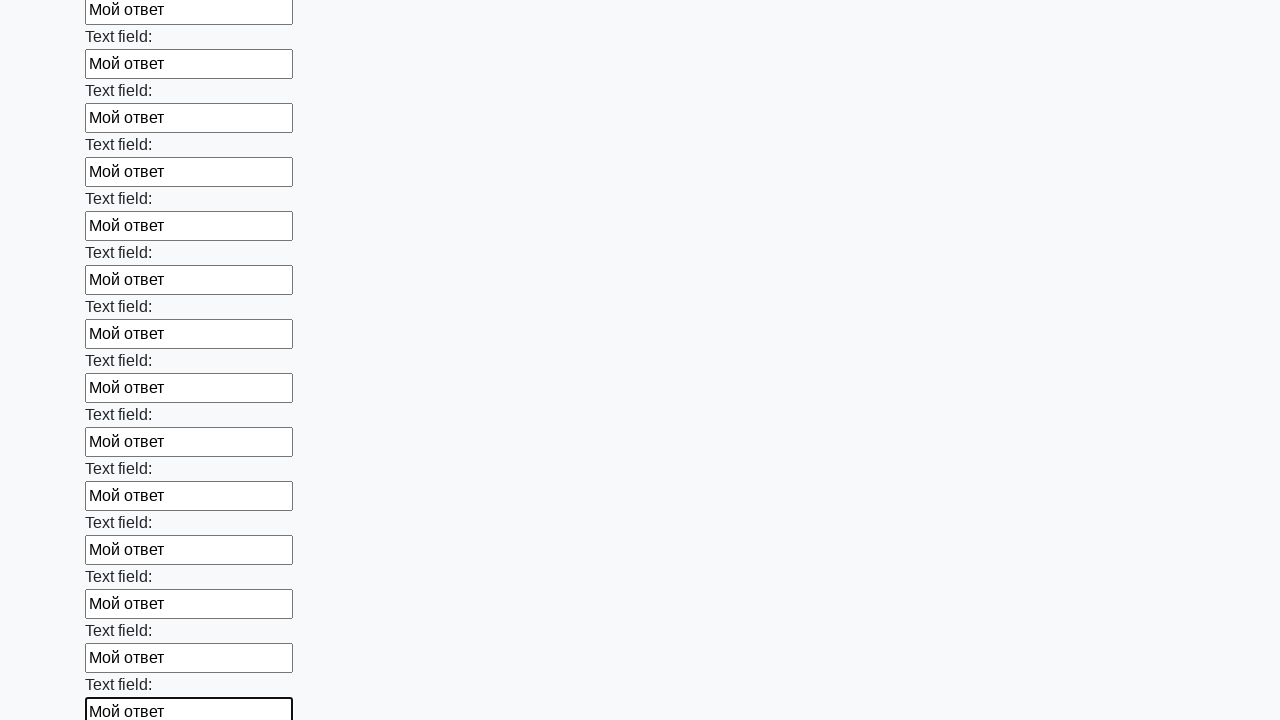

Filled input field with 'Мой ответ' on input >> nth=66
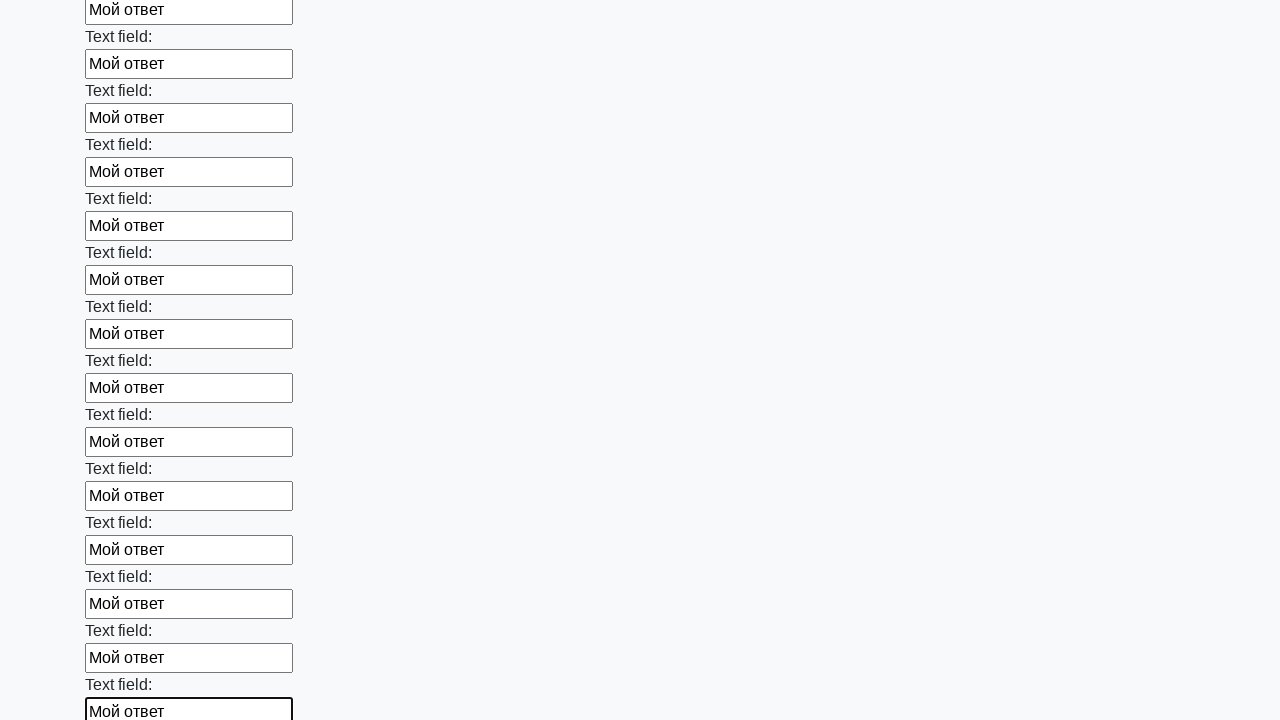

Filled input field with 'Мой ответ' on input >> nth=67
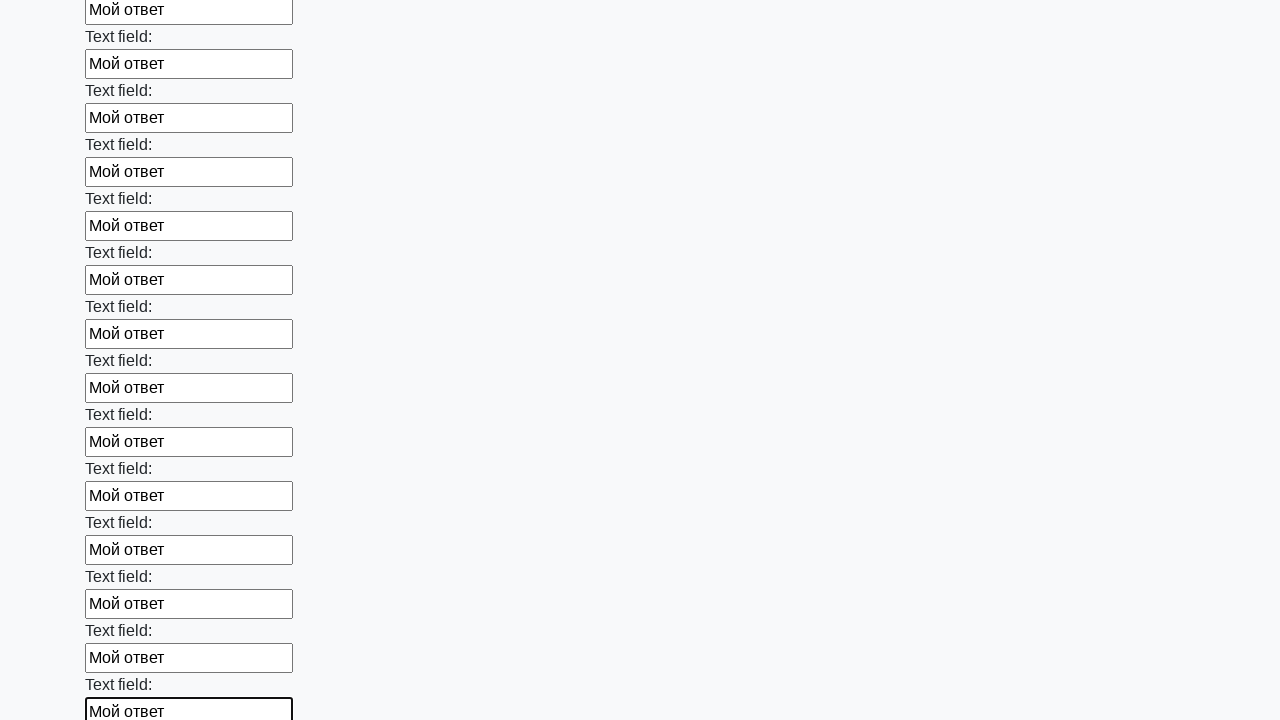

Filled input field with 'Мой ответ' on input >> nth=68
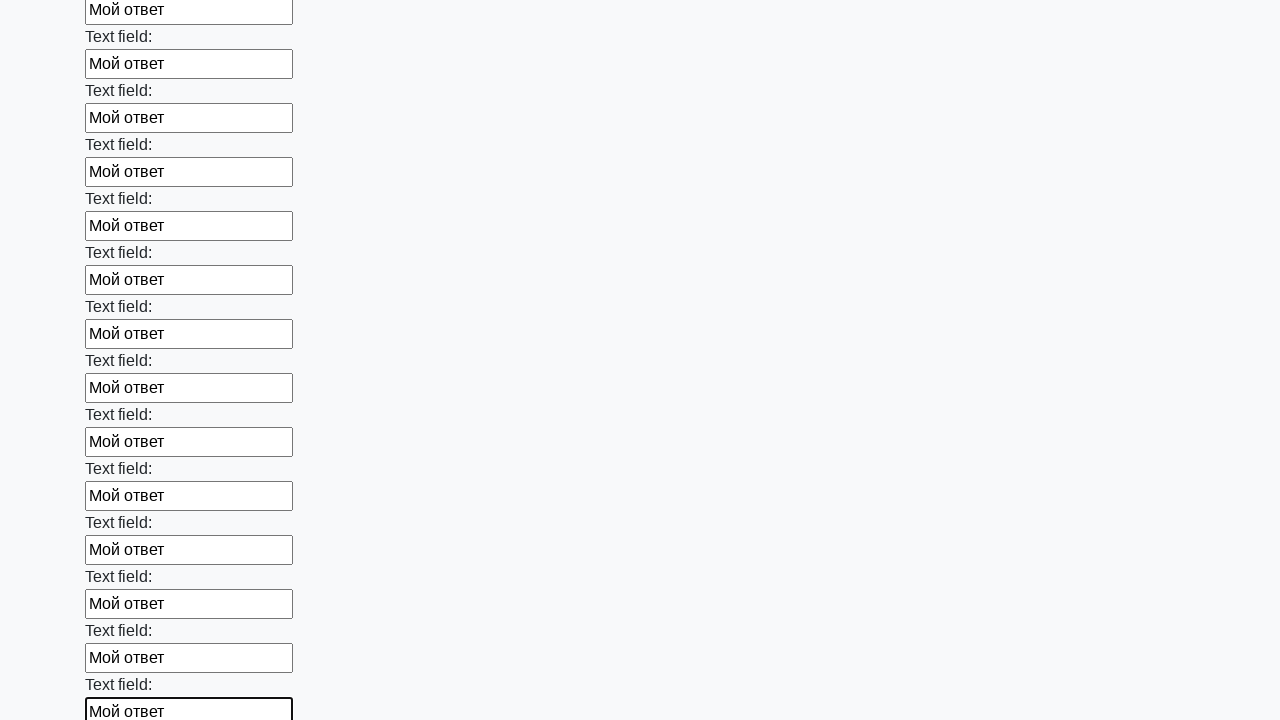

Filled input field with 'Мой ответ' on input >> nth=69
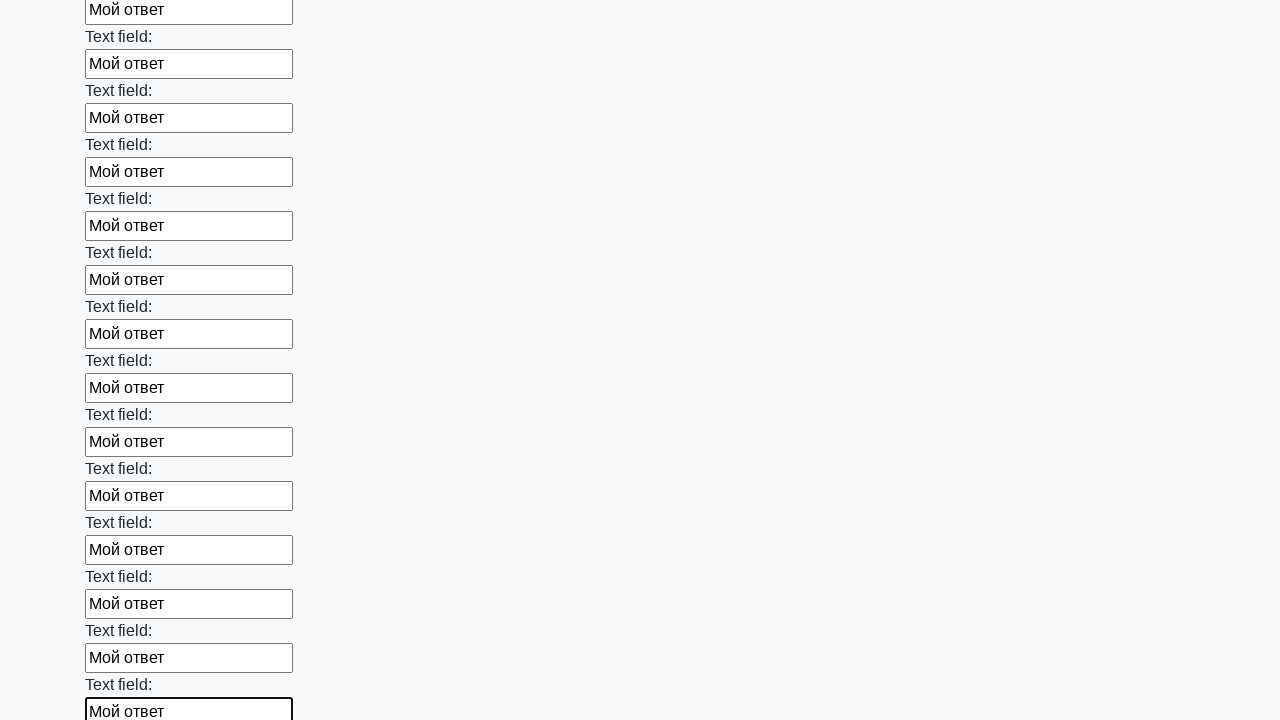

Filled input field with 'Мой ответ' on input >> nth=70
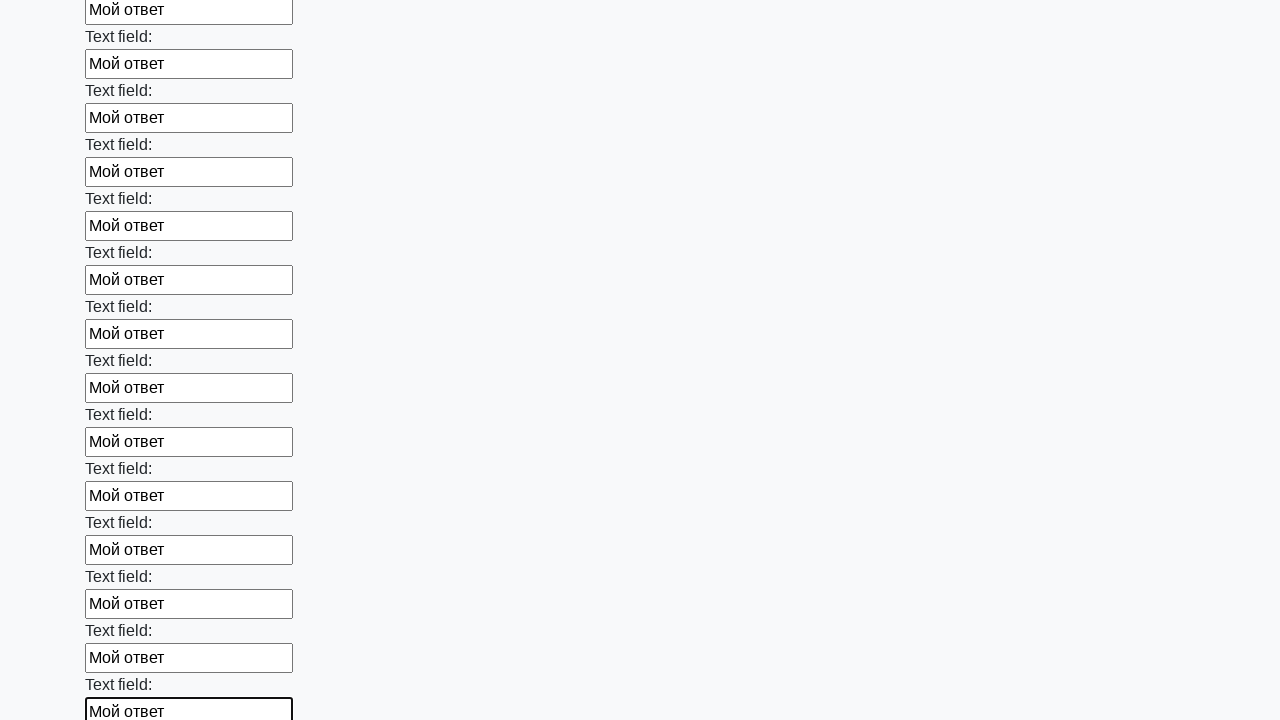

Filled input field with 'Мой ответ' on input >> nth=71
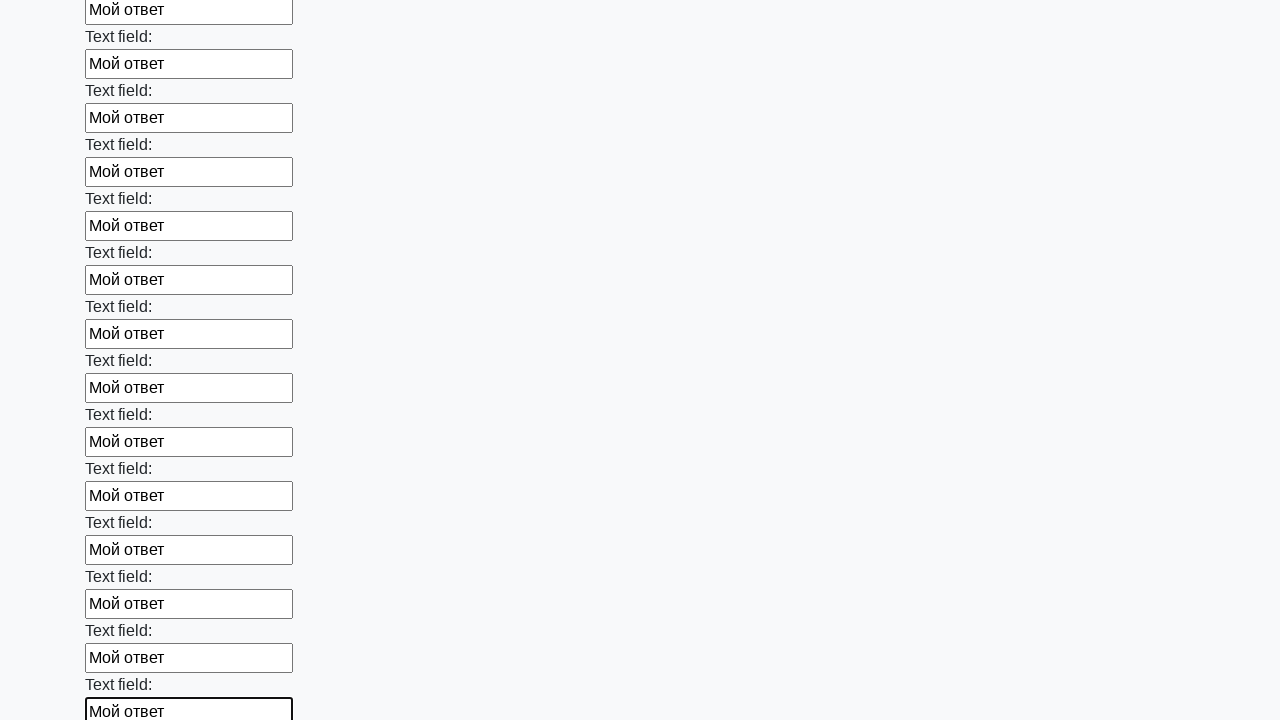

Filled input field with 'Мой ответ' on input >> nth=72
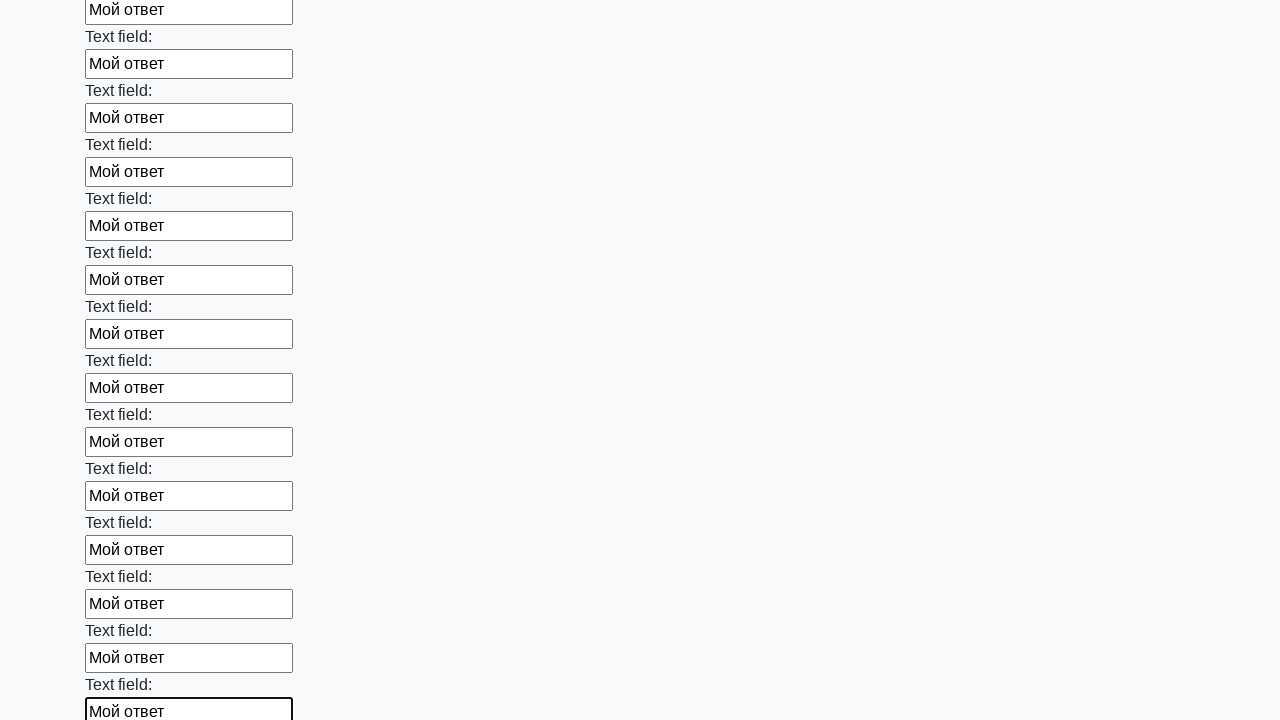

Filled input field with 'Мой ответ' on input >> nth=73
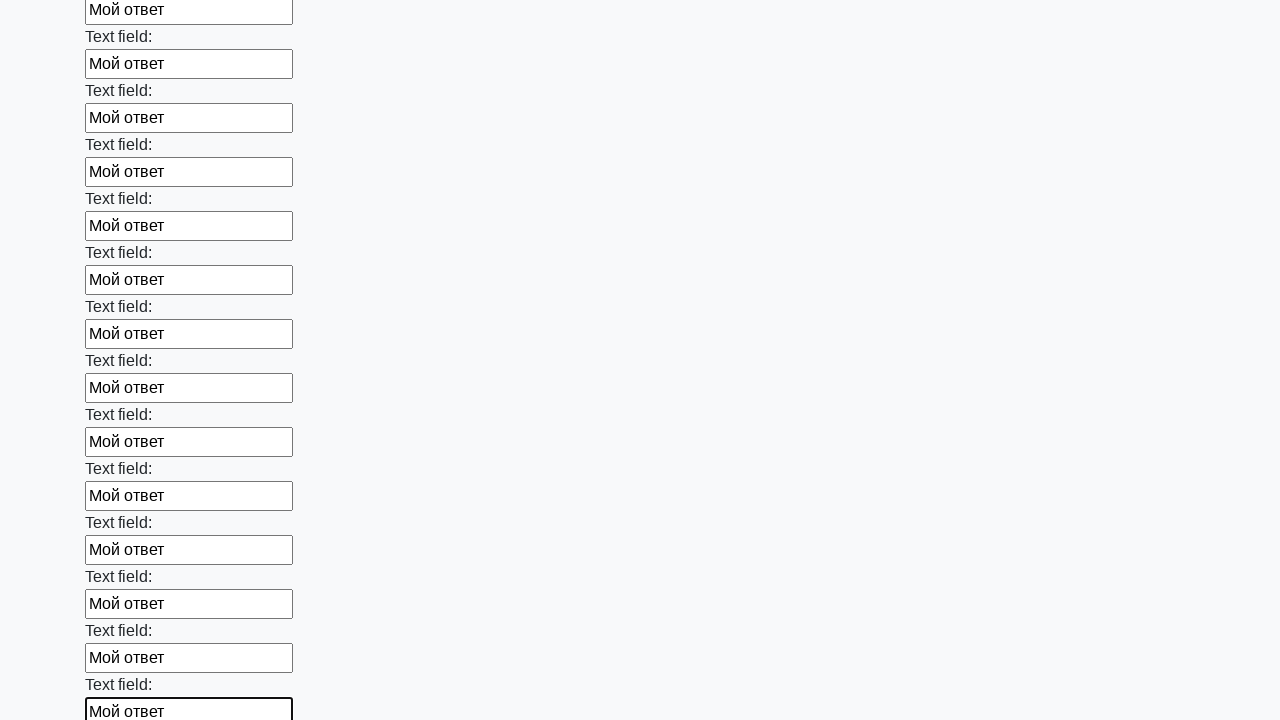

Filled input field with 'Мой ответ' on input >> nth=74
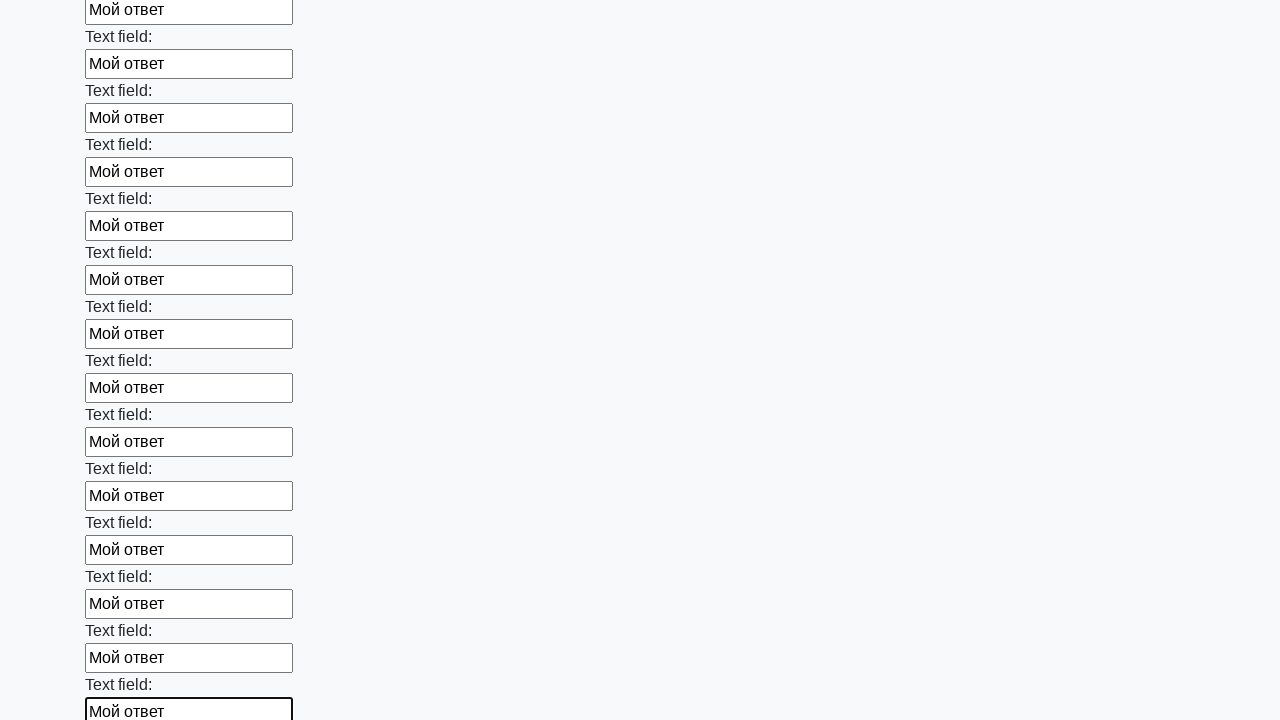

Filled input field with 'Мой ответ' on input >> nth=75
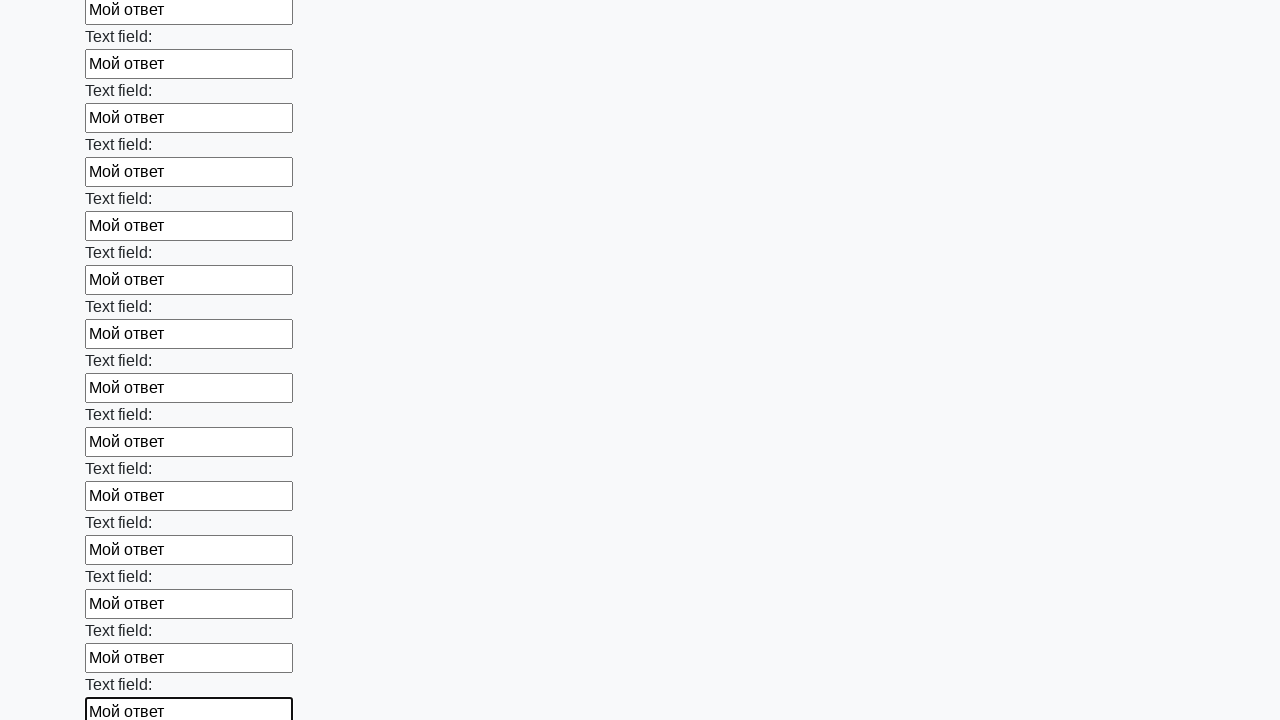

Filled input field with 'Мой ответ' on input >> nth=76
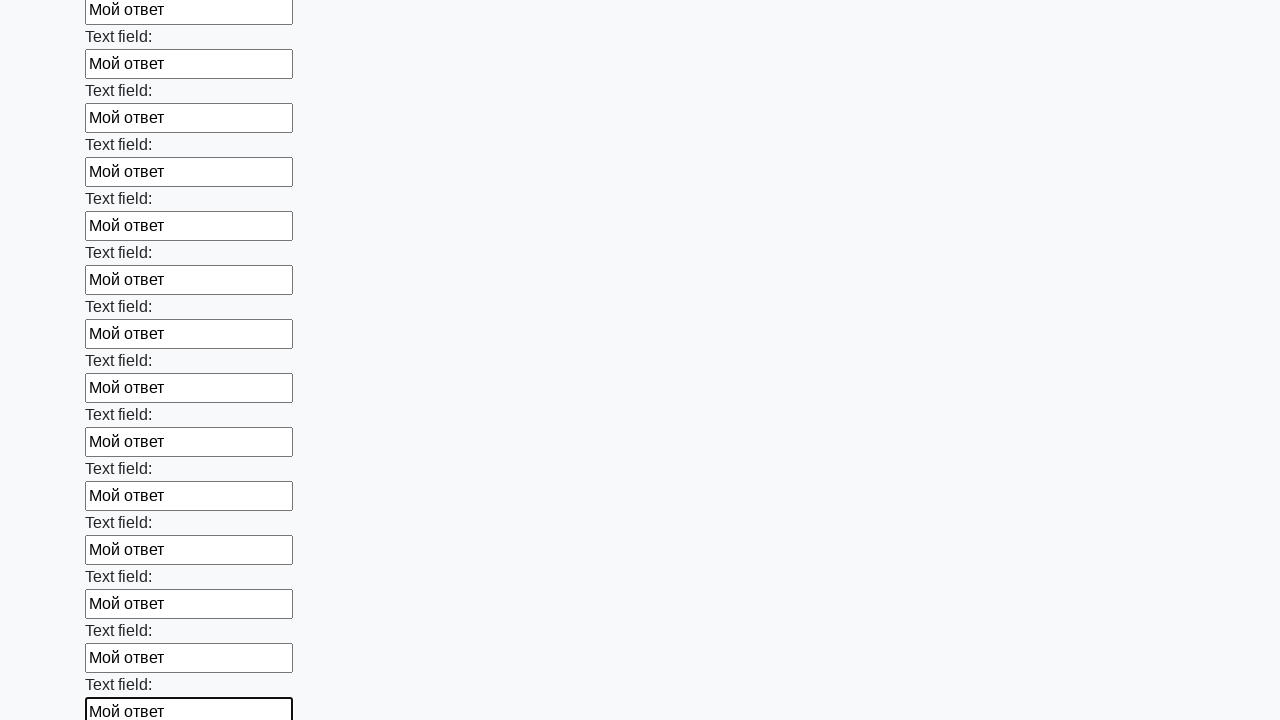

Filled input field with 'Мой ответ' on input >> nth=77
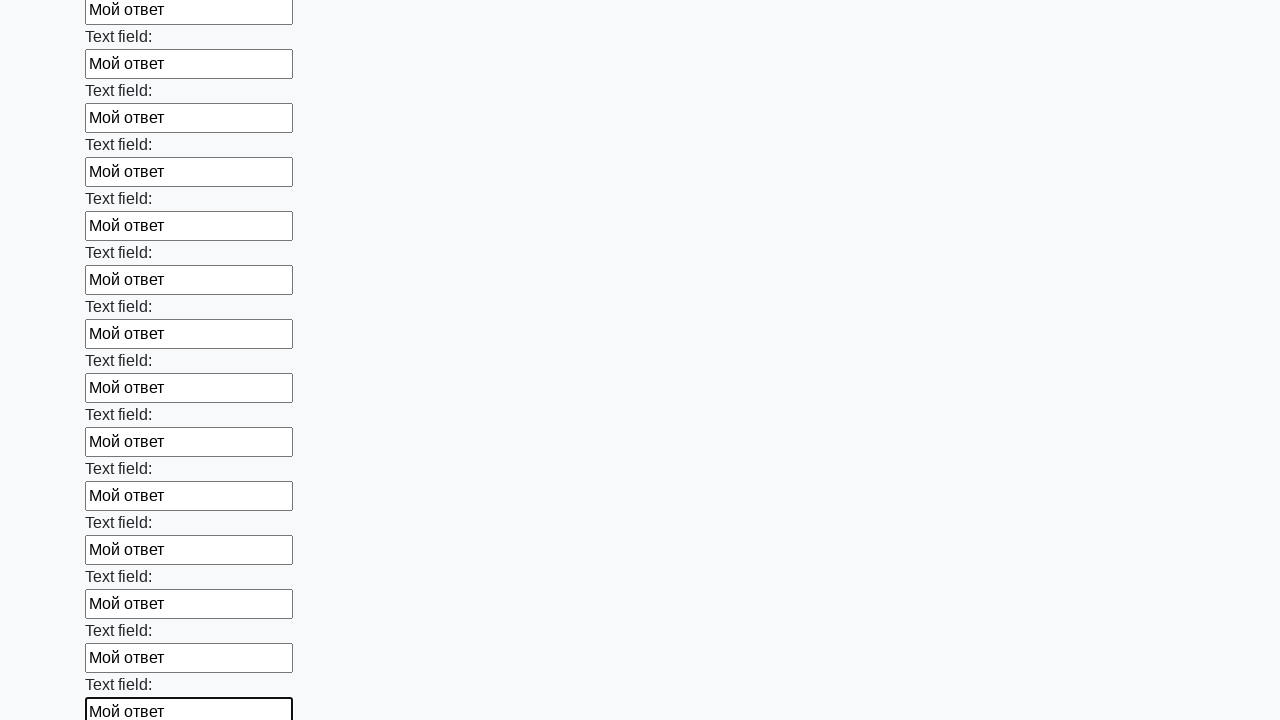

Filled input field with 'Мой ответ' on input >> nth=78
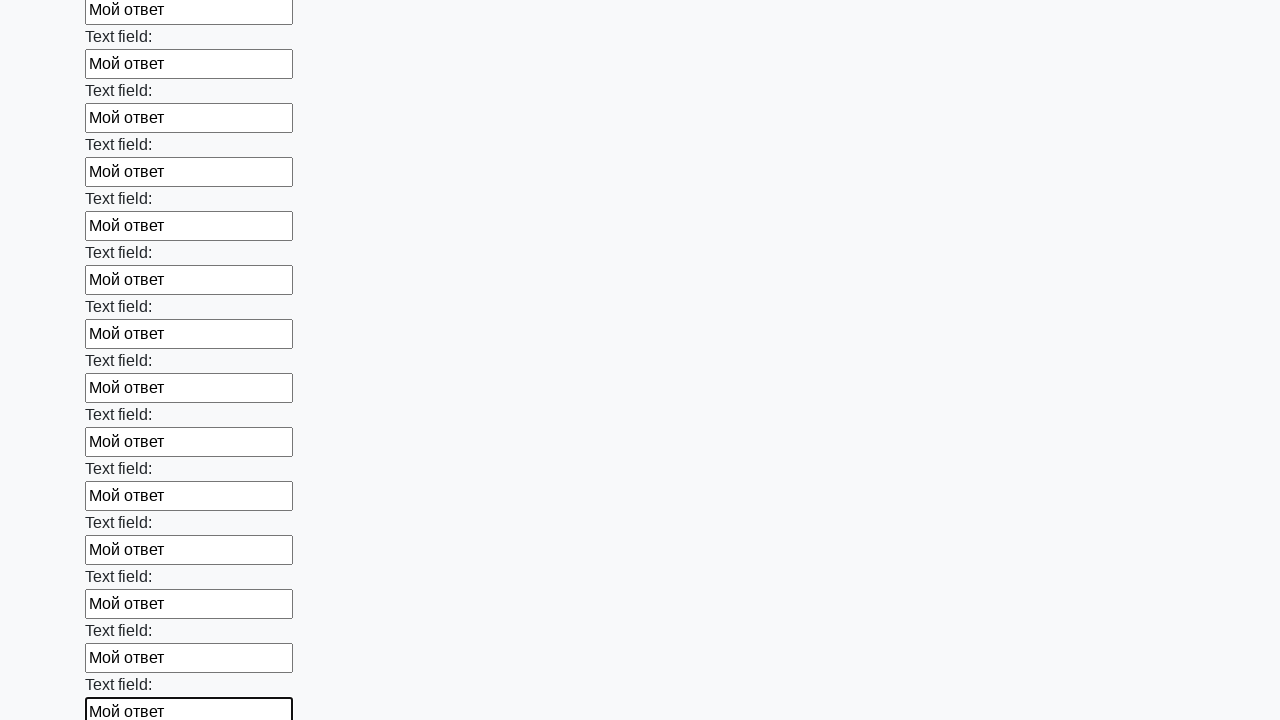

Filled input field with 'Мой ответ' on input >> nth=79
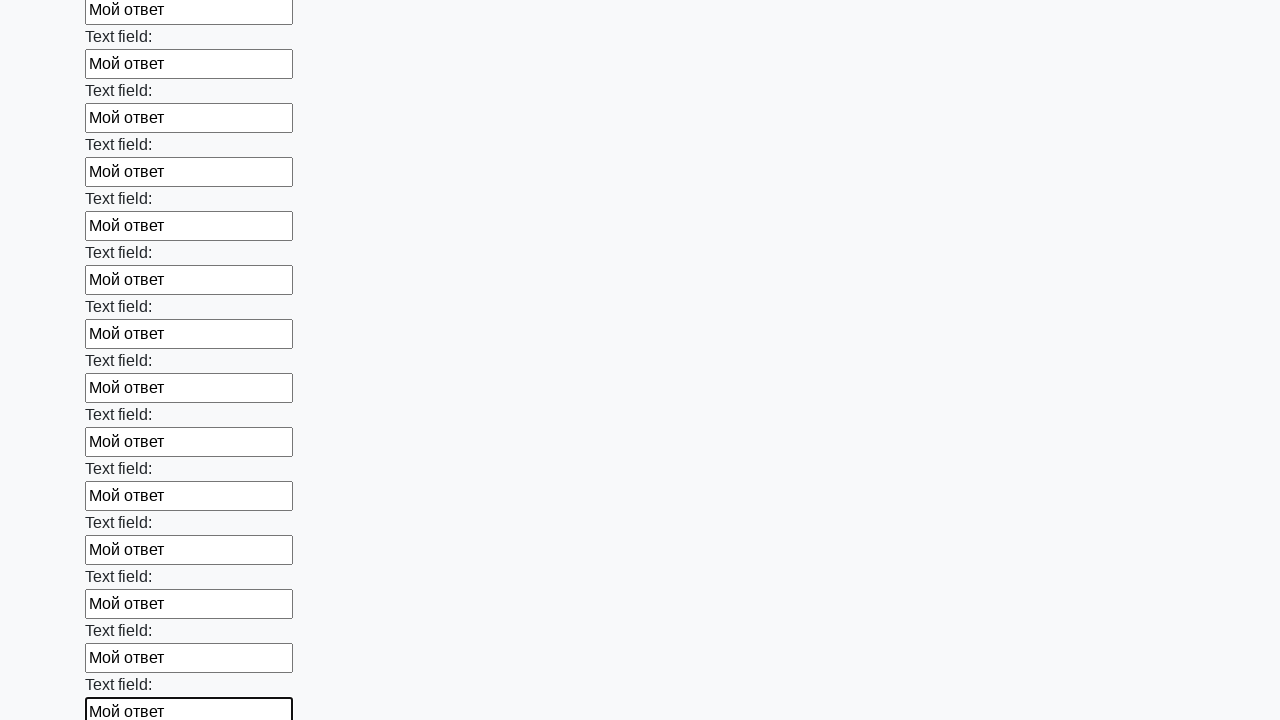

Filled input field with 'Мой ответ' on input >> nth=80
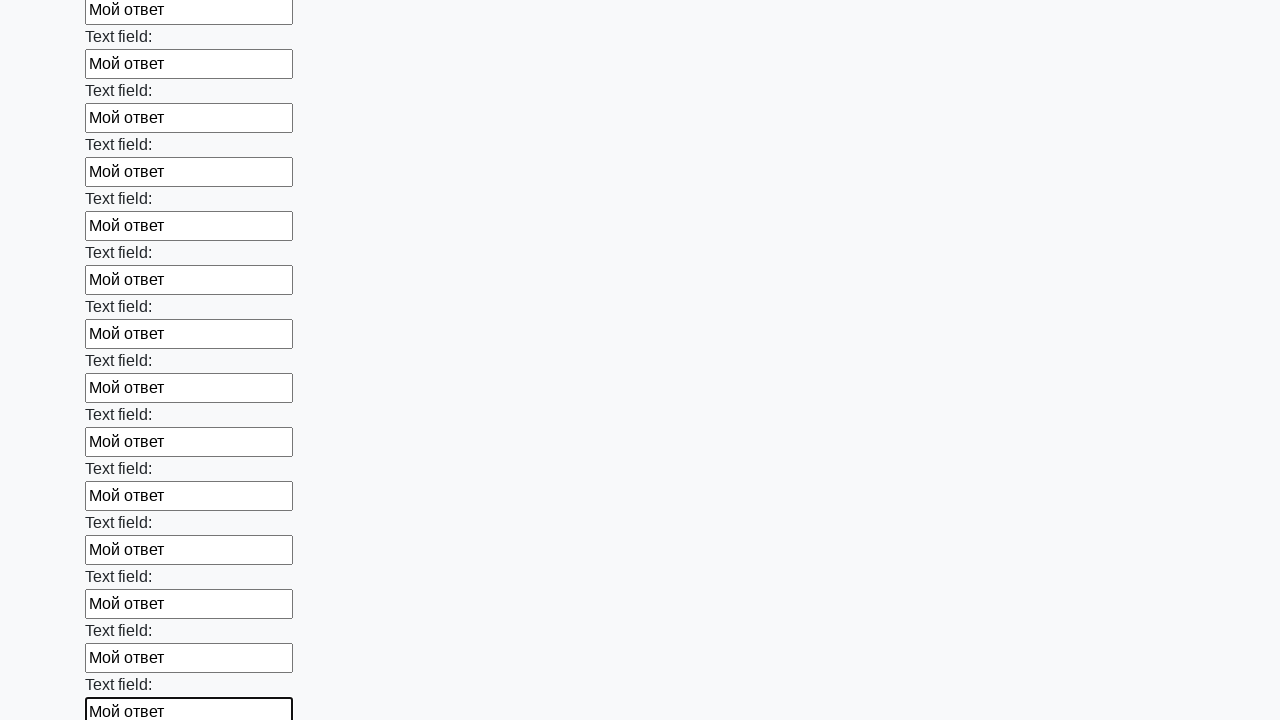

Filled input field with 'Мой ответ' on input >> nth=81
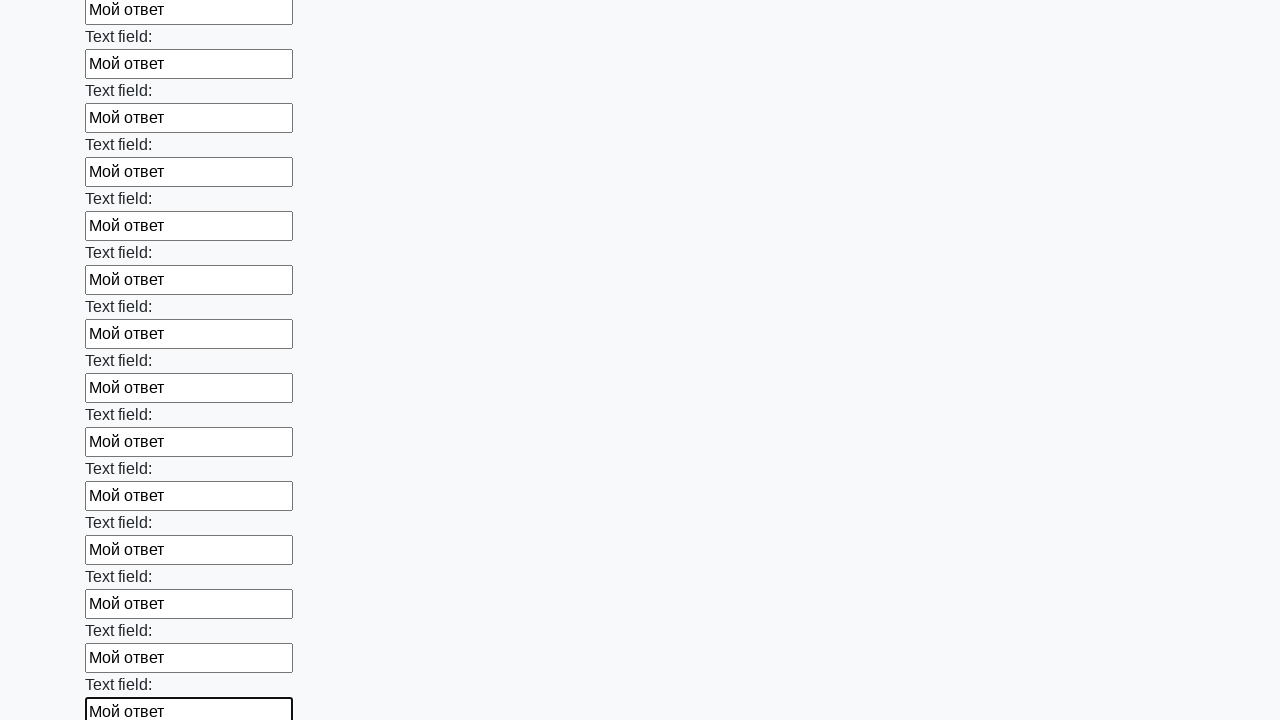

Filled input field with 'Мой ответ' on input >> nth=82
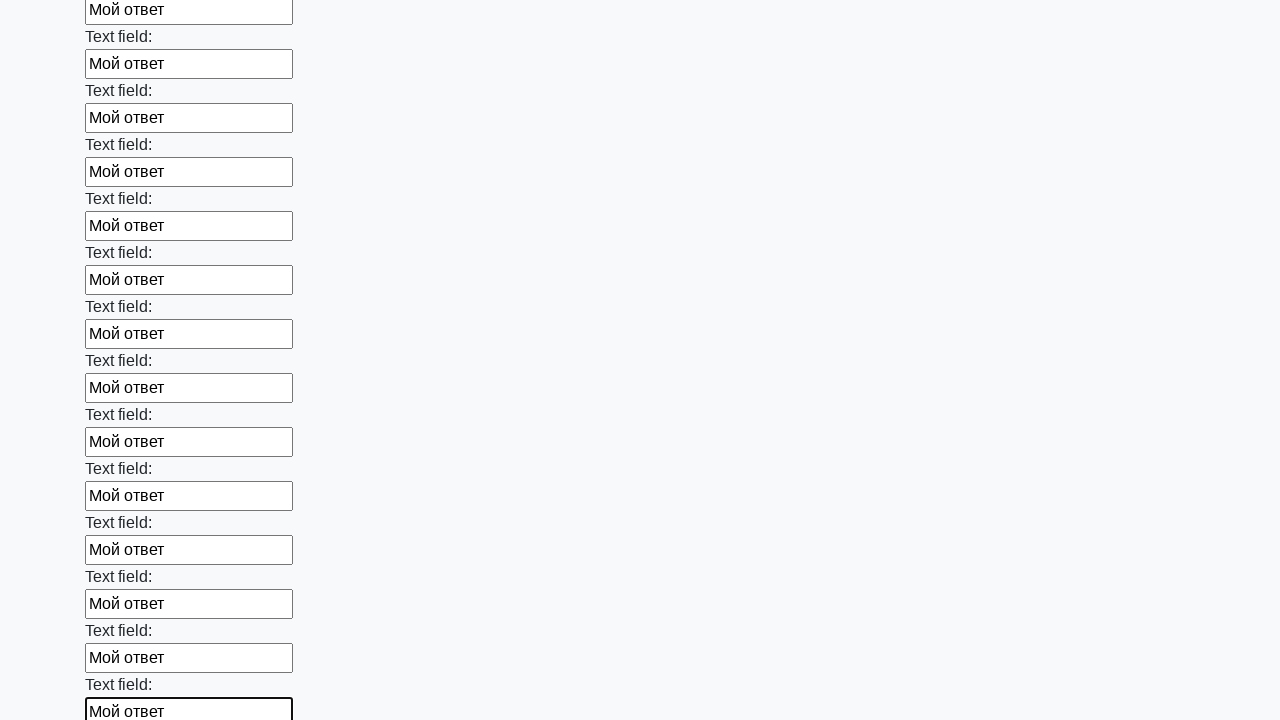

Filled input field with 'Мой ответ' on input >> nth=83
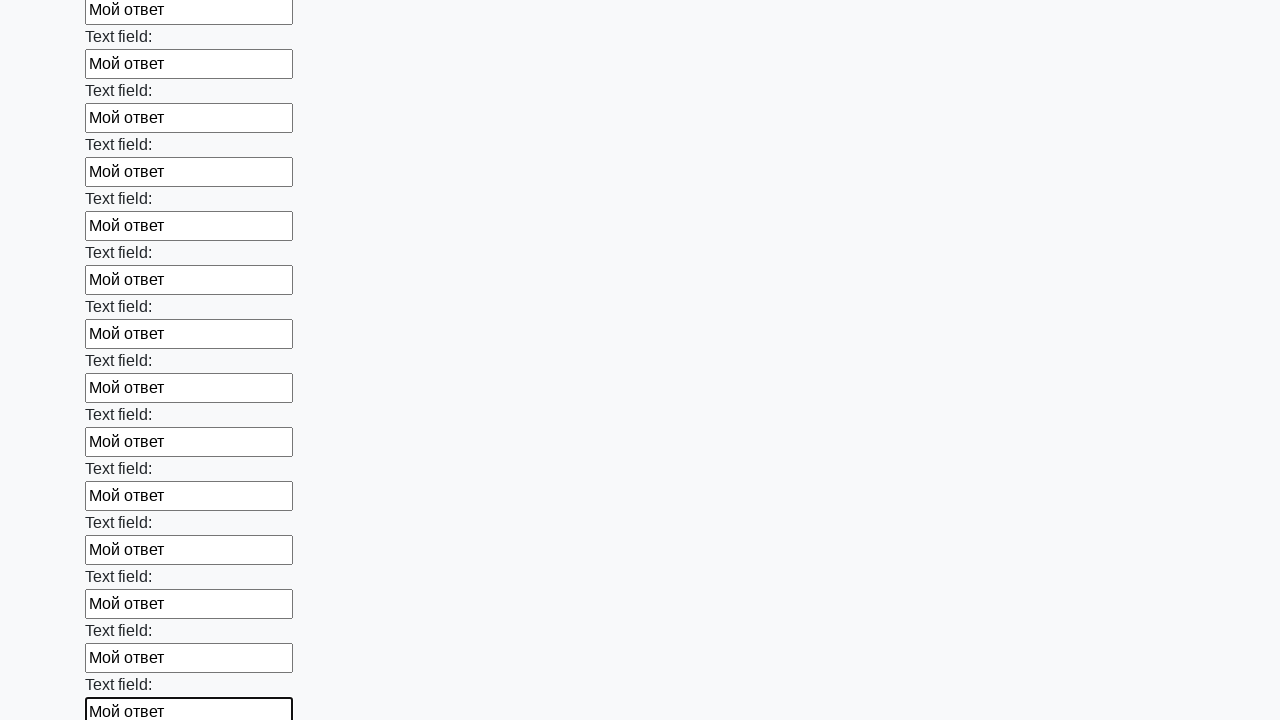

Filled input field with 'Мой ответ' on input >> nth=84
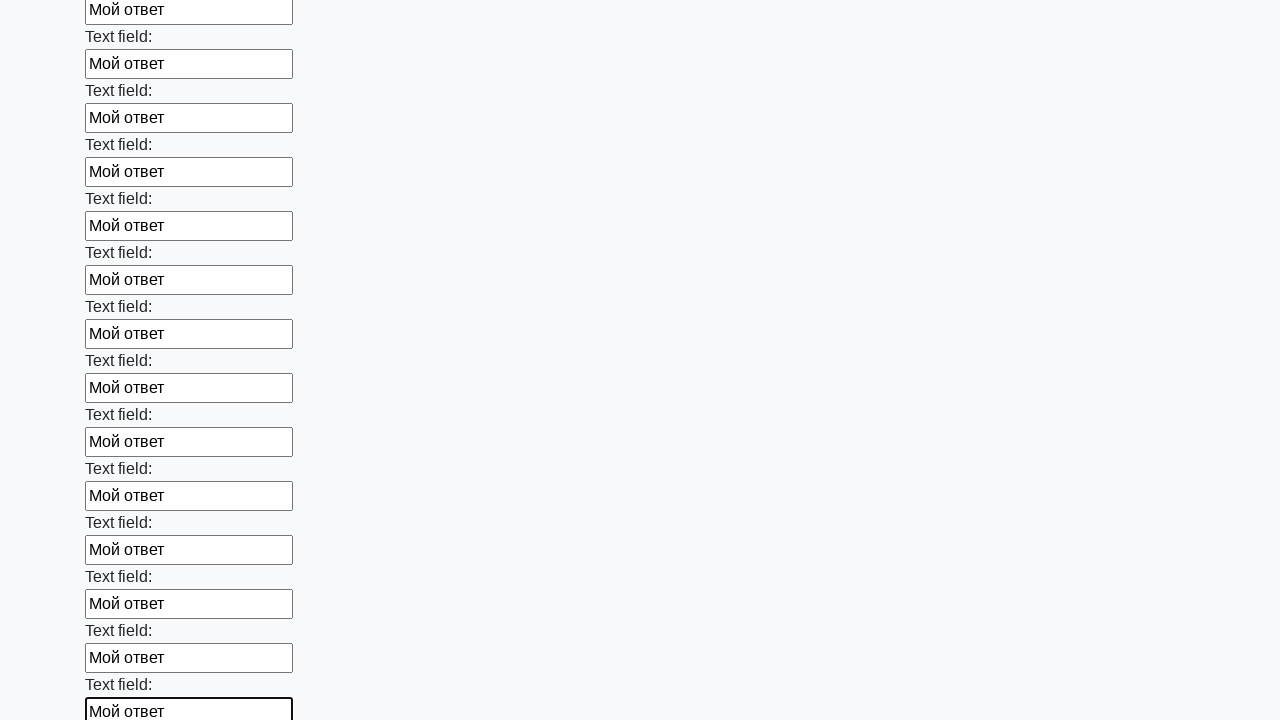

Filled input field with 'Мой ответ' on input >> nth=85
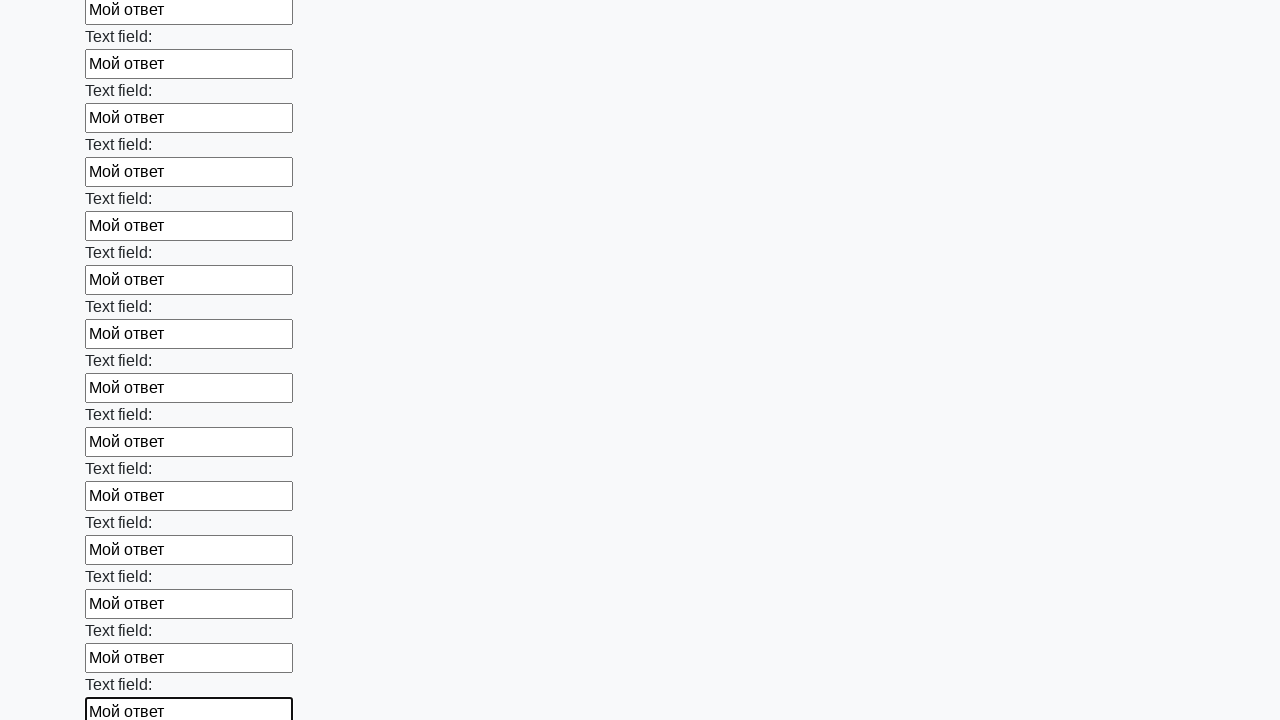

Filled input field with 'Мой ответ' on input >> nth=86
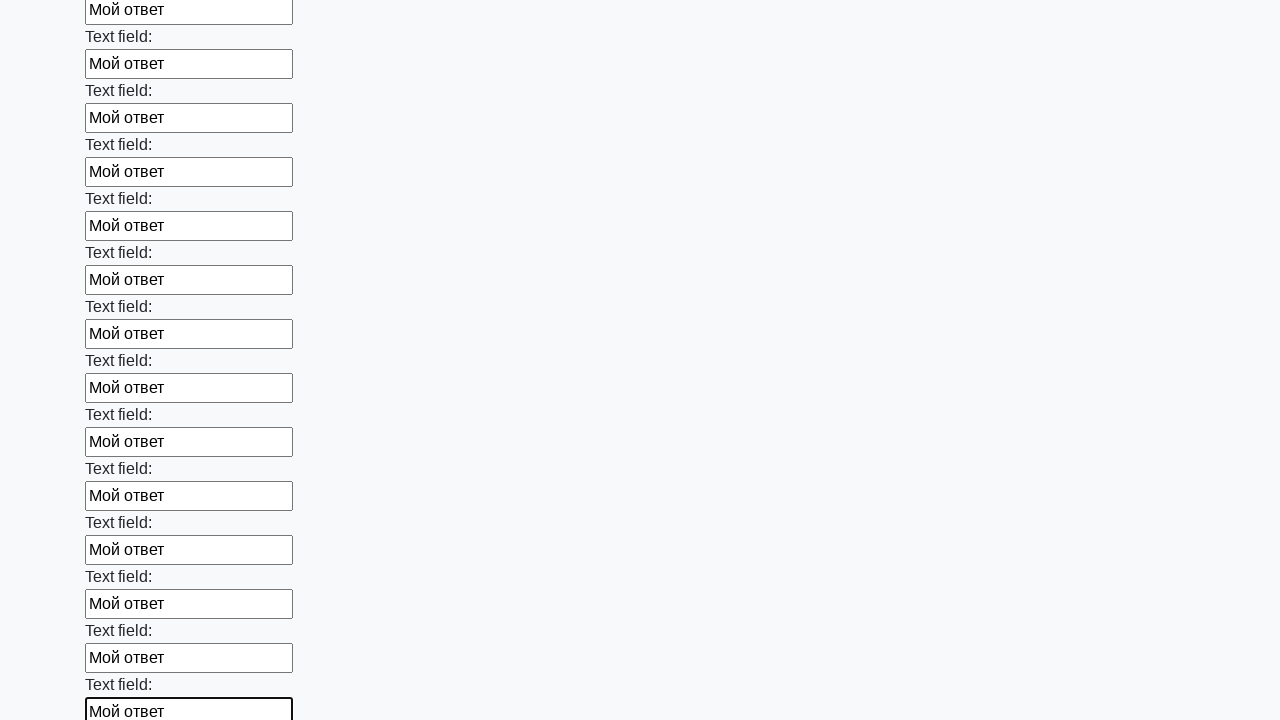

Filled input field with 'Мой ответ' on input >> nth=87
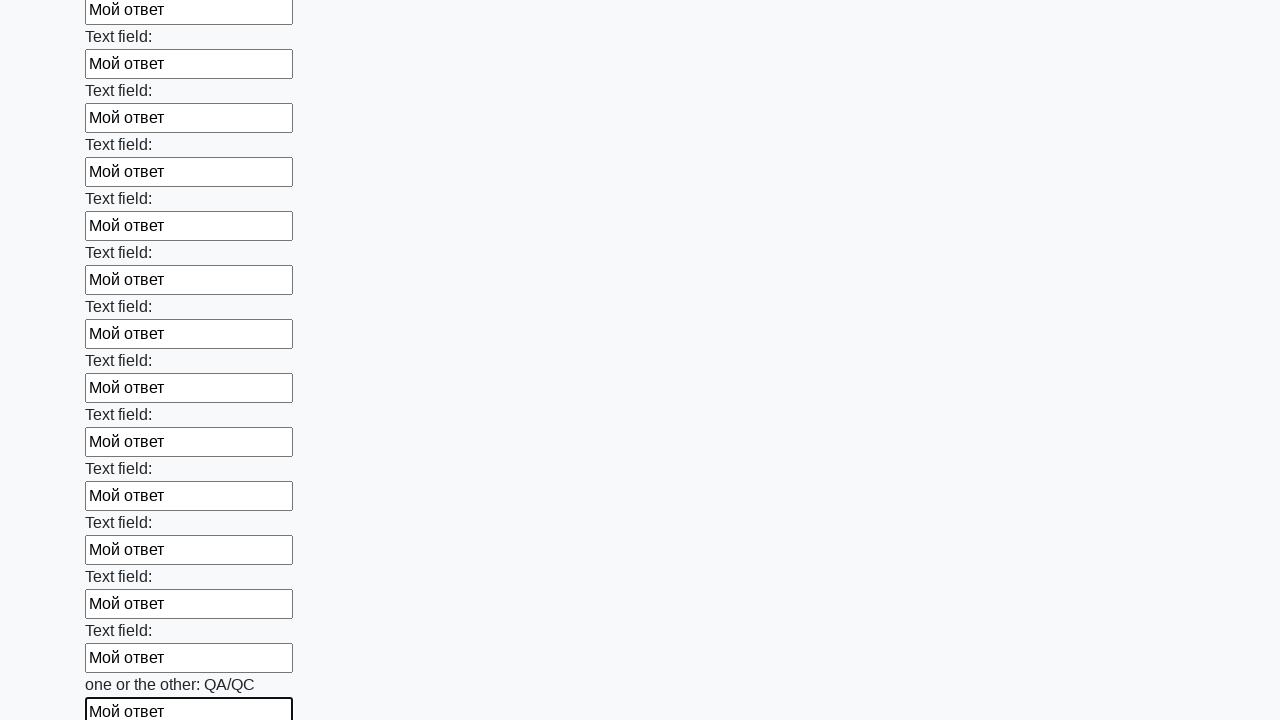

Filled input field with 'Мой ответ' on input >> nth=88
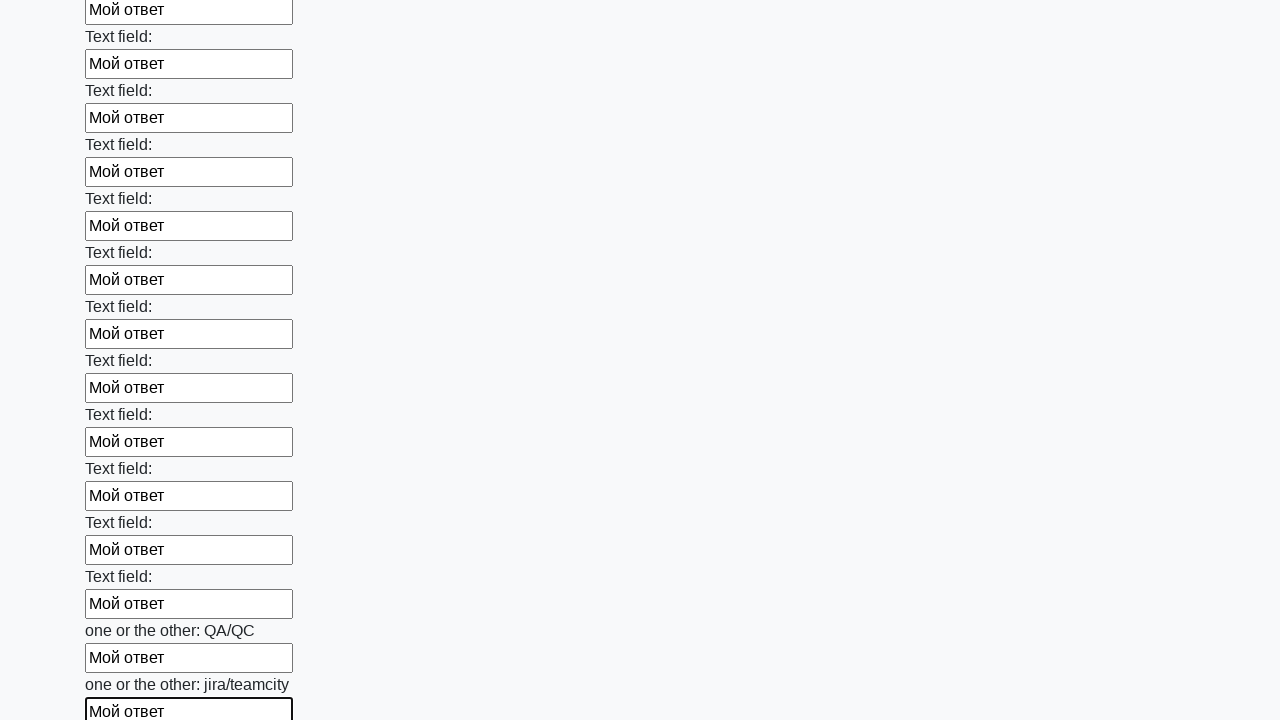

Filled input field with 'Мой ответ' on input >> nth=89
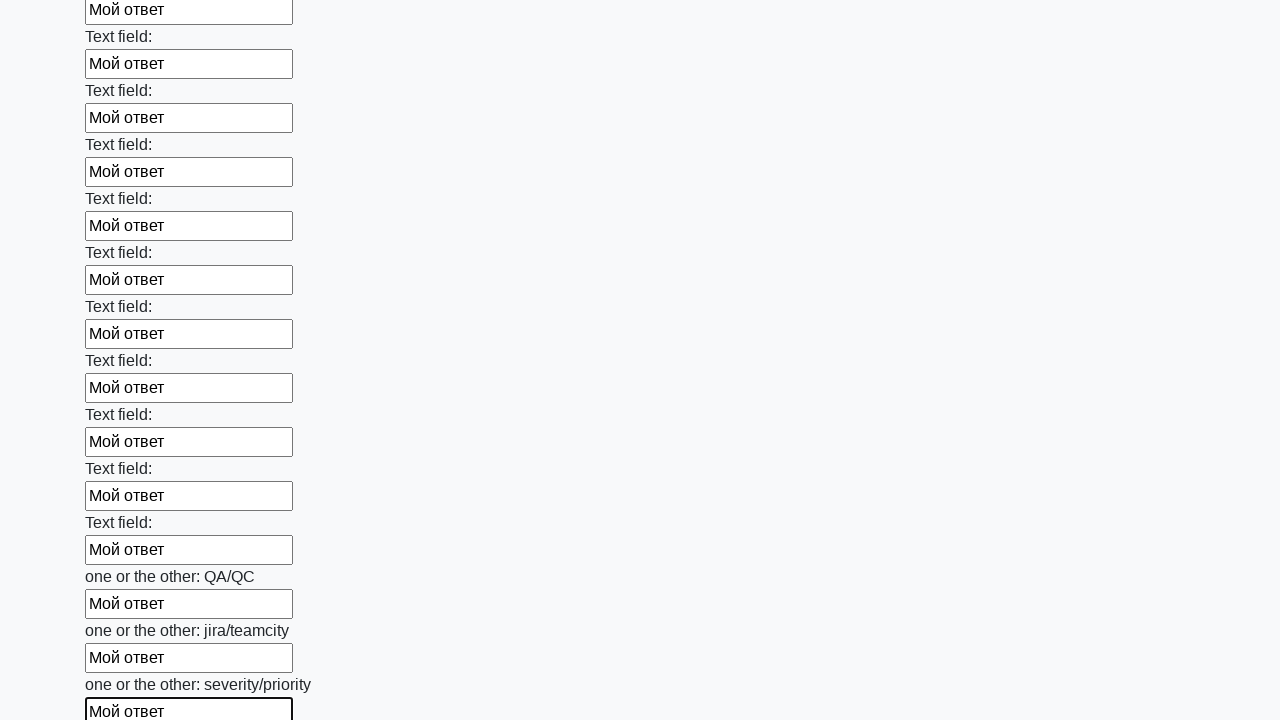

Filled input field with 'Мой ответ' on input >> nth=90
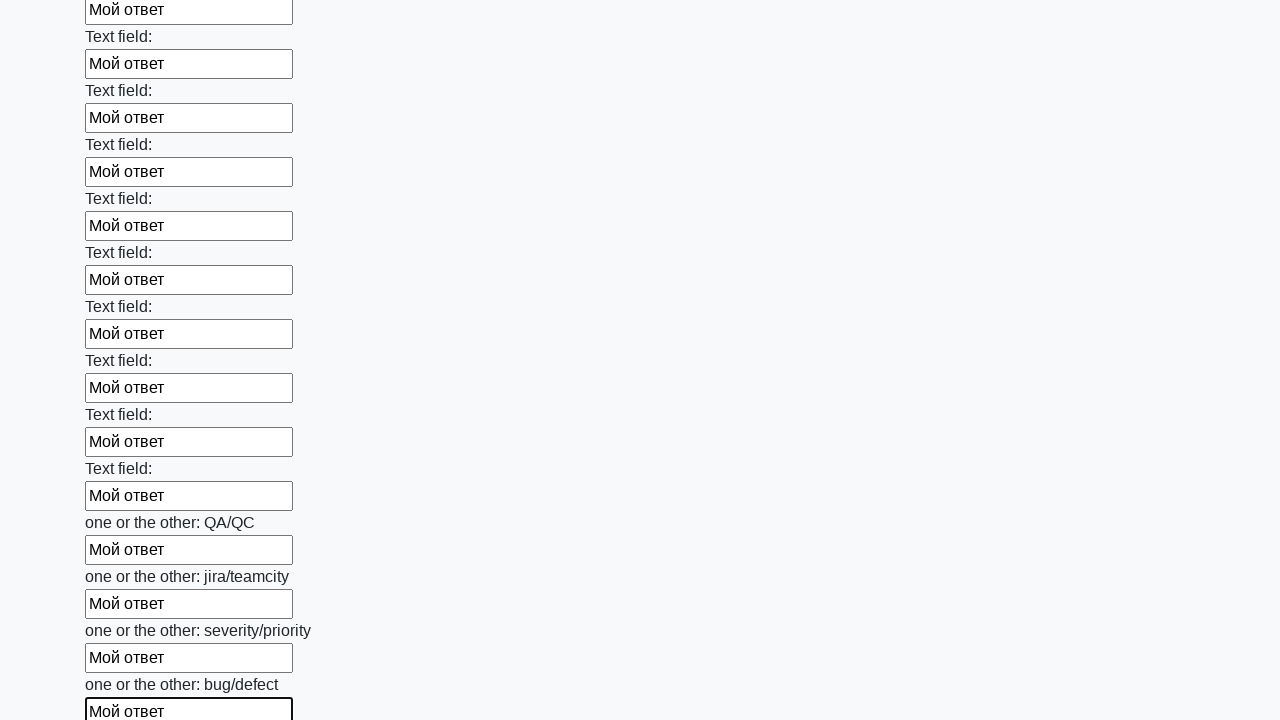

Filled input field with 'Мой ответ' on input >> nth=91
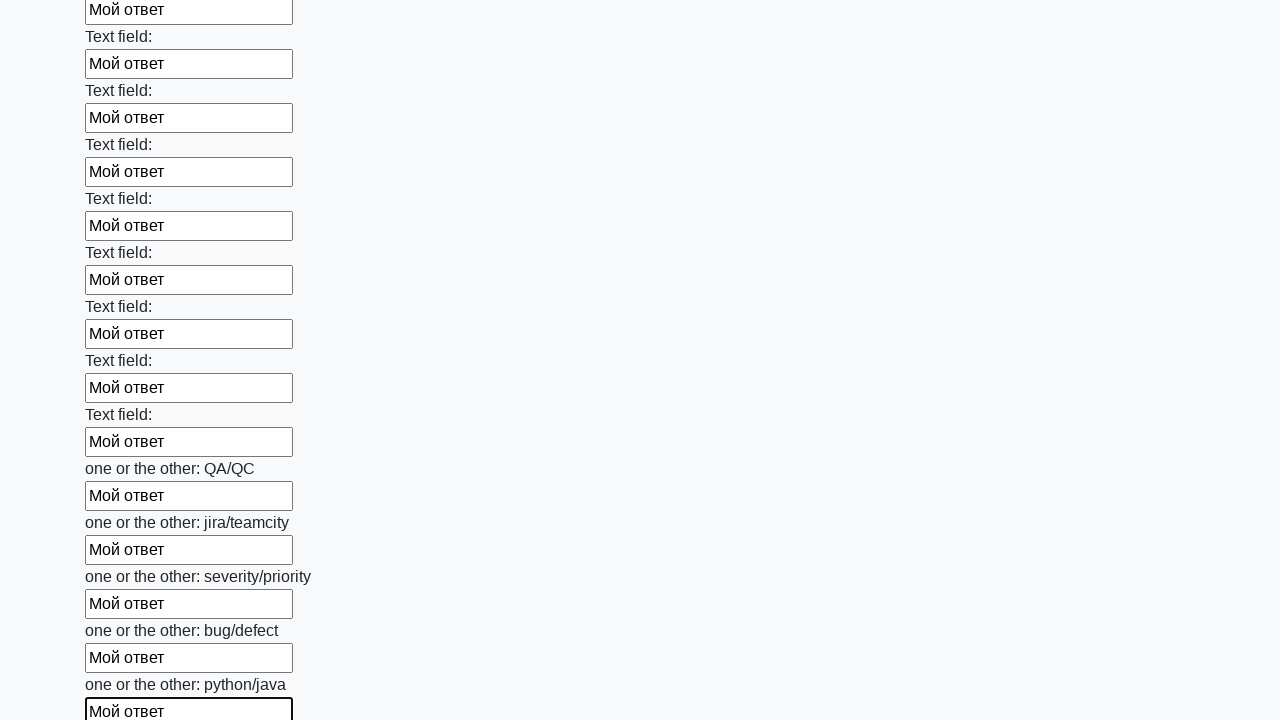

Filled input field with 'Мой ответ' on input >> nth=92
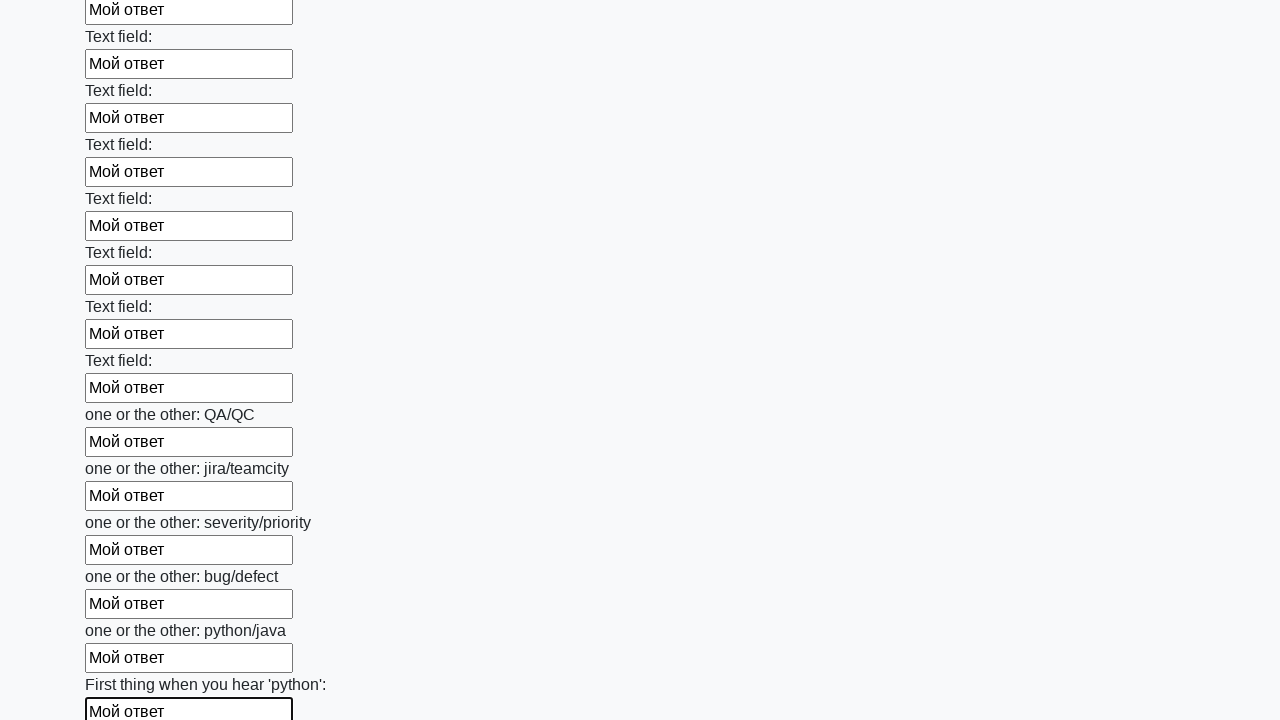

Filled input field with 'Мой ответ' on input >> nth=93
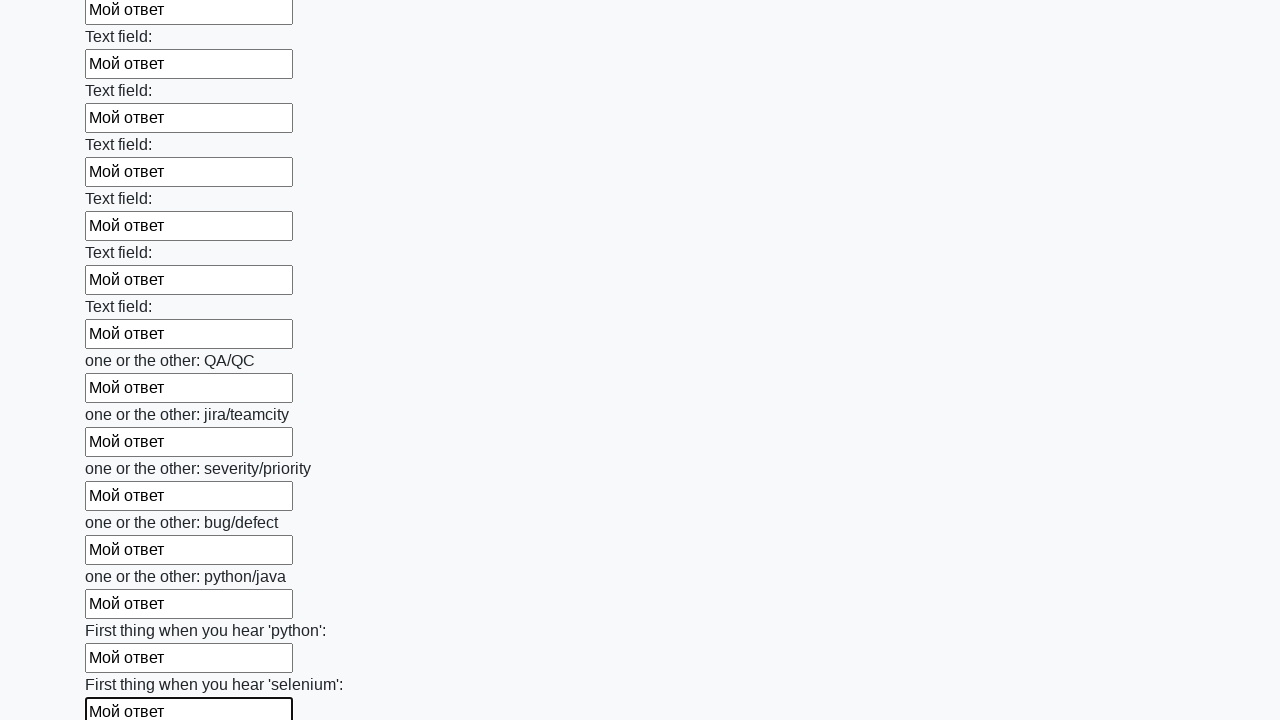

Filled input field with 'Мой ответ' on input >> nth=94
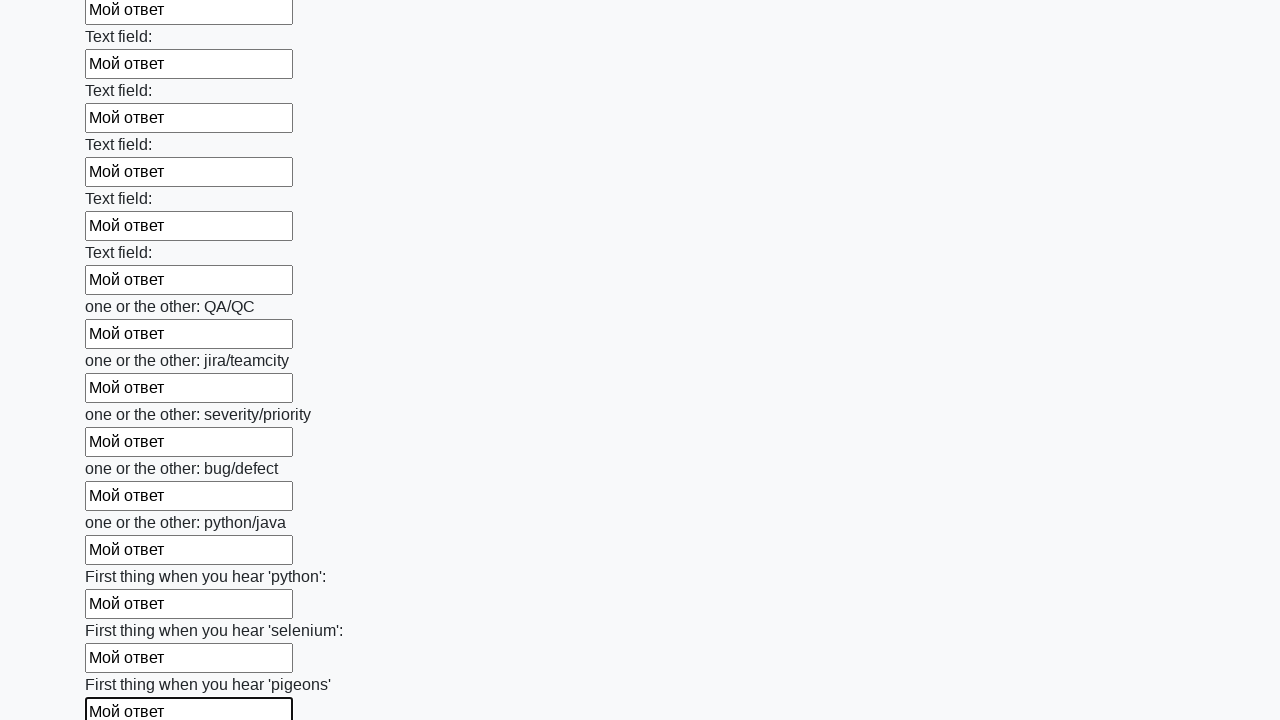

Filled input field with 'Мой ответ' on input >> nth=95
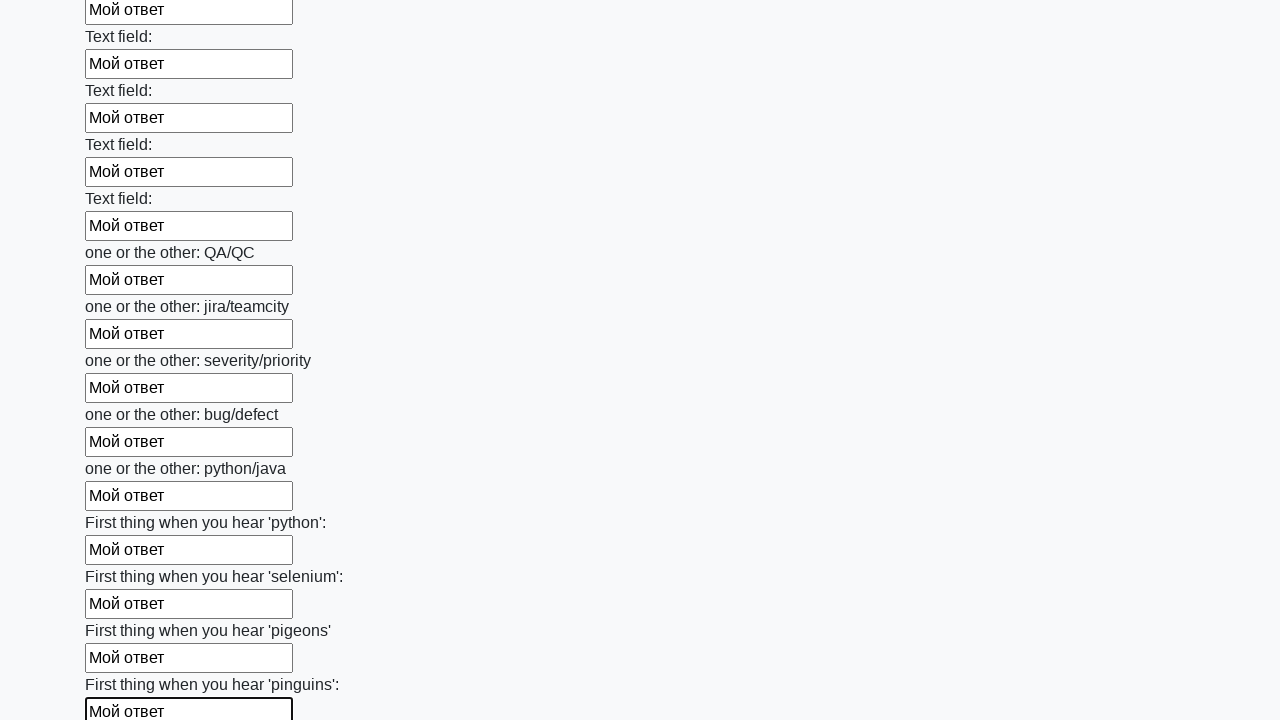

Filled input field with 'Мой ответ' on input >> nth=96
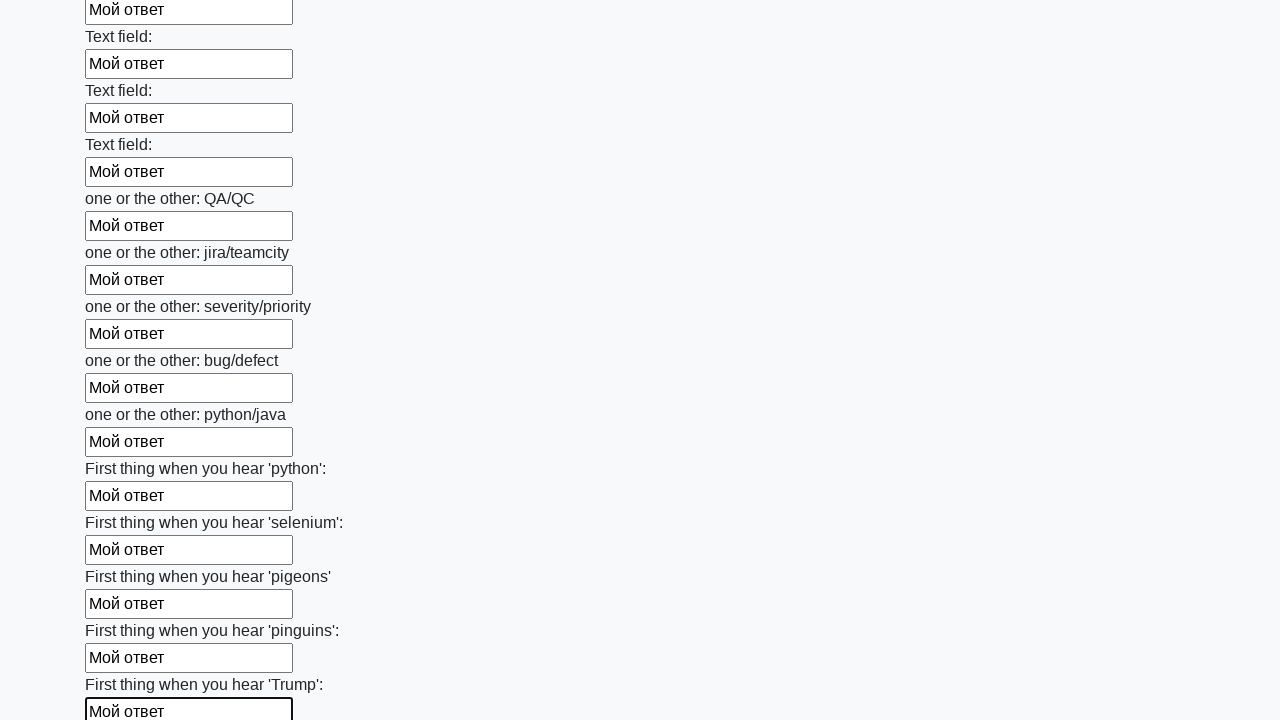

Filled input field with 'Мой ответ' on input >> nth=97
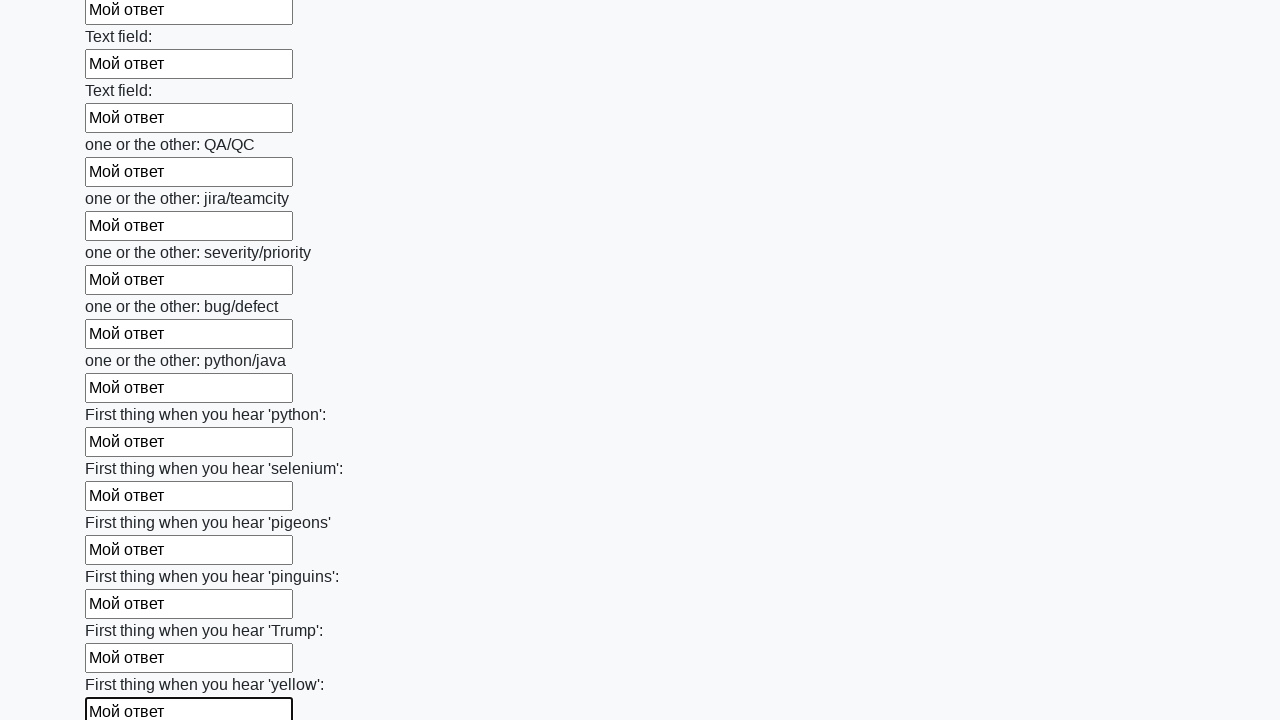

Filled input field with 'Мой ответ' on input >> nth=98
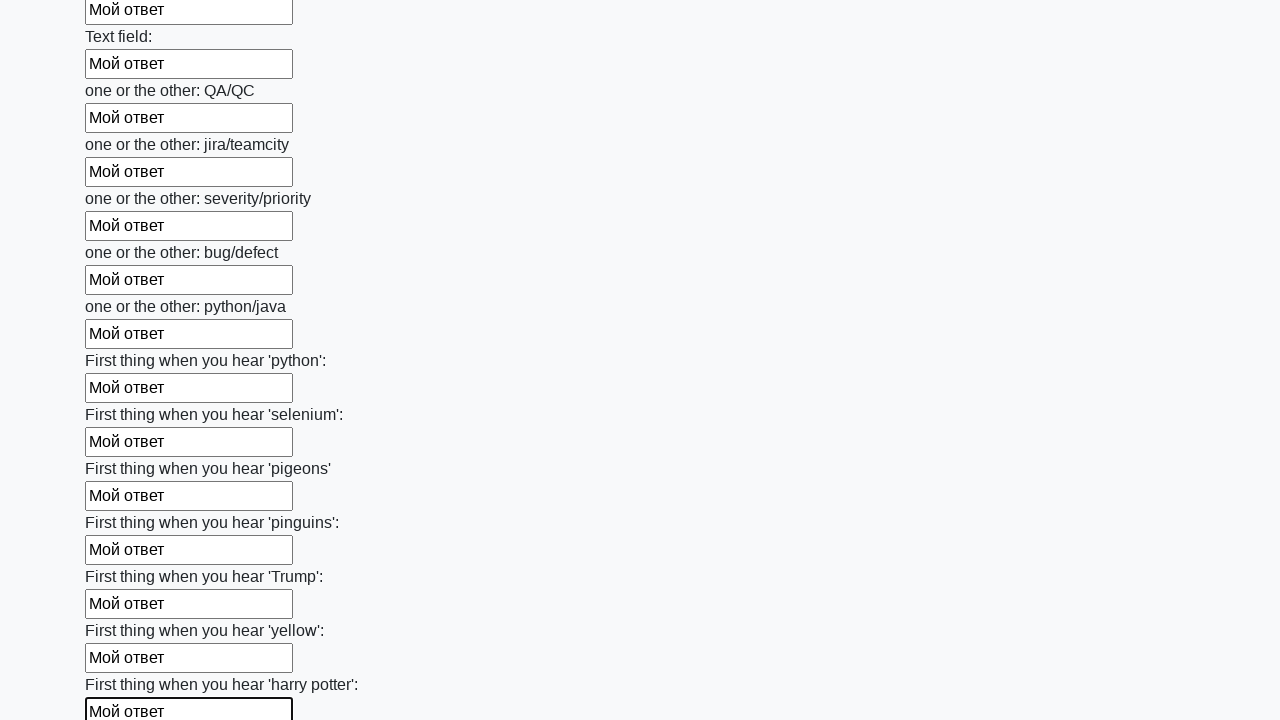

Filled input field with 'Мой ответ' on input >> nth=99
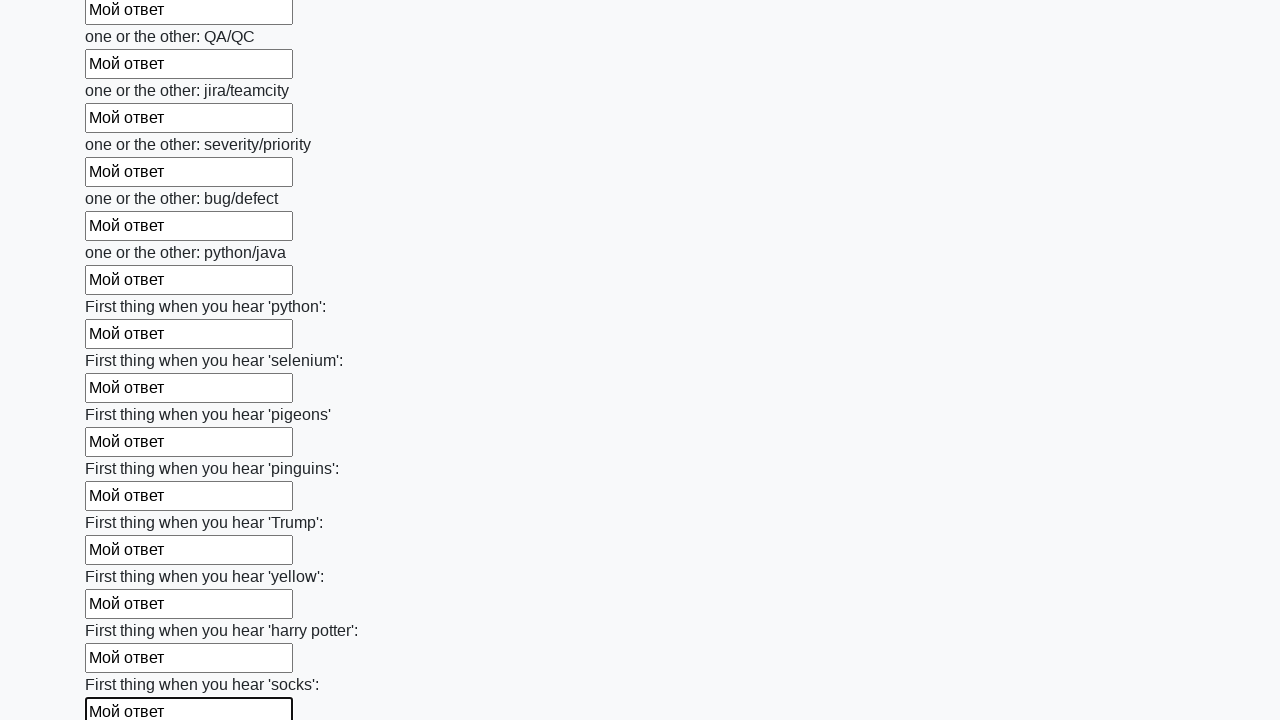

Clicked the submit button at (123, 611) on button.btn
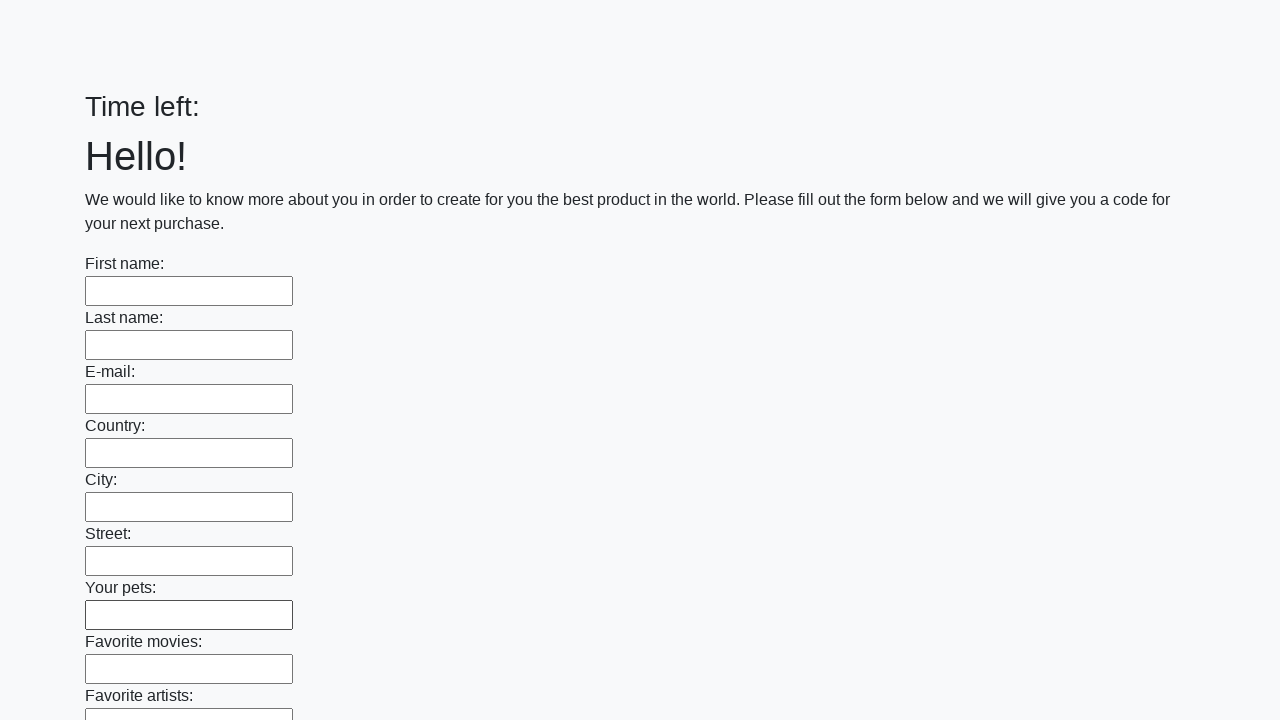

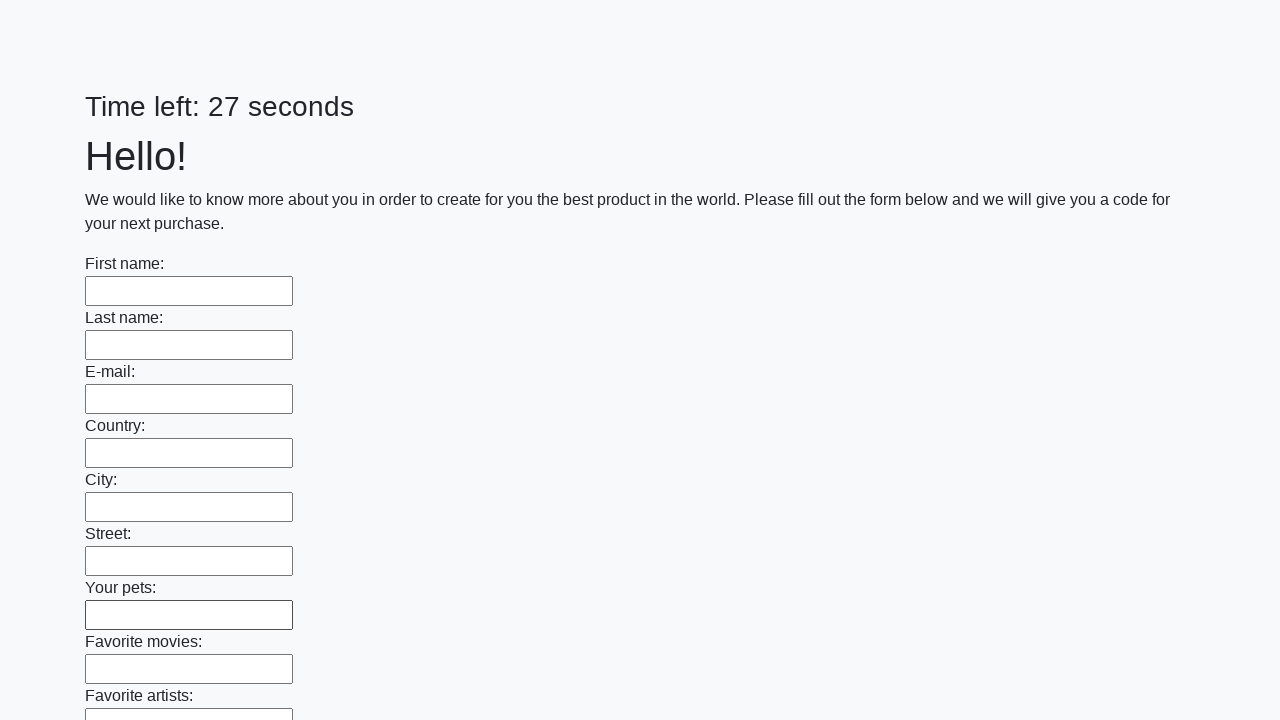